Tests filling a large form by finding all input elements on the page, populating each with text, and submitting the form by clicking the submit button.

Starting URL: http://suninjuly.github.io/huge_form.html

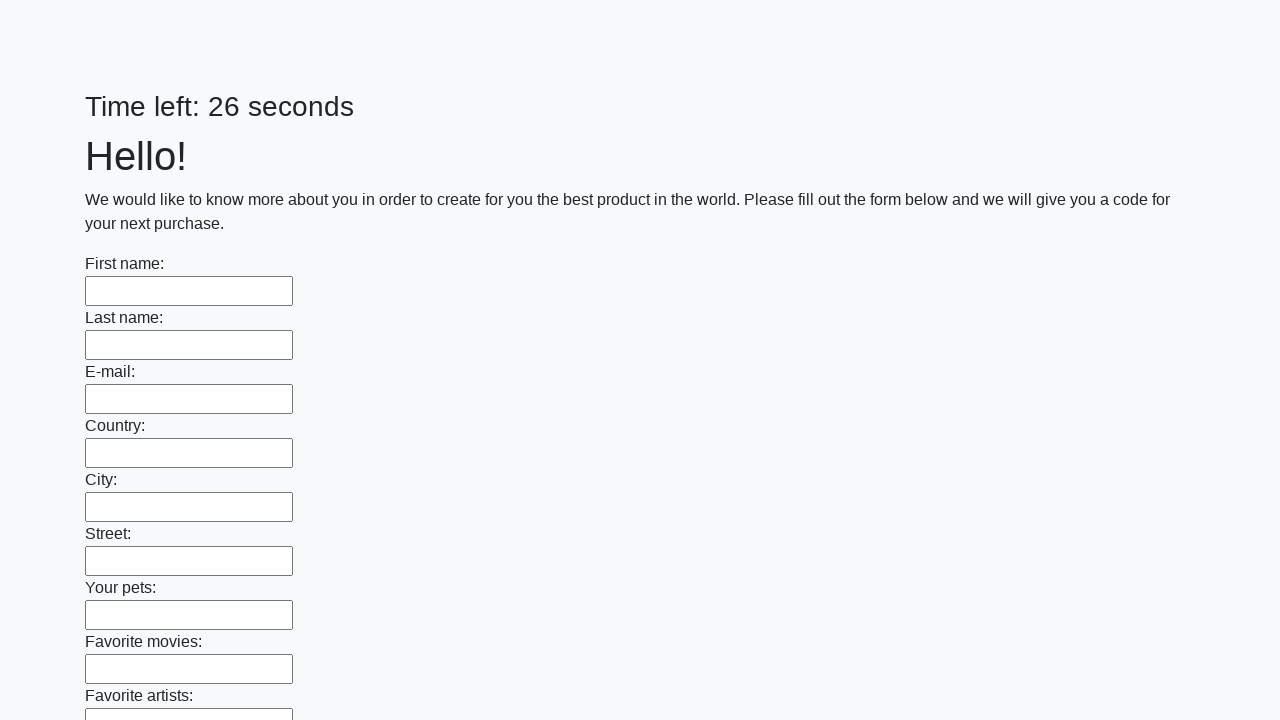

Located all input elements on the huge form page
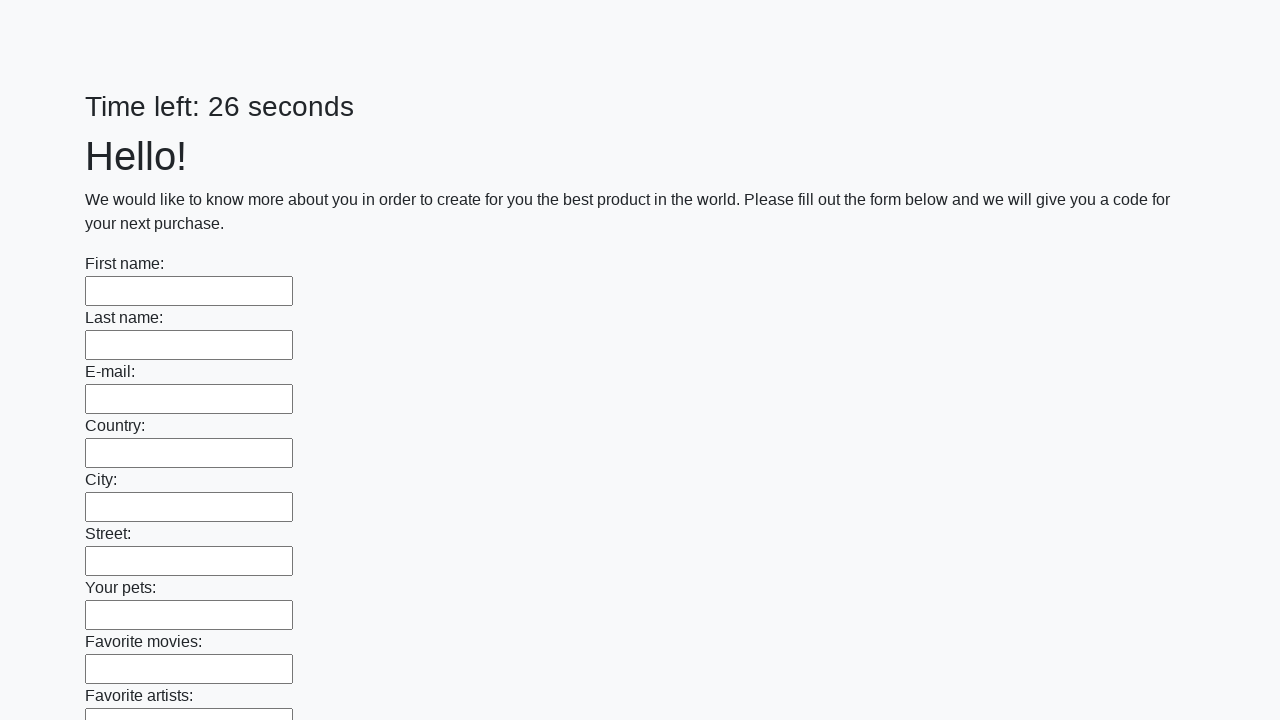

Filled an input element with 'Sample Response' on input >> nth=0
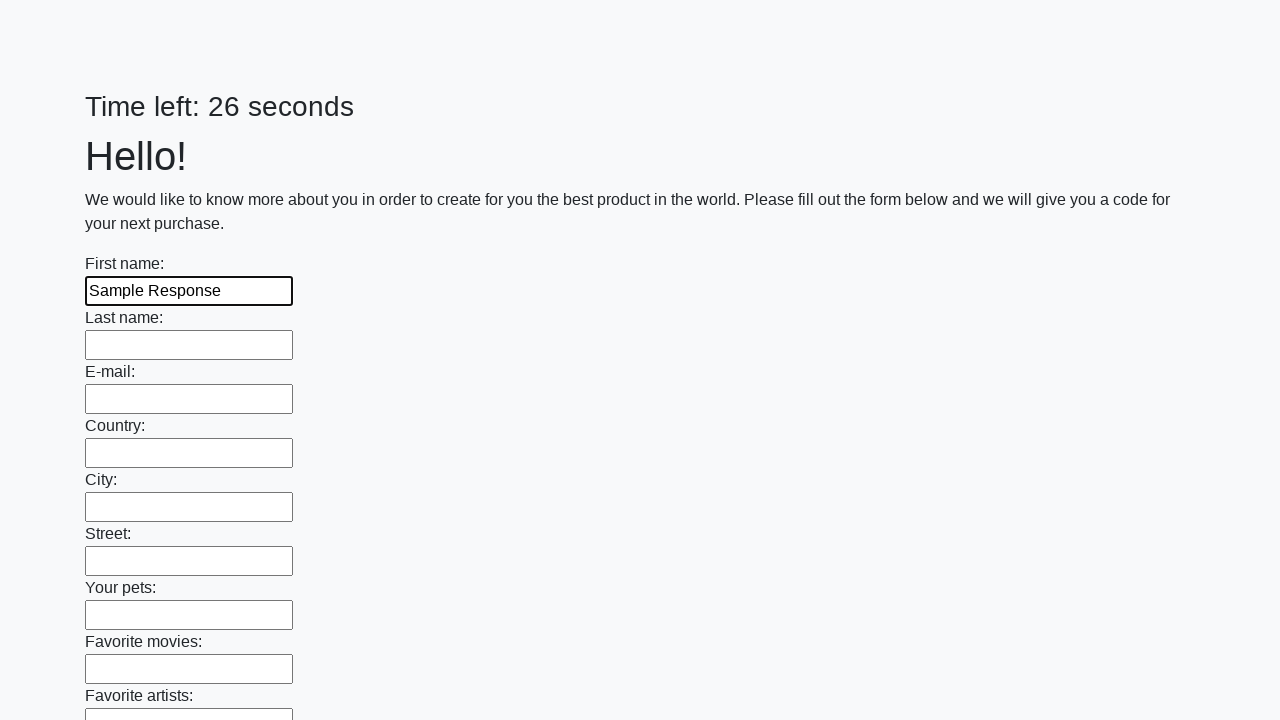

Filled an input element with 'Sample Response' on input >> nth=1
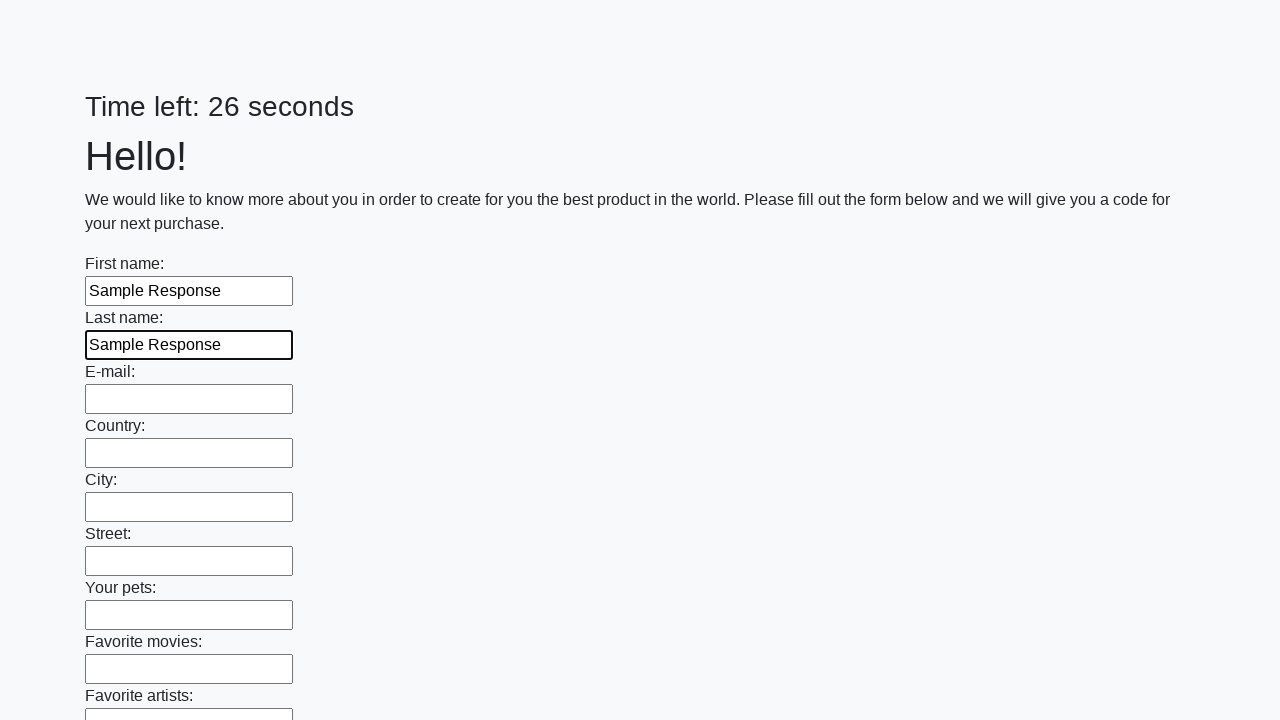

Filled an input element with 'Sample Response' on input >> nth=2
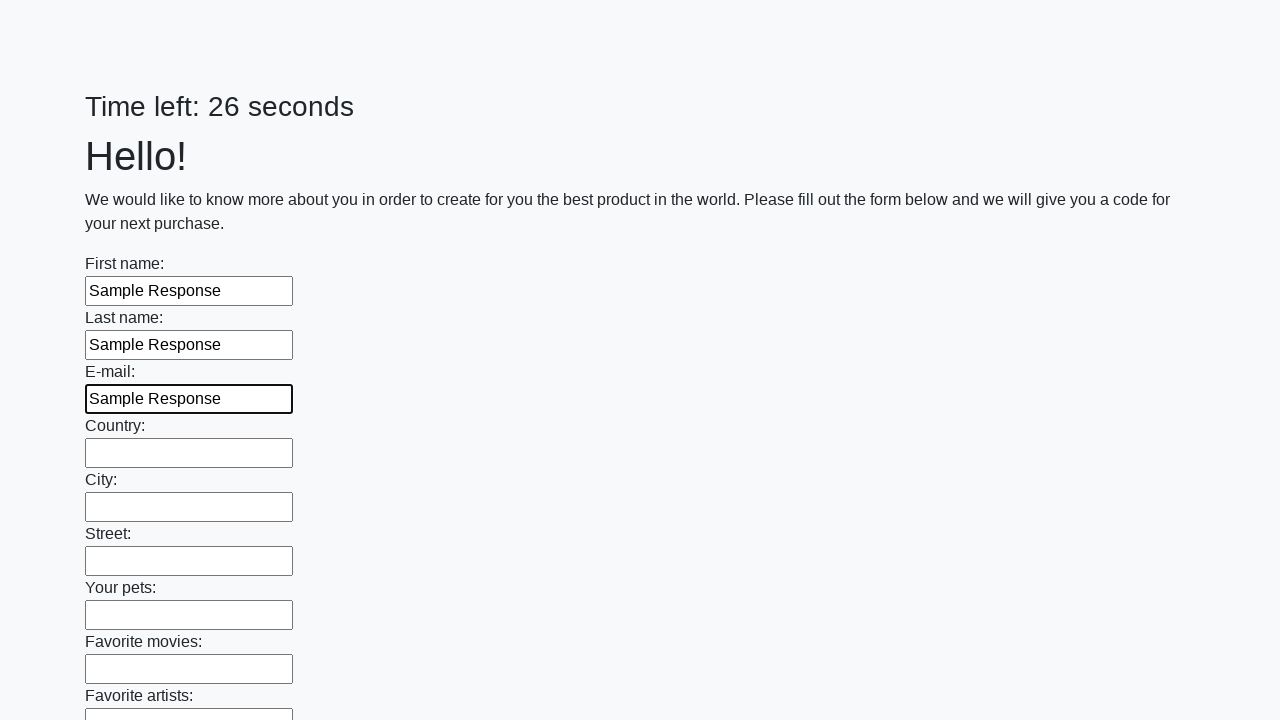

Filled an input element with 'Sample Response' on input >> nth=3
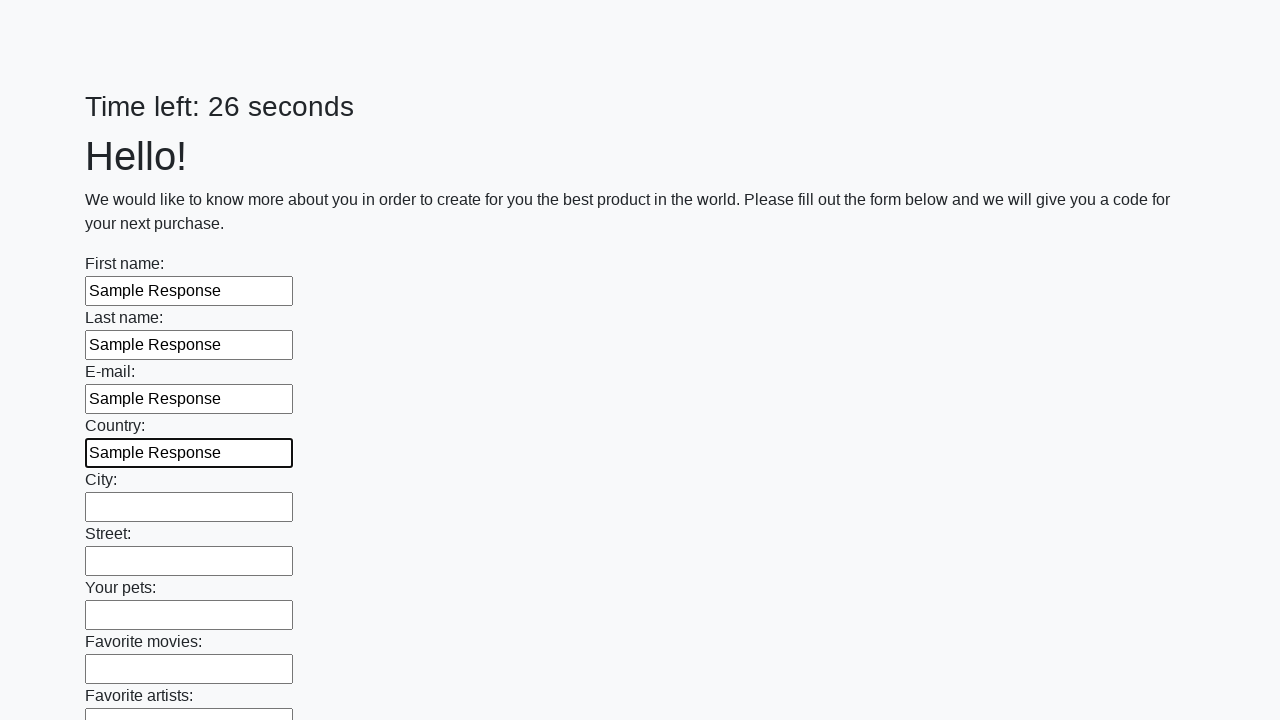

Filled an input element with 'Sample Response' on input >> nth=4
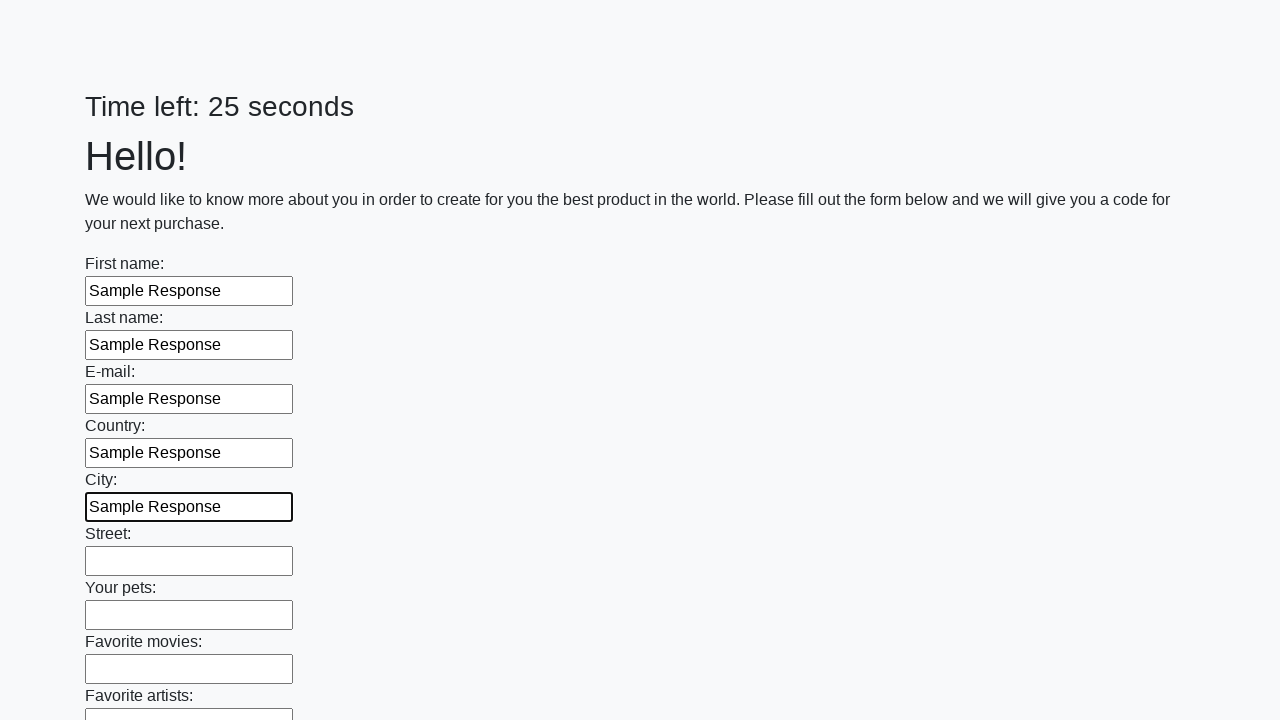

Filled an input element with 'Sample Response' on input >> nth=5
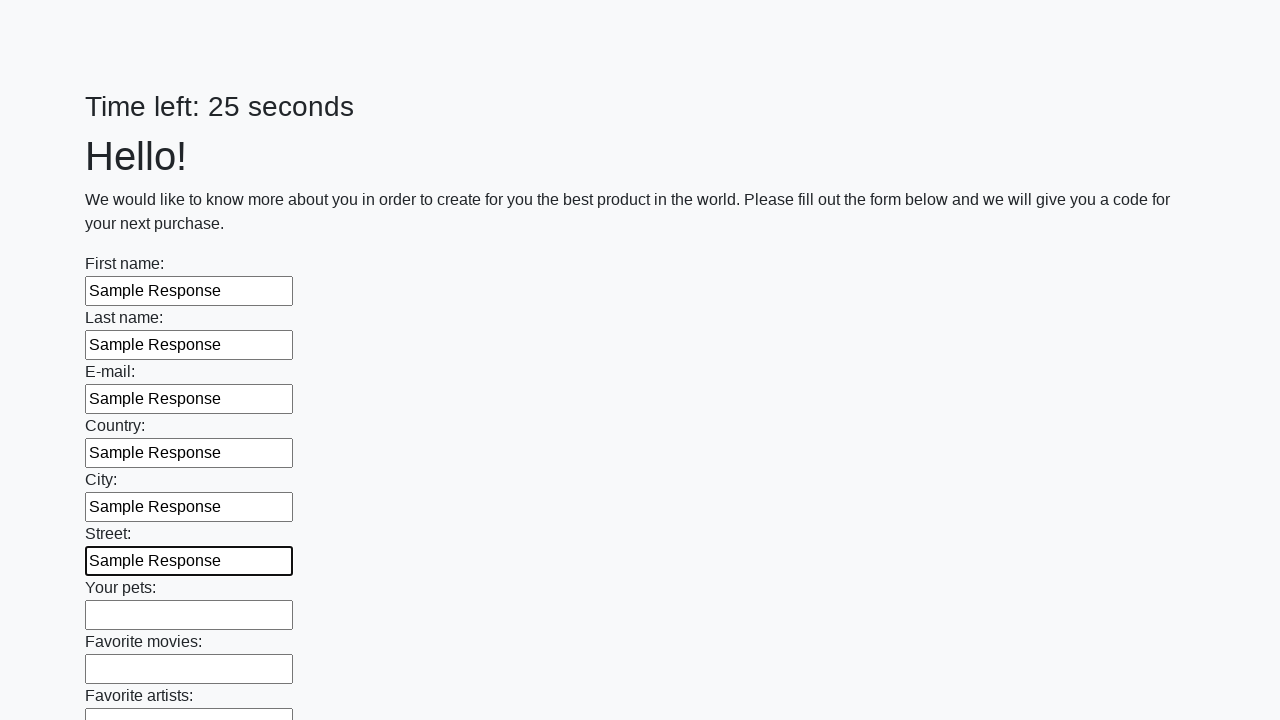

Filled an input element with 'Sample Response' on input >> nth=6
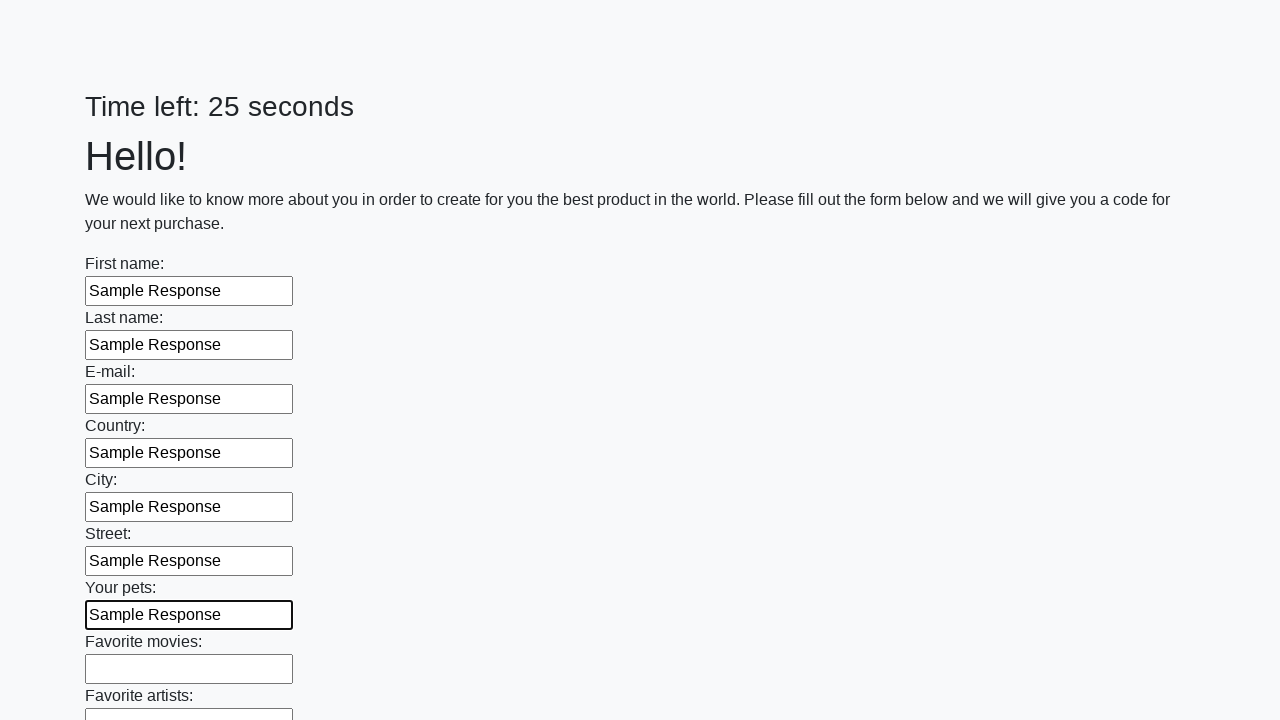

Filled an input element with 'Sample Response' on input >> nth=7
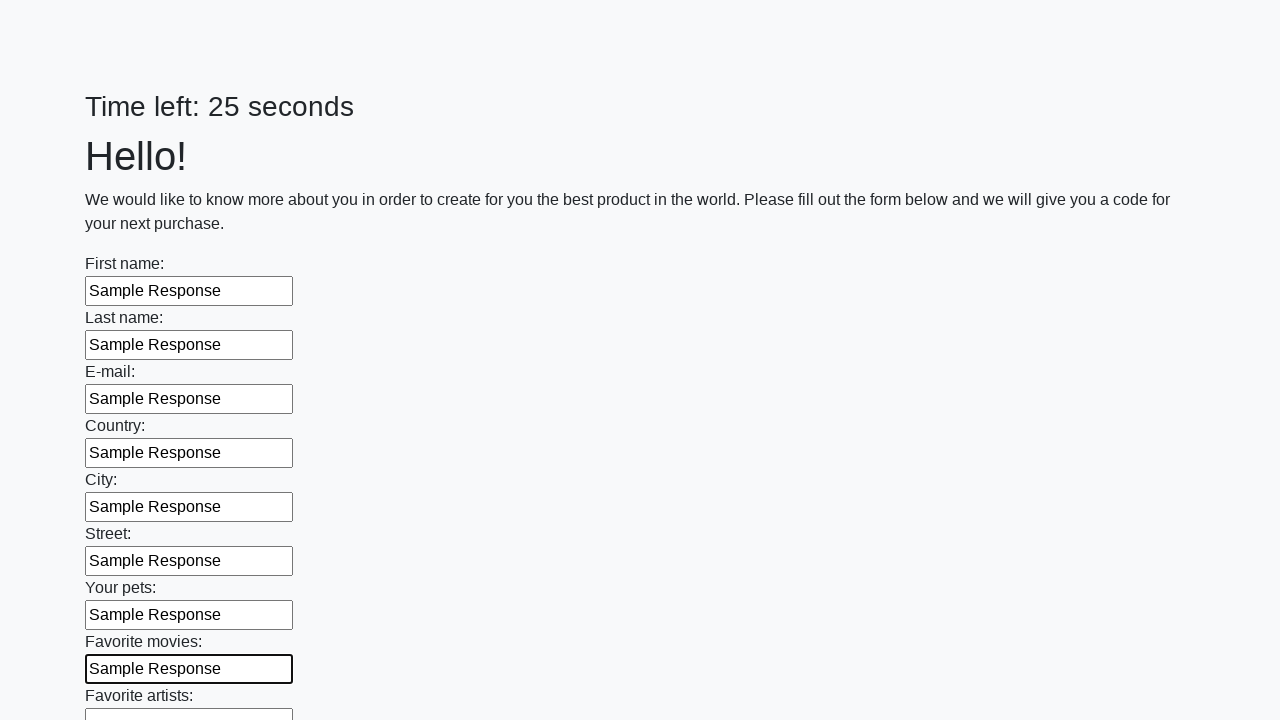

Filled an input element with 'Sample Response' on input >> nth=8
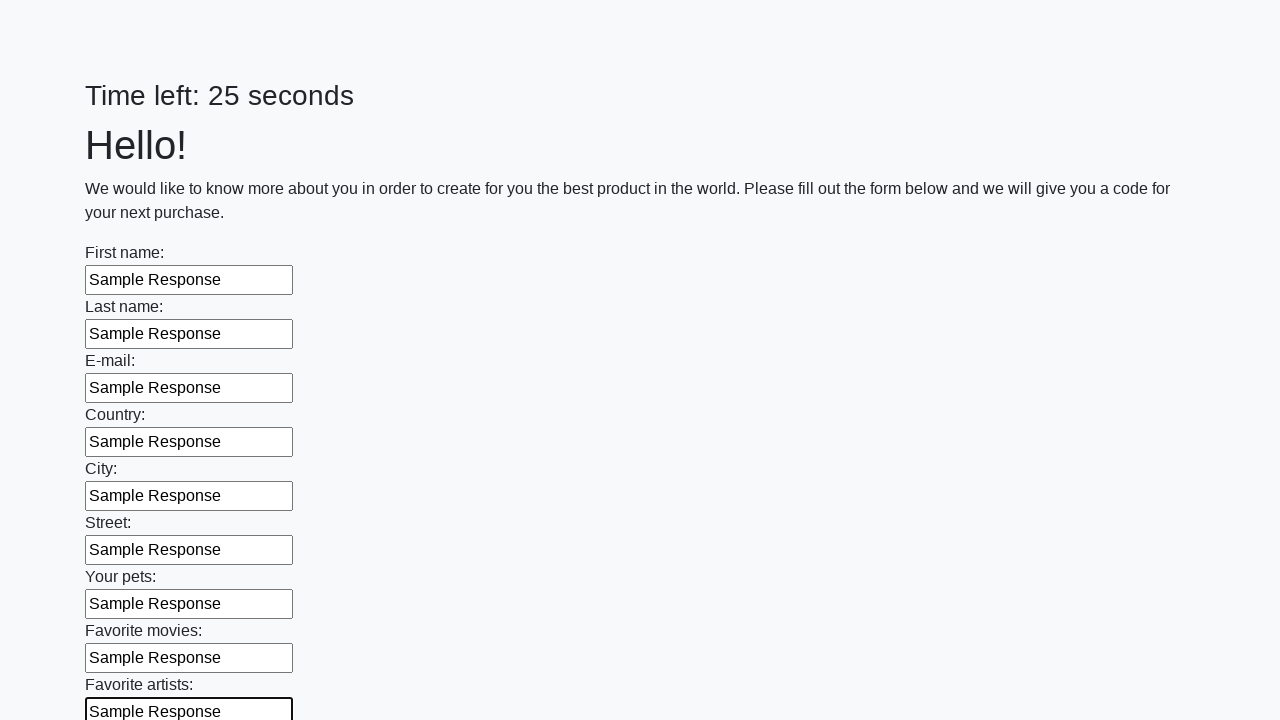

Filled an input element with 'Sample Response' on input >> nth=9
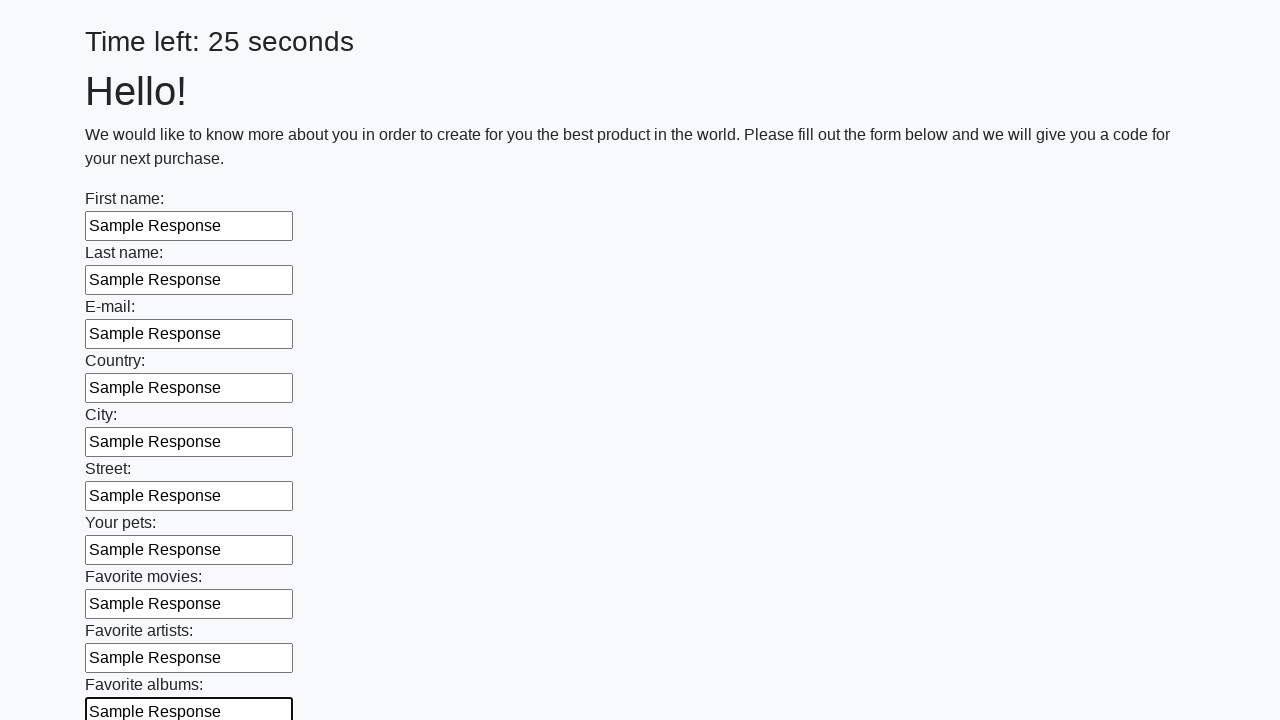

Filled an input element with 'Sample Response' on input >> nth=10
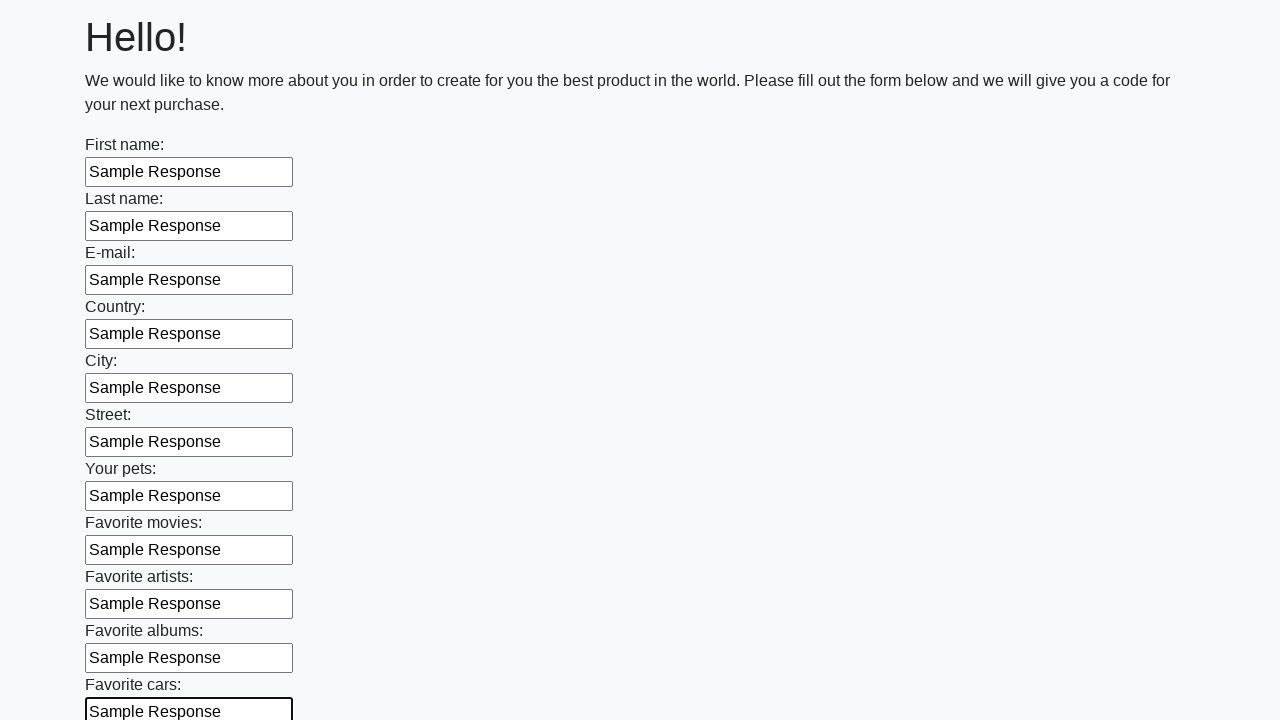

Filled an input element with 'Sample Response' on input >> nth=11
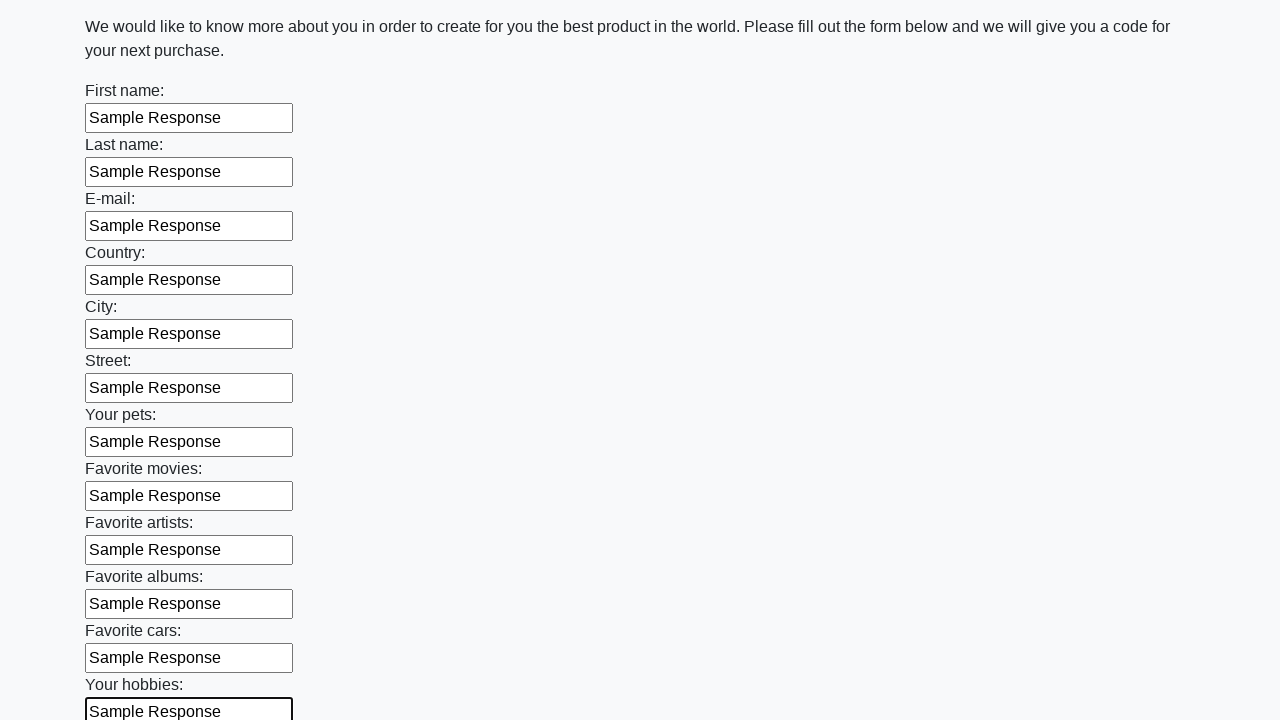

Filled an input element with 'Sample Response' on input >> nth=12
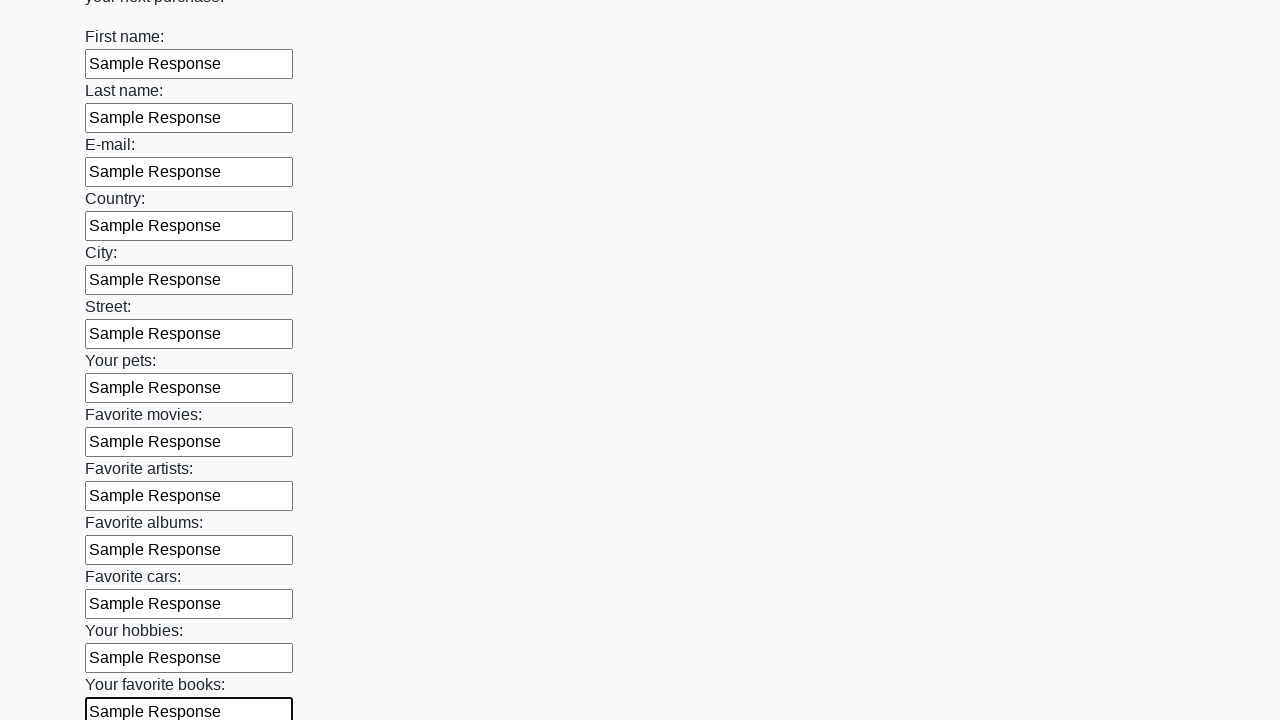

Filled an input element with 'Sample Response' on input >> nth=13
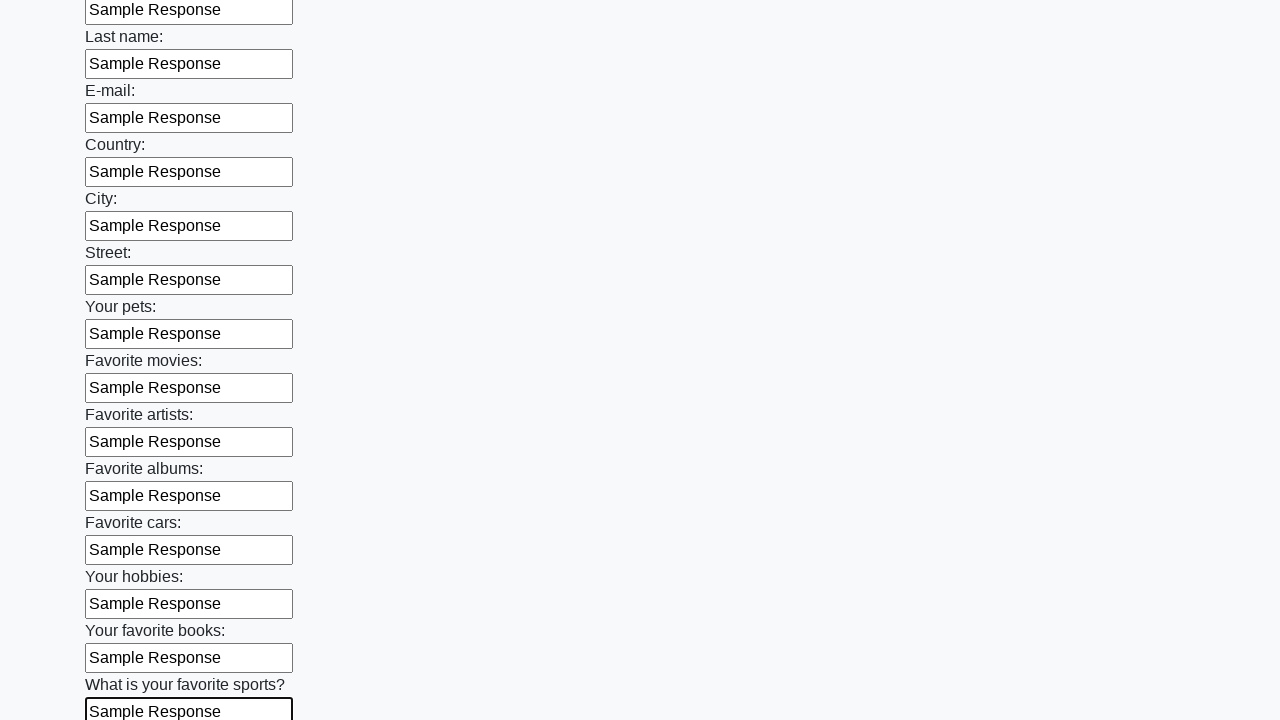

Filled an input element with 'Sample Response' on input >> nth=14
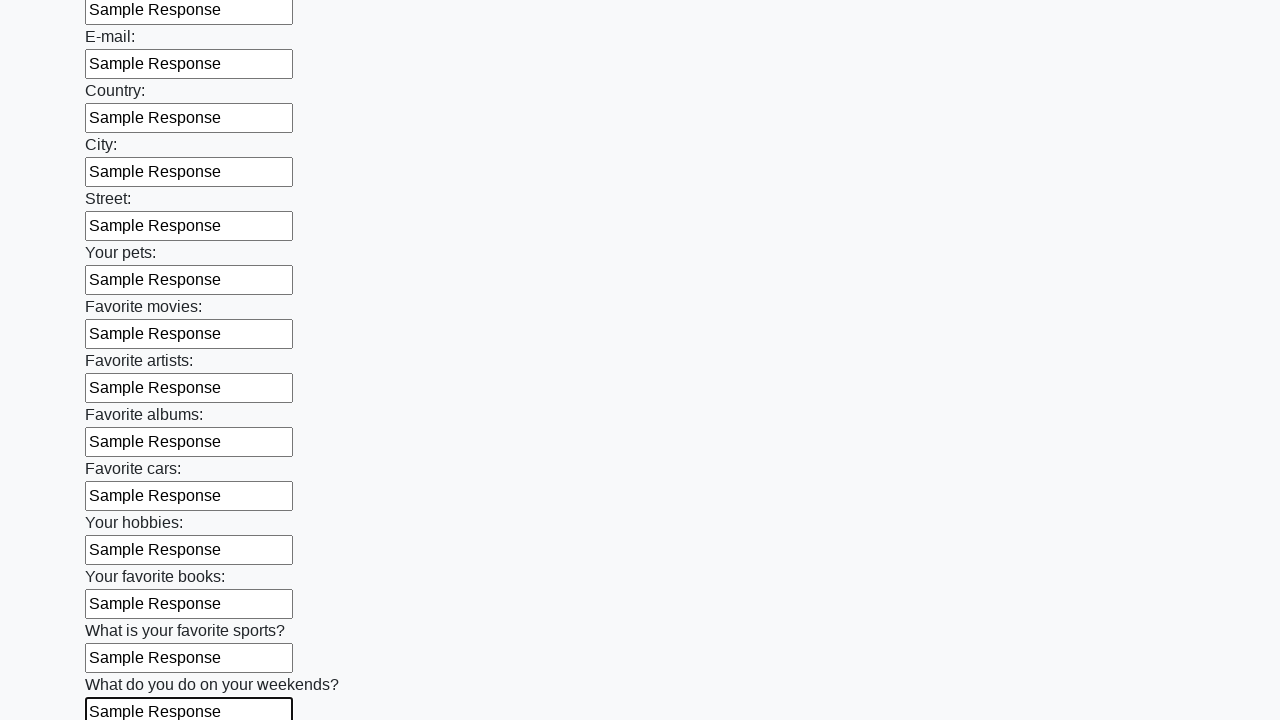

Filled an input element with 'Sample Response' on input >> nth=15
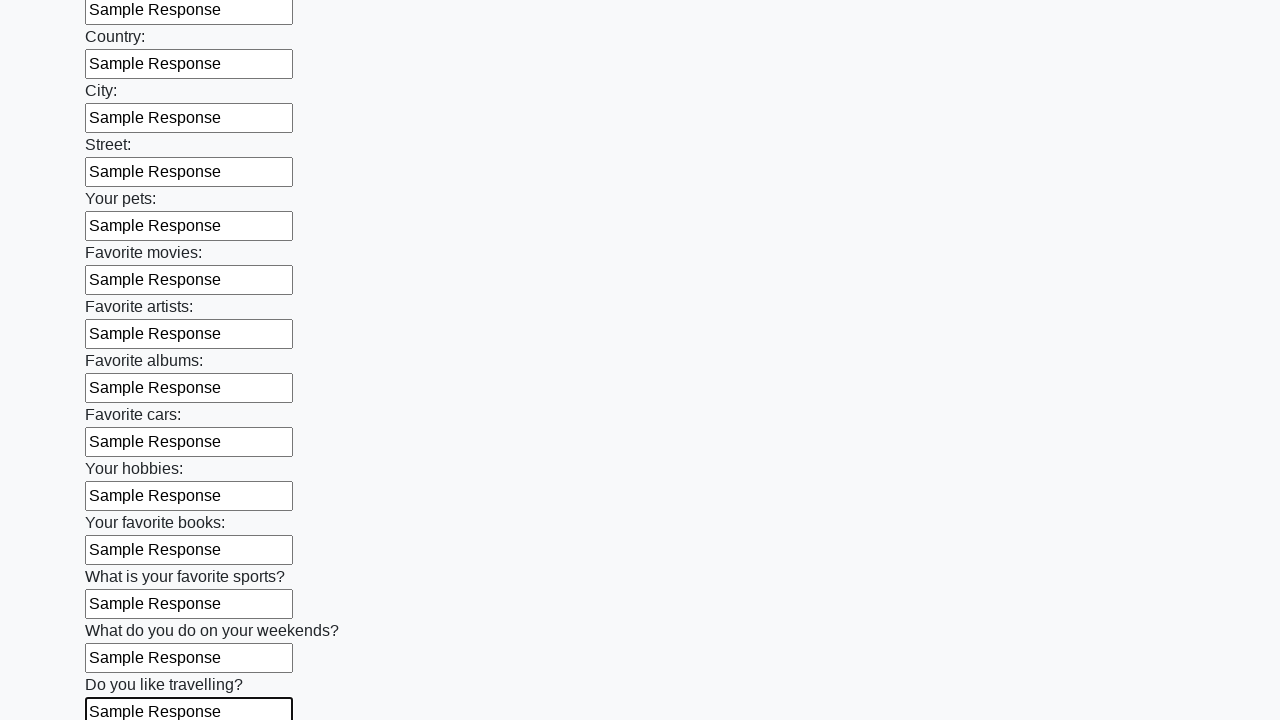

Filled an input element with 'Sample Response' on input >> nth=16
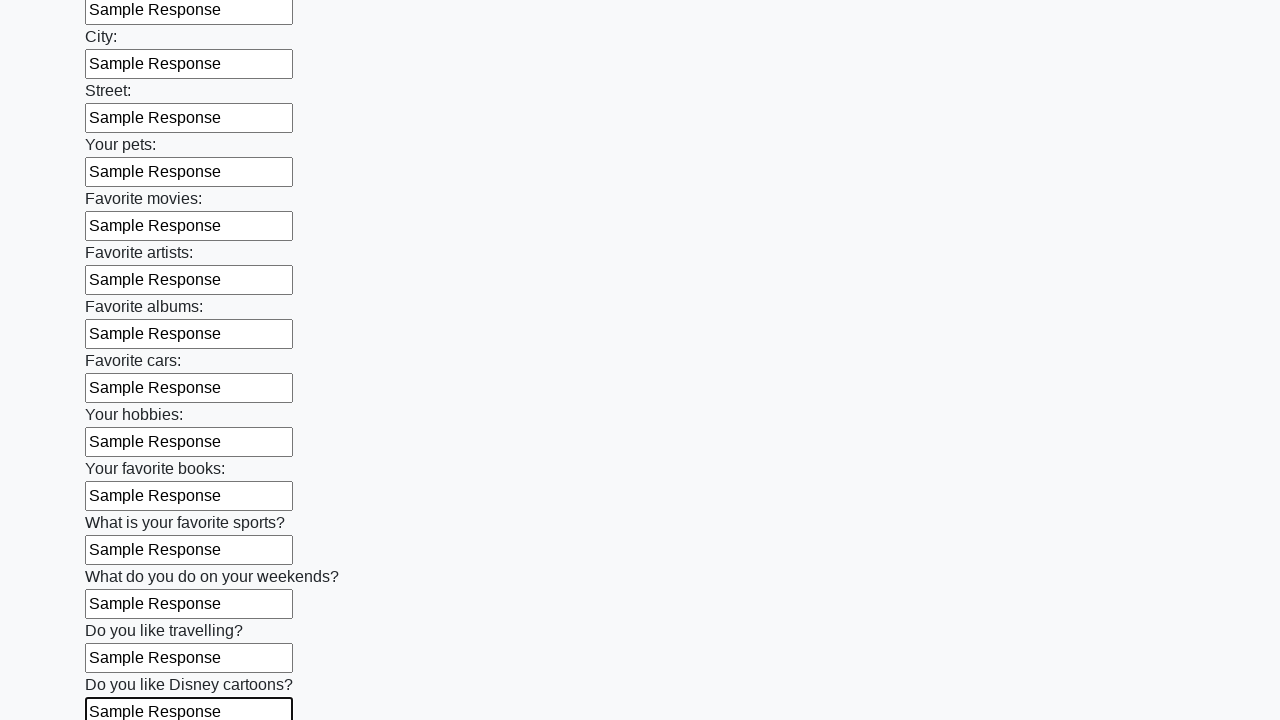

Filled an input element with 'Sample Response' on input >> nth=17
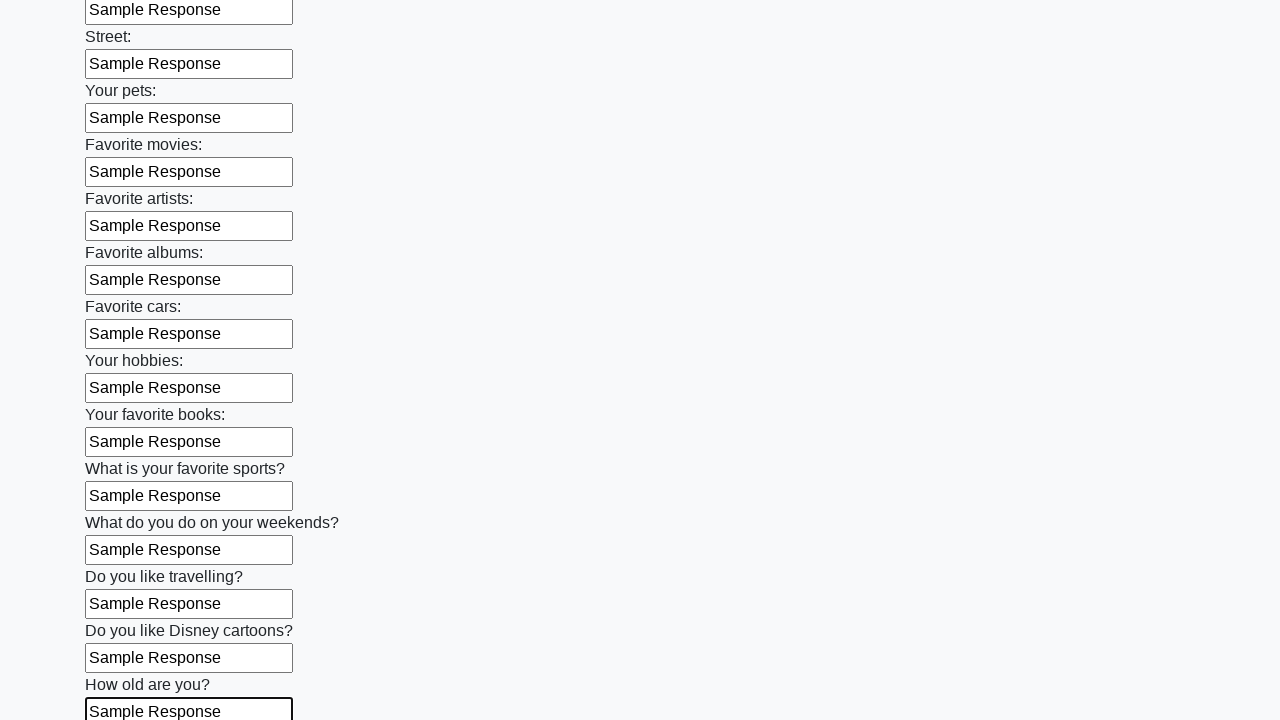

Filled an input element with 'Sample Response' on input >> nth=18
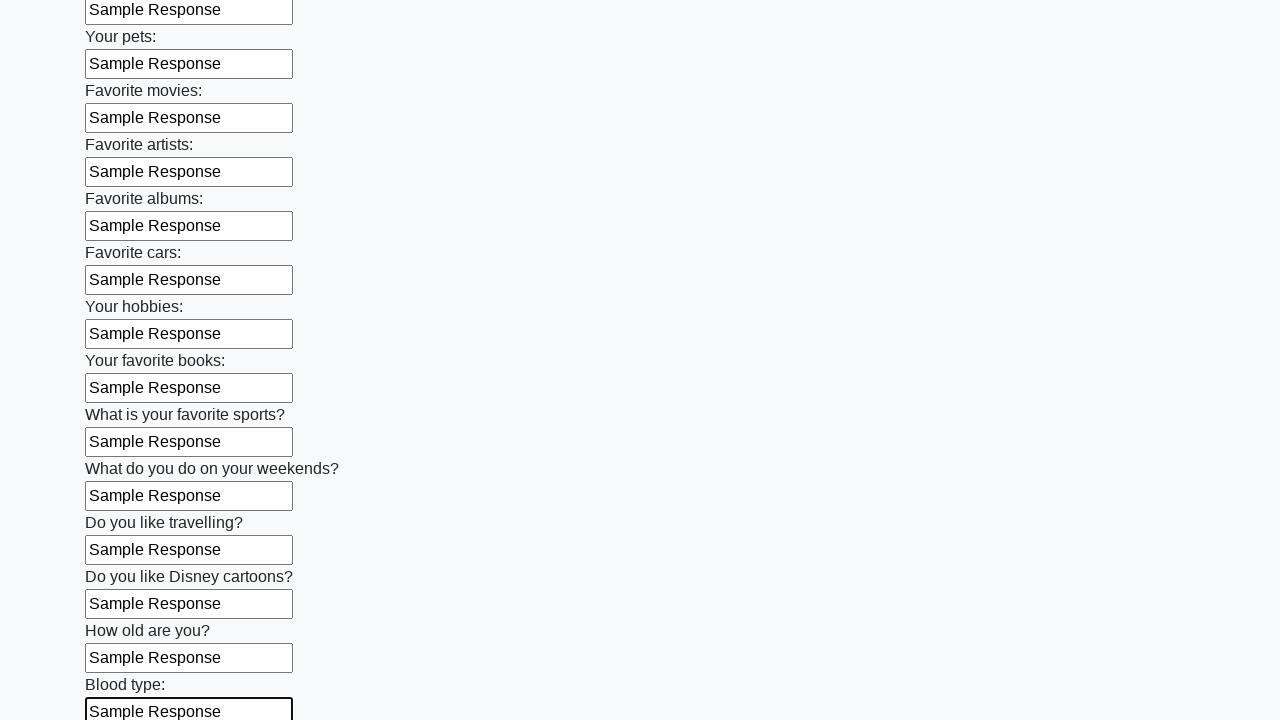

Filled an input element with 'Sample Response' on input >> nth=19
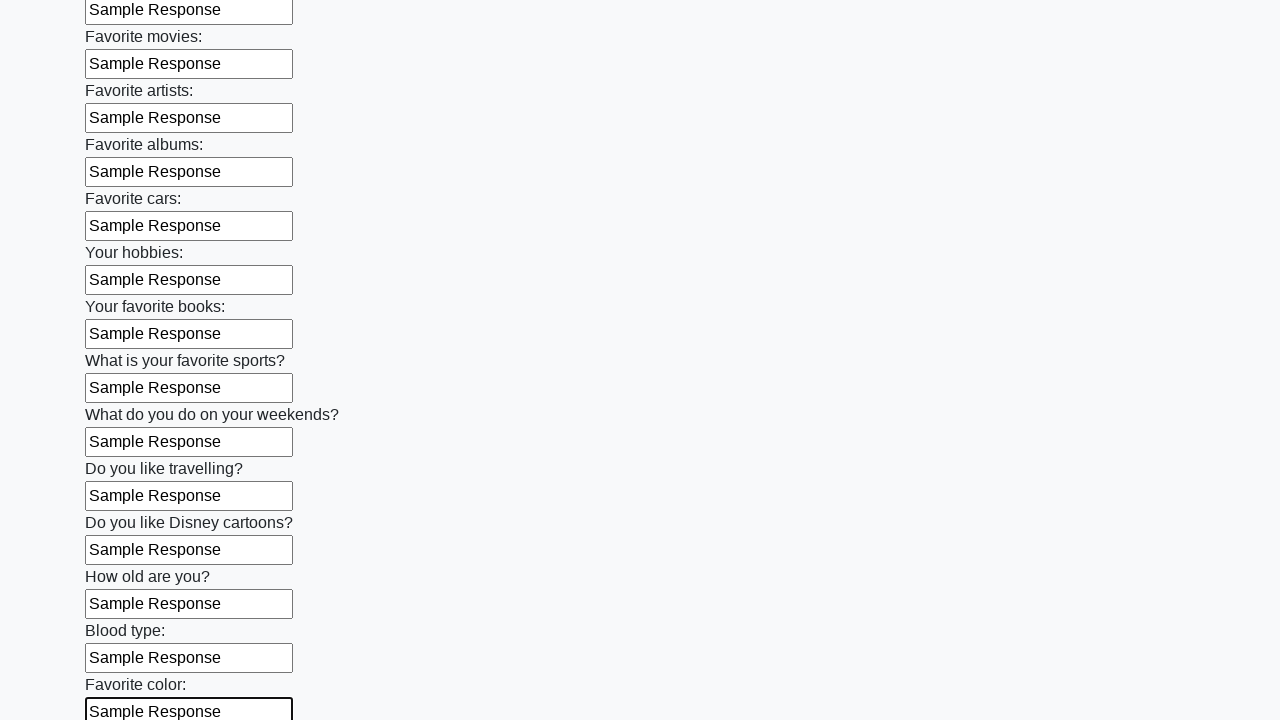

Filled an input element with 'Sample Response' on input >> nth=20
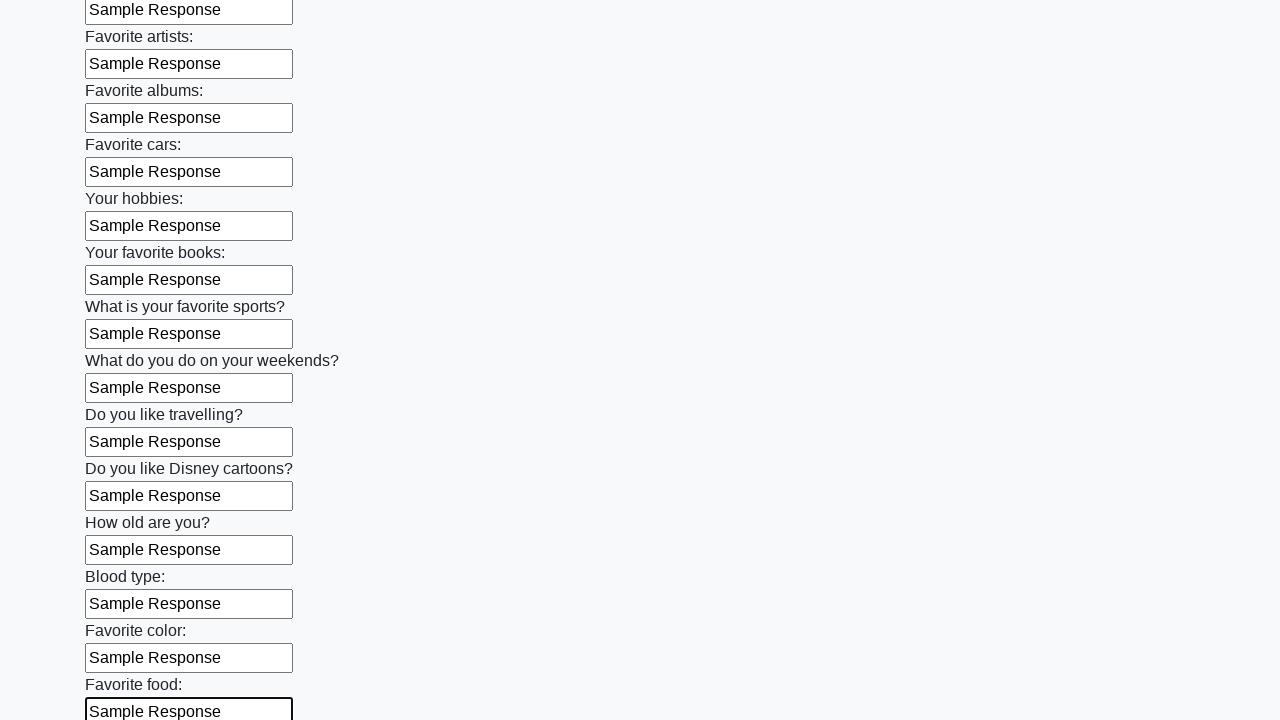

Filled an input element with 'Sample Response' on input >> nth=21
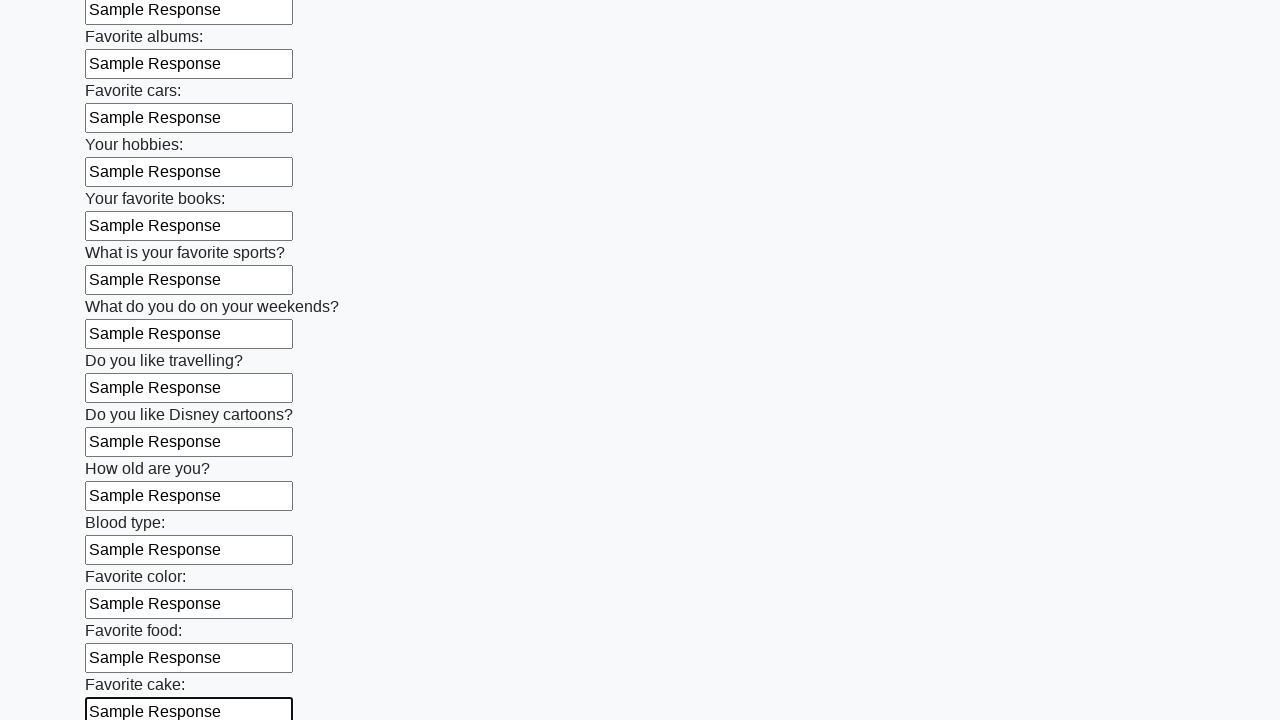

Filled an input element with 'Sample Response' on input >> nth=22
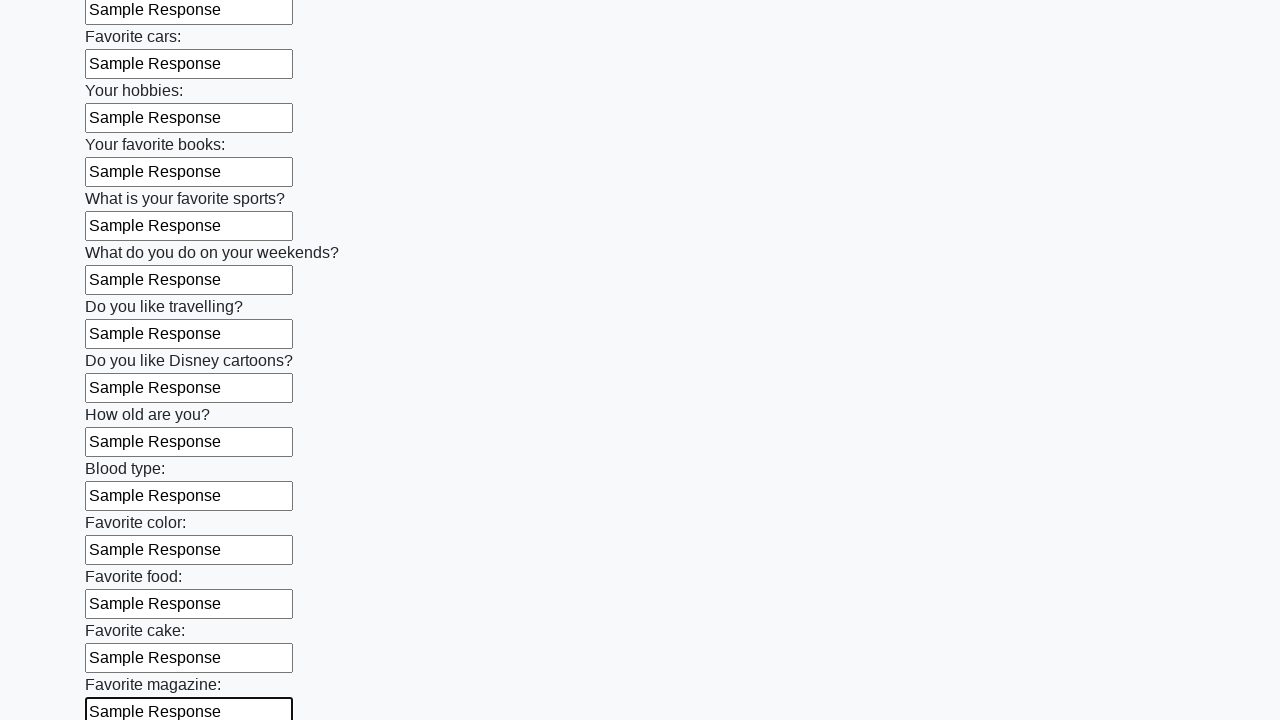

Filled an input element with 'Sample Response' on input >> nth=23
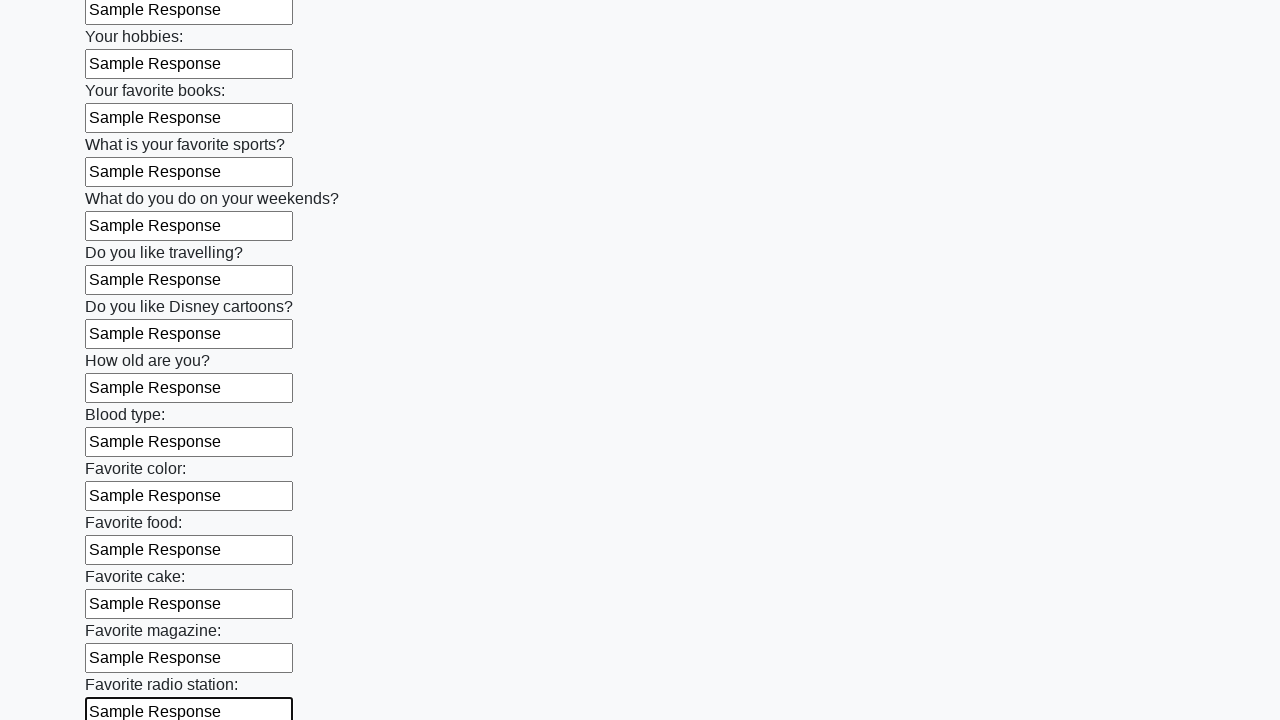

Filled an input element with 'Sample Response' on input >> nth=24
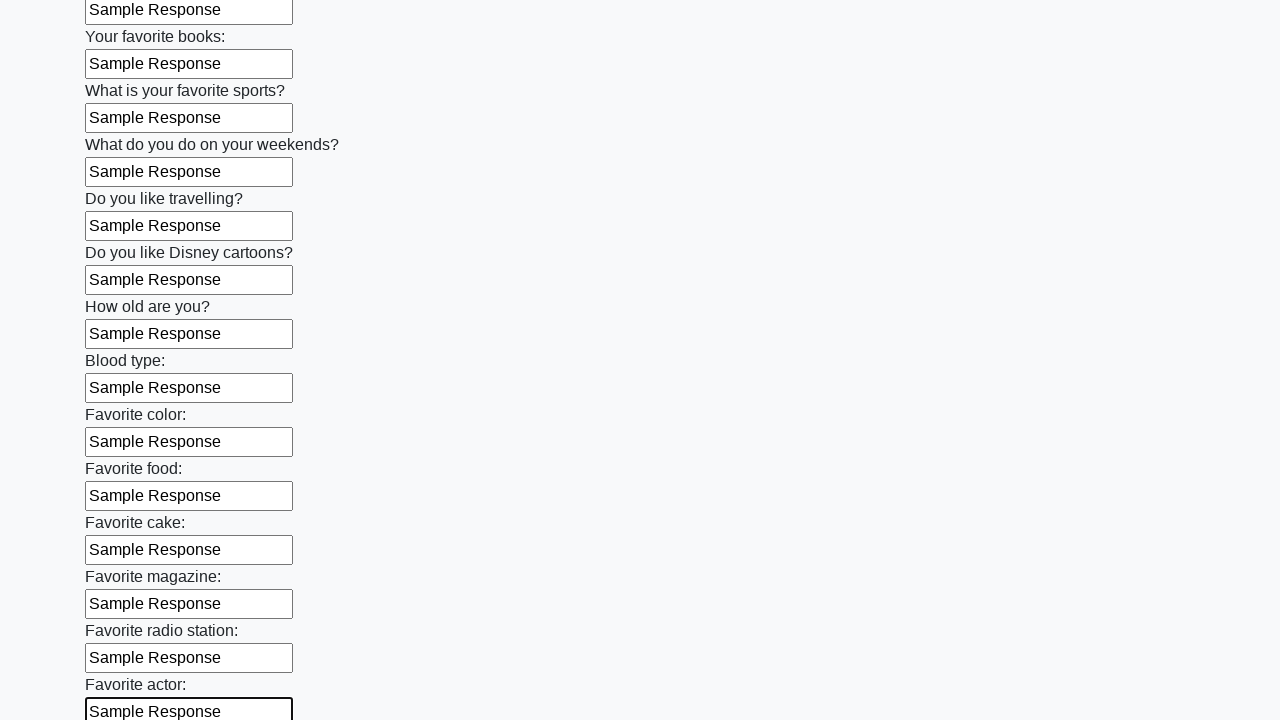

Filled an input element with 'Sample Response' on input >> nth=25
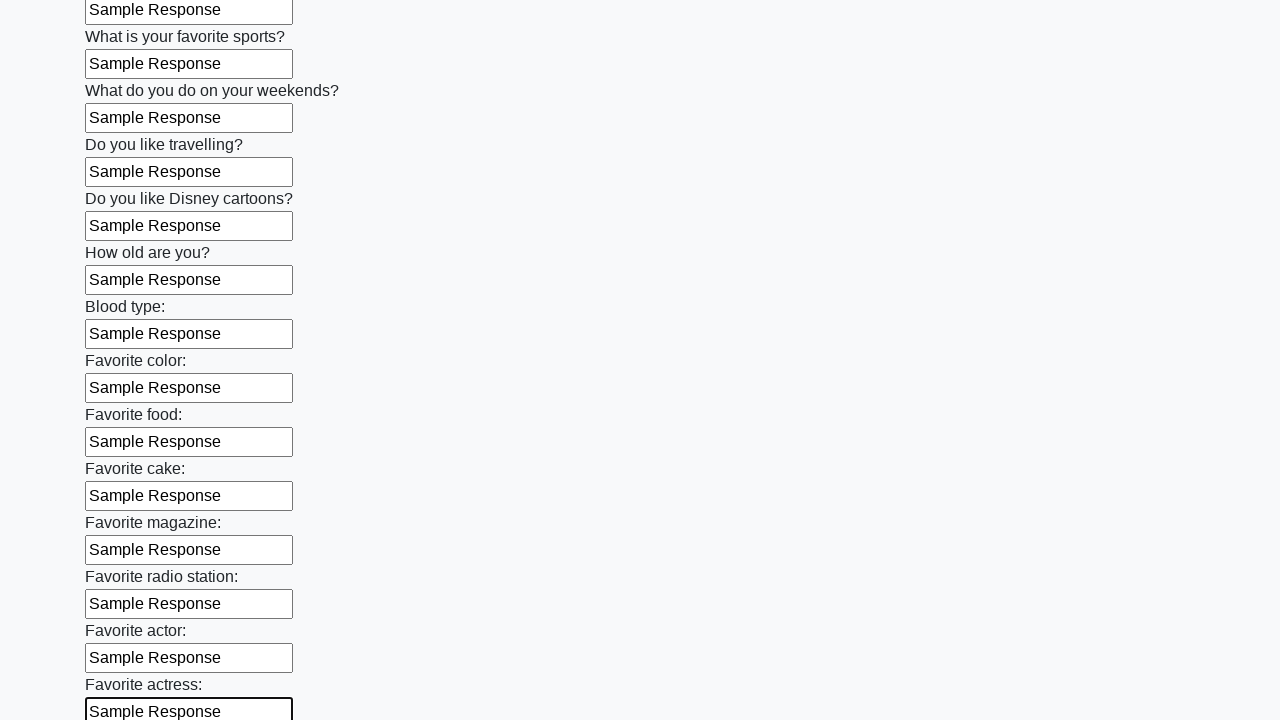

Filled an input element with 'Sample Response' on input >> nth=26
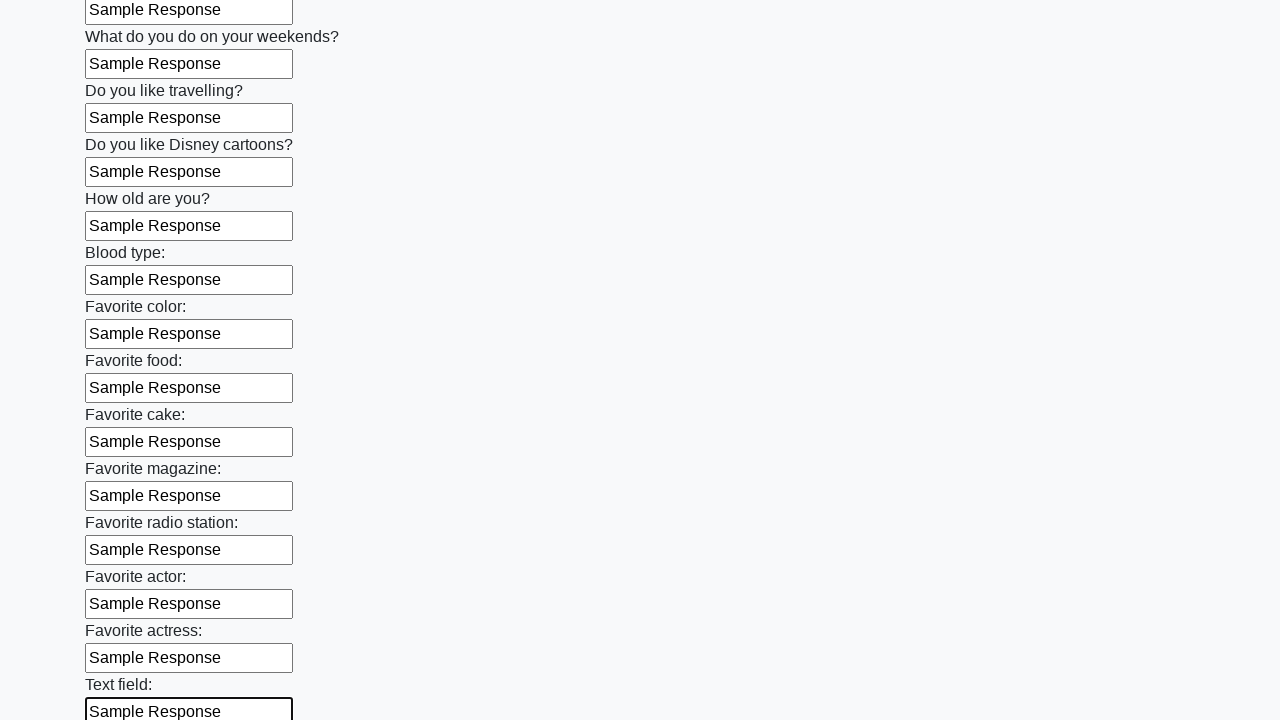

Filled an input element with 'Sample Response' on input >> nth=27
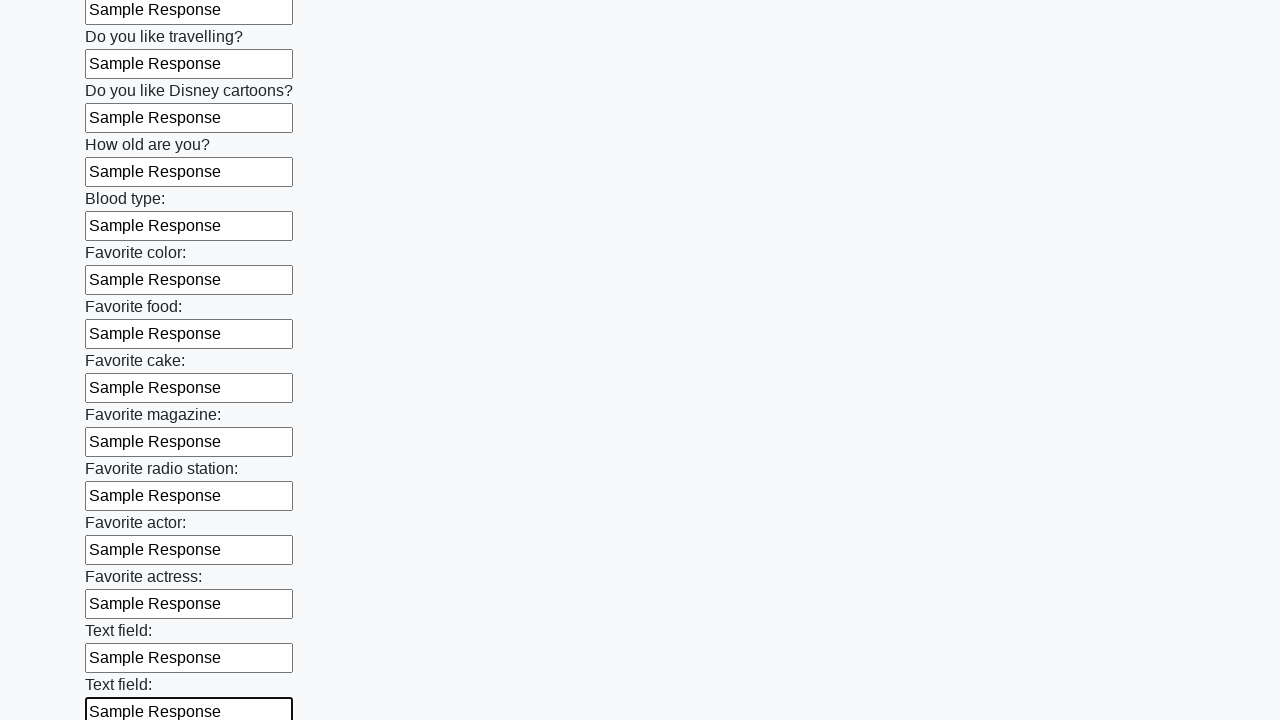

Filled an input element with 'Sample Response' on input >> nth=28
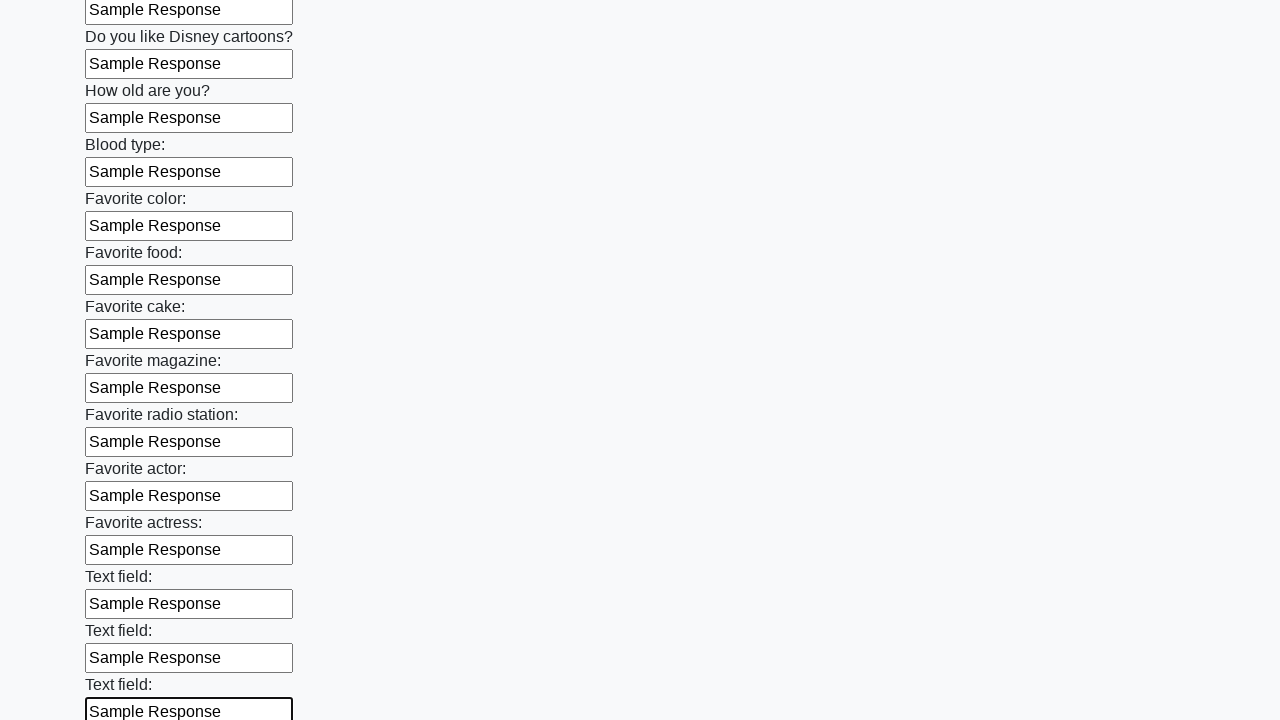

Filled an input element with 'Sample Response' on input >> nth=29
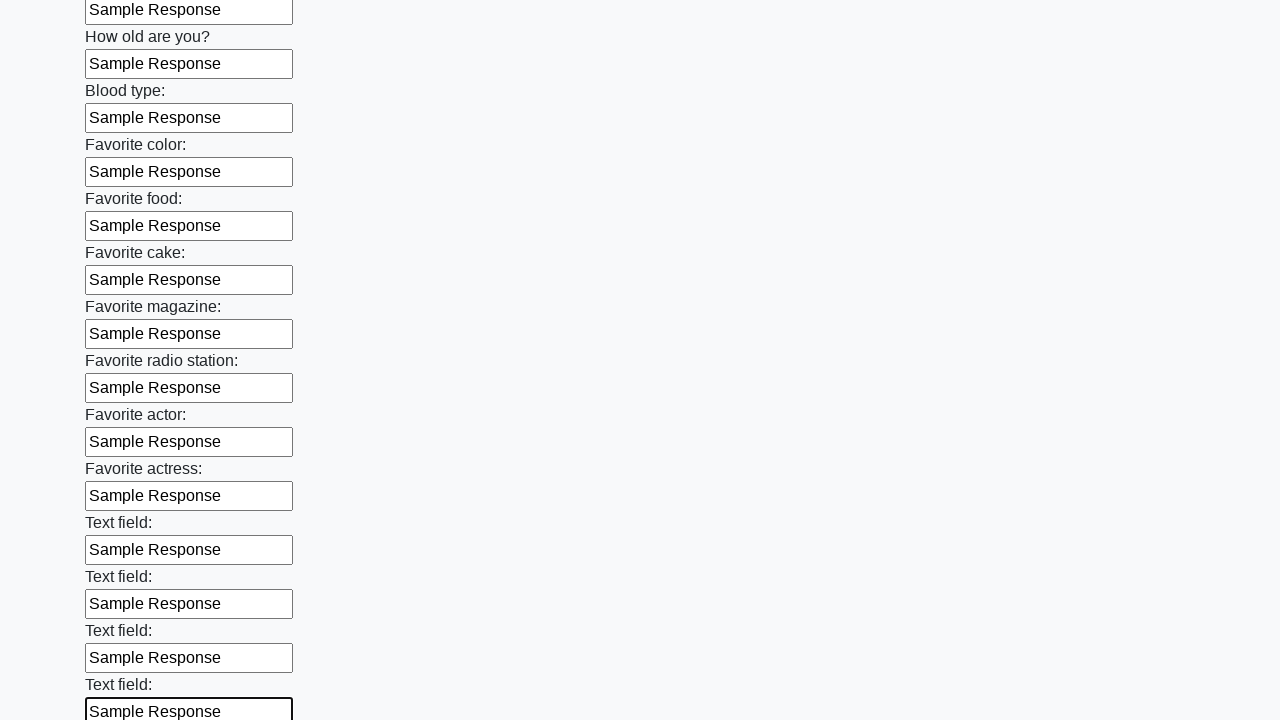

Filled an input element with 'Sample Response' on input >> nth=30
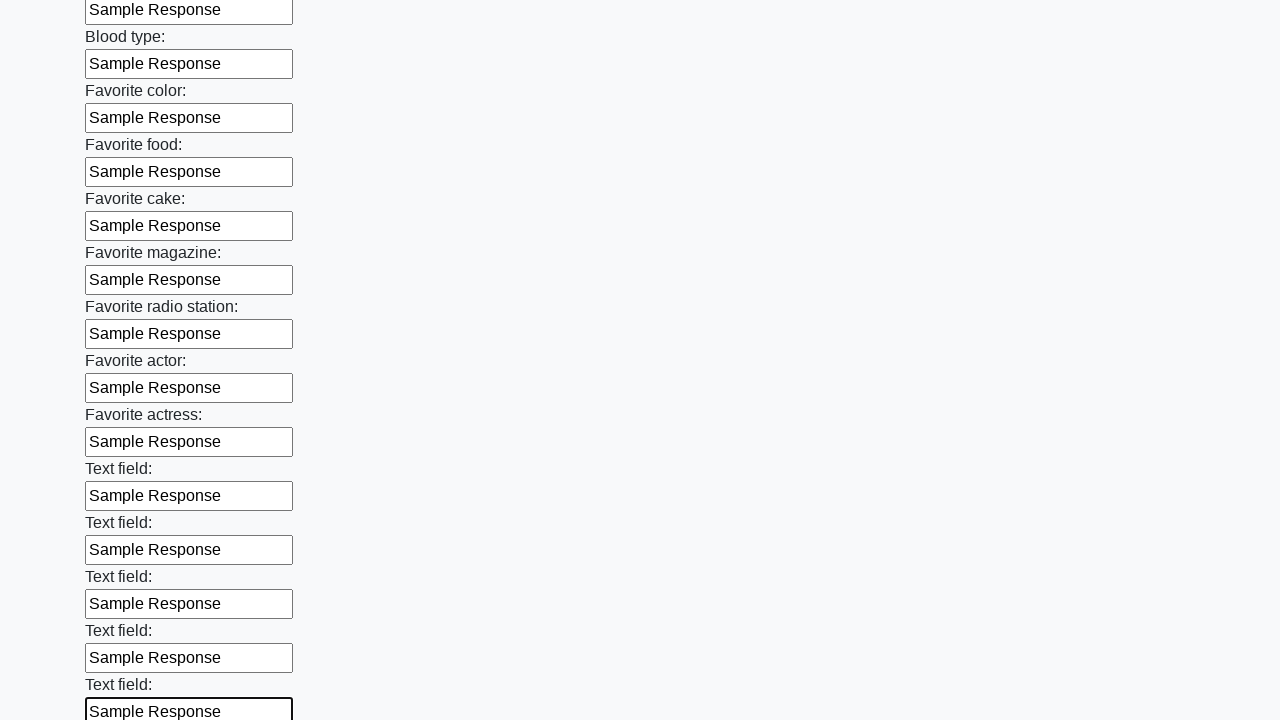

Filled an input element with 'Sample Response' on input >> nth=31
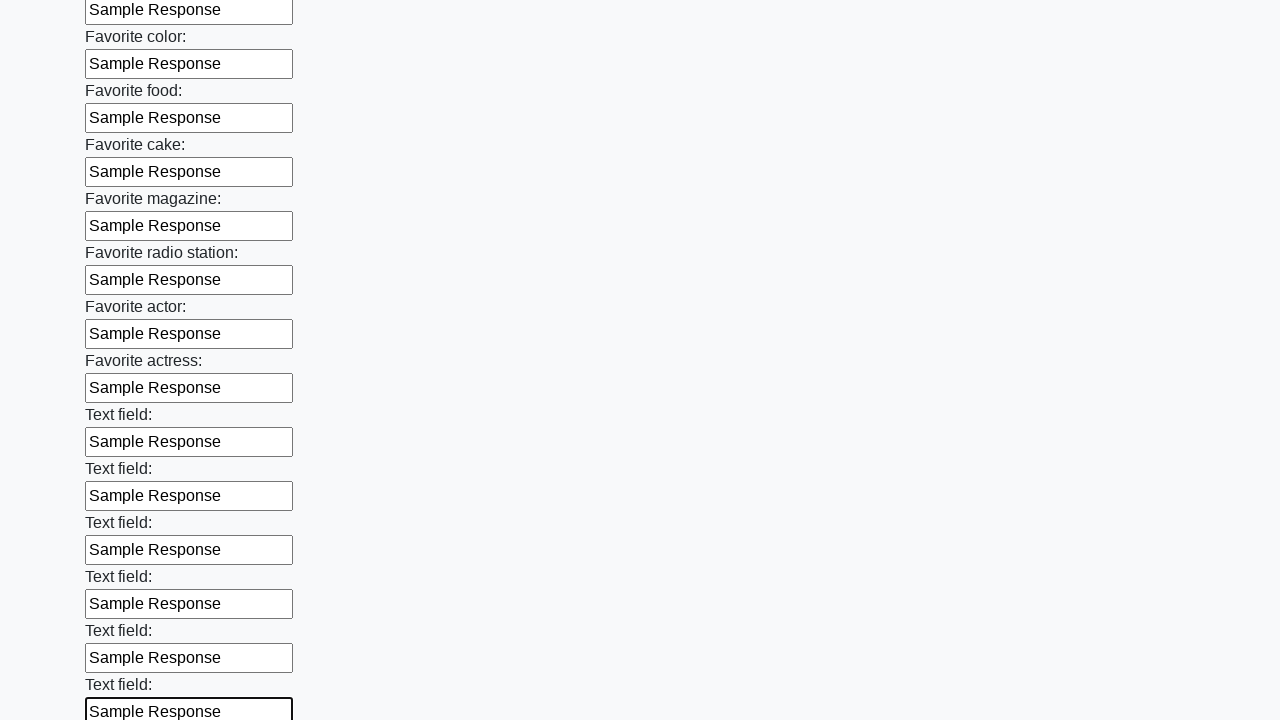

Filled an input element with 'Sample Response' on input >> nth=32
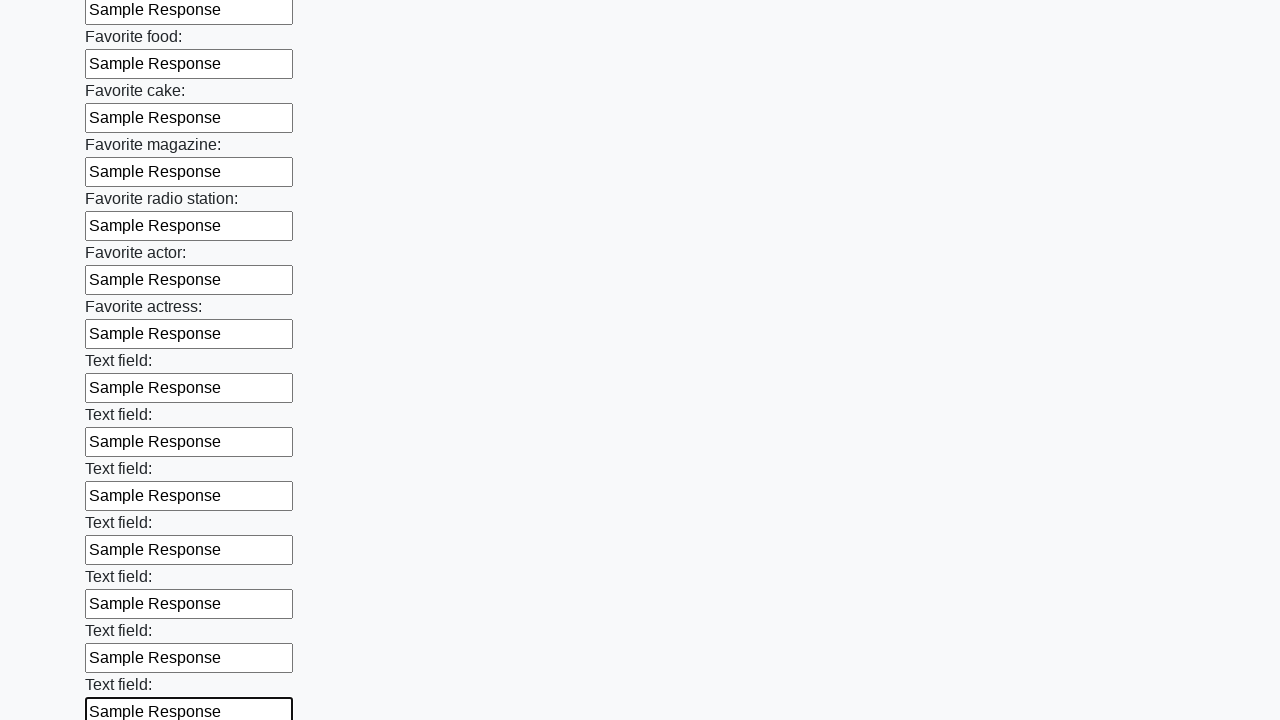

Filled an input element with 'Sample Response' on input >> nth=33
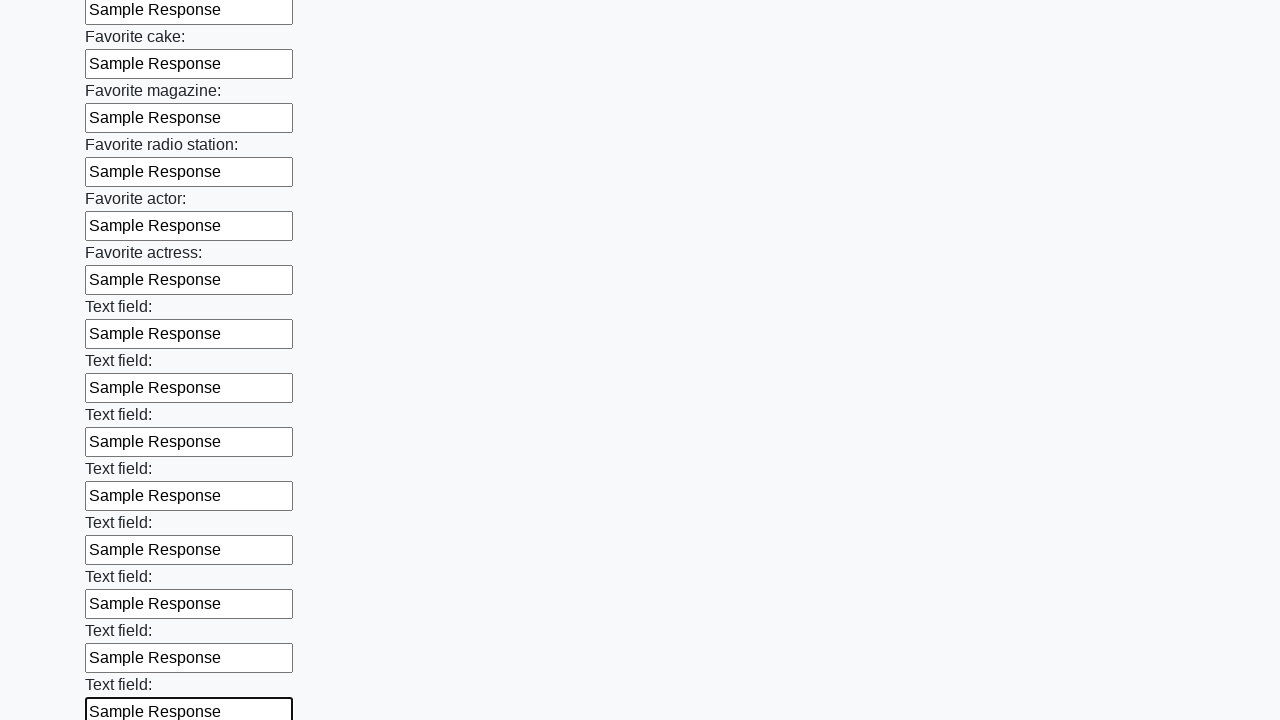

Filled an input element with 'Sample Response' on input >> nth=34
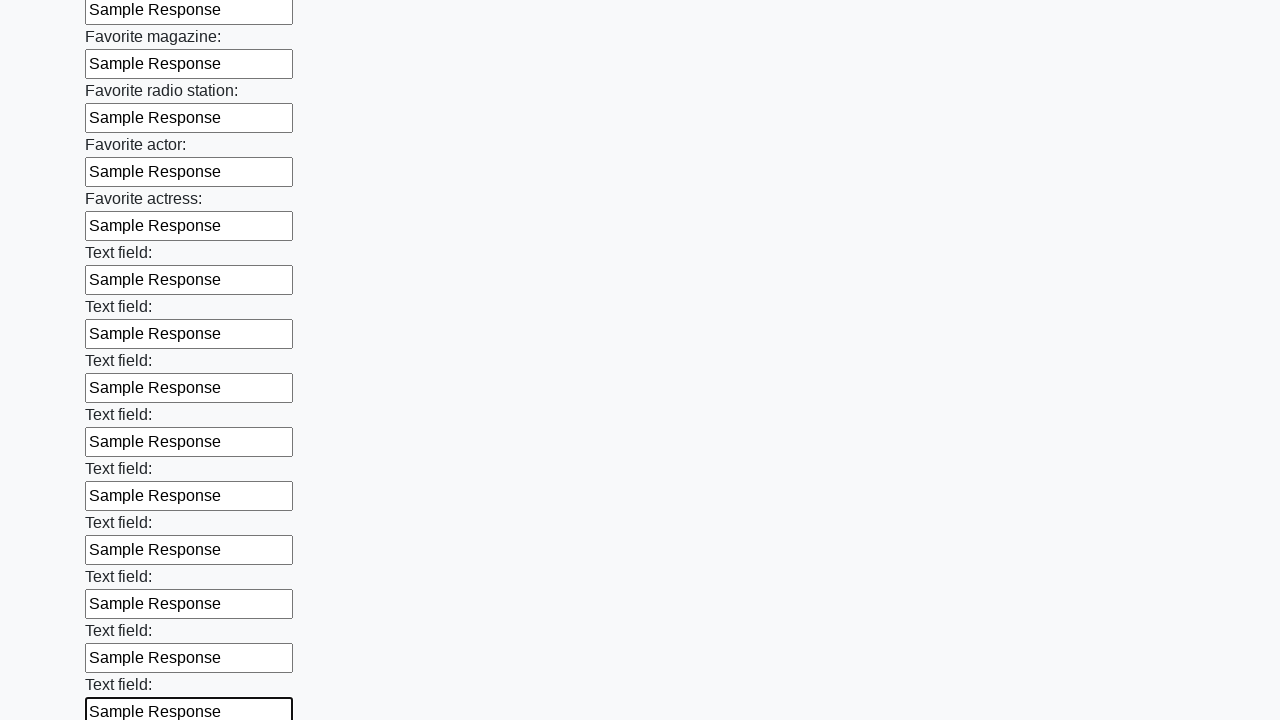

Filled an input element with 'Sample Response' on input >> nth=35
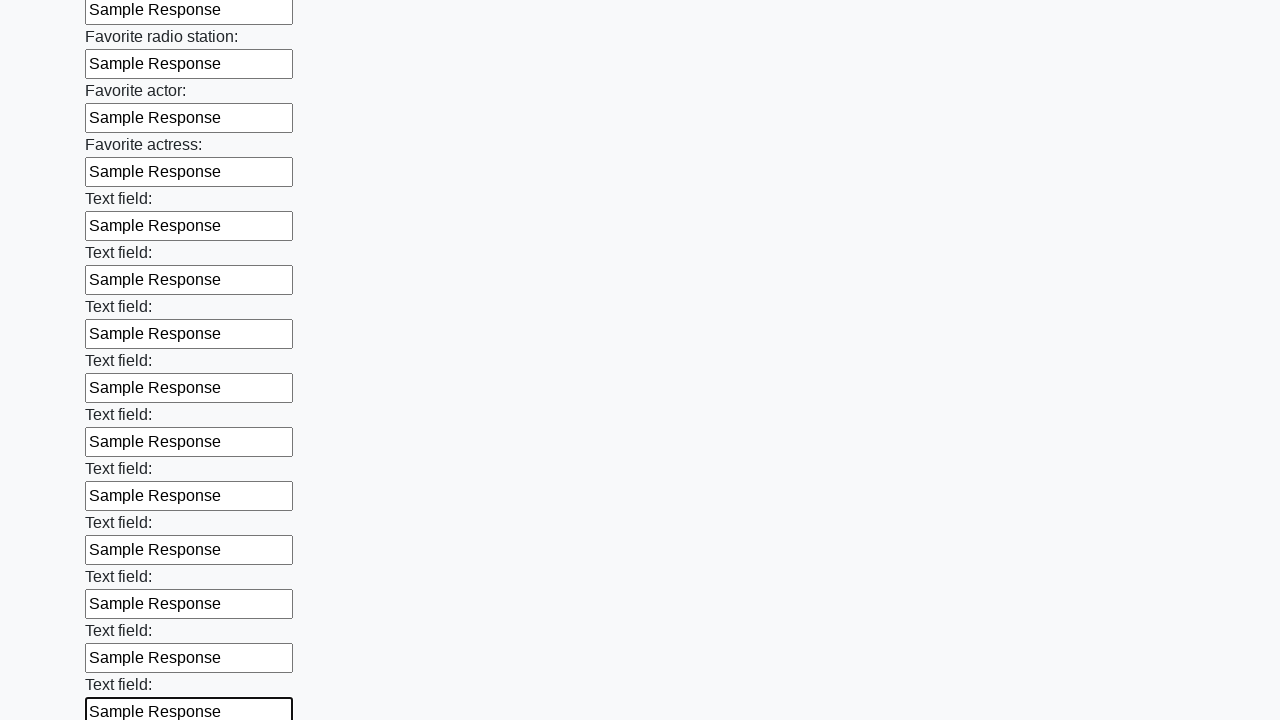

Filled an input element with 'Sample Response' on input >> nth=36
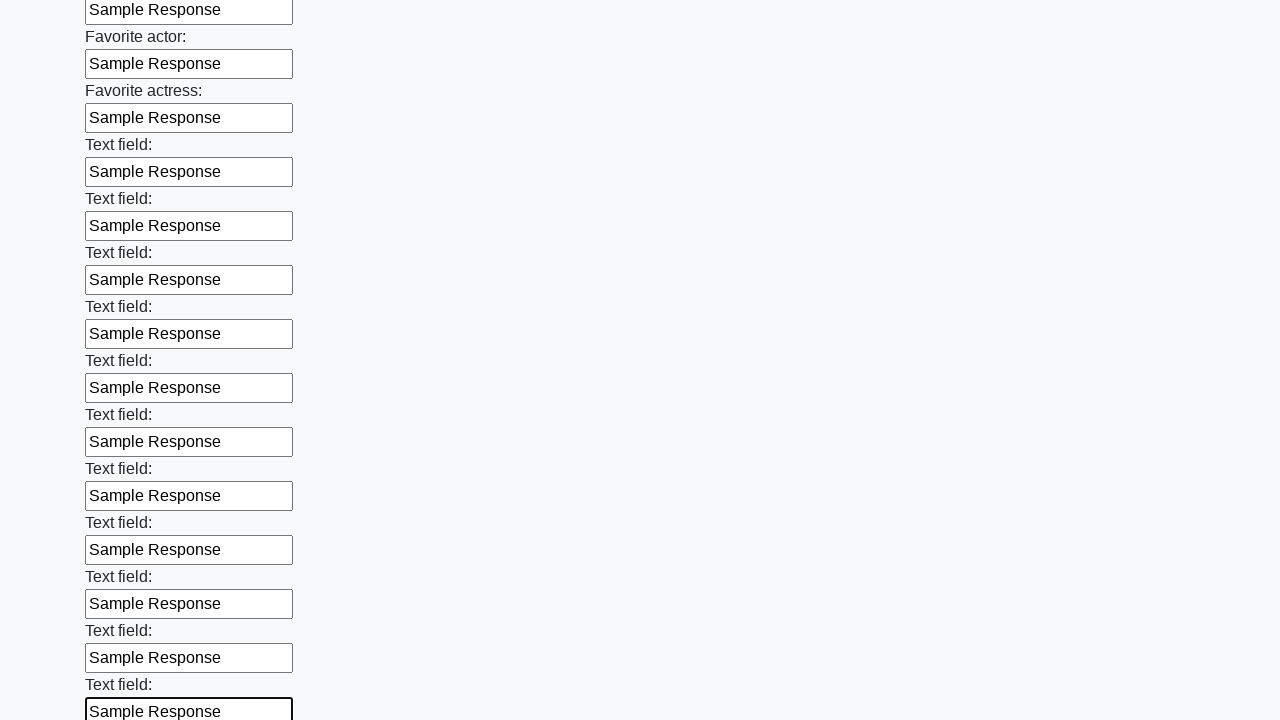

Filled an input element with 'Sample Response' on input >> nth=37
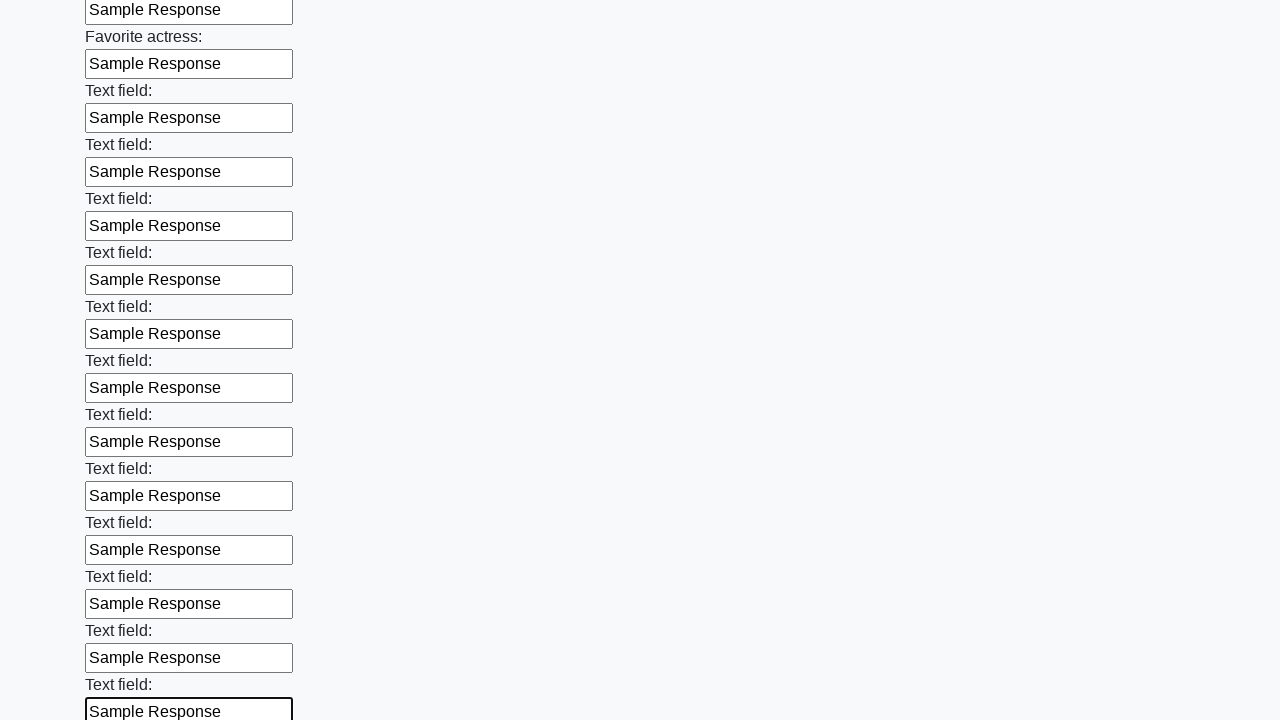

Filled an input element with 'Sample Response' on input >> nth=38
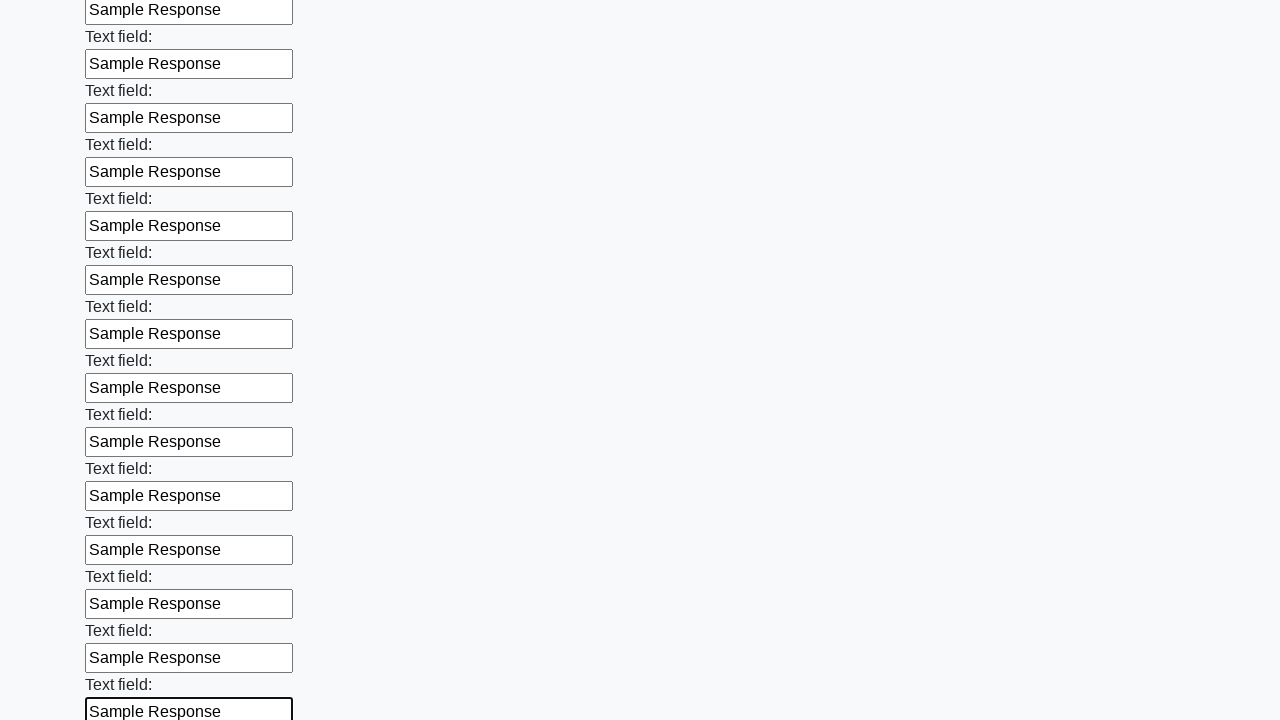

Filled an input element with 'Sample Response' on input >> nth=39
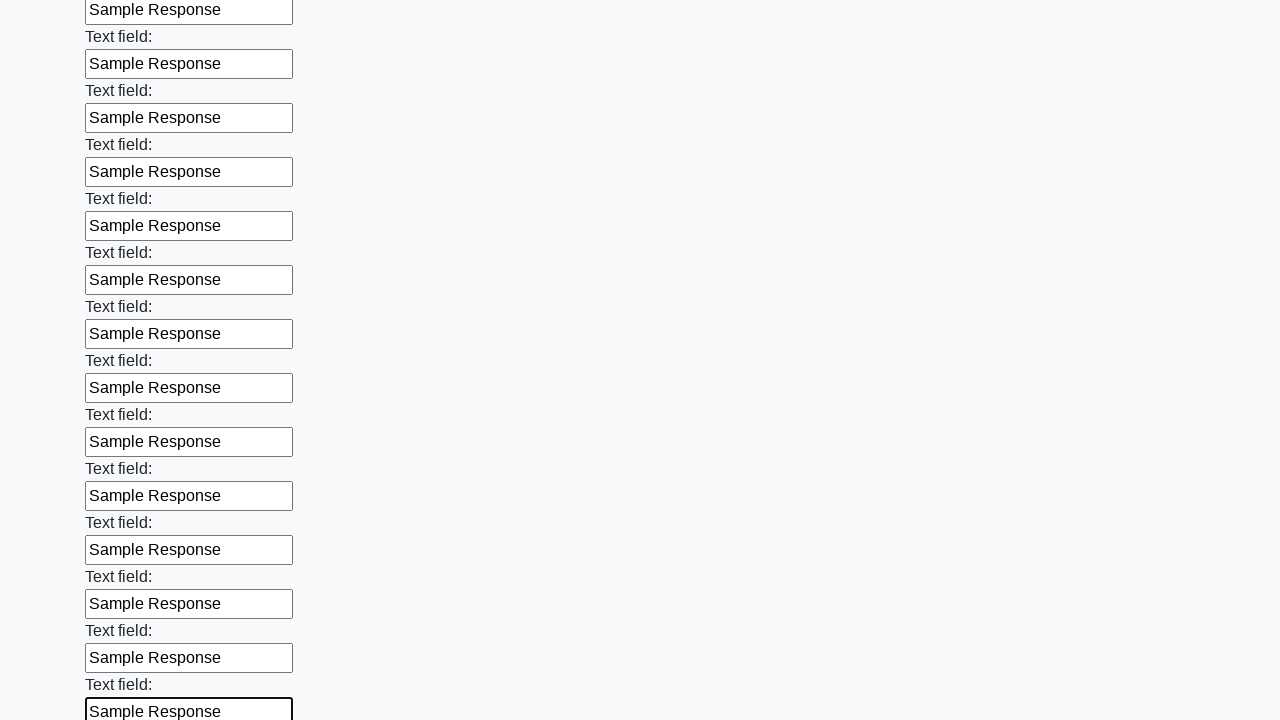

Filled an input element with 'Sample Response' on input >> nth=40
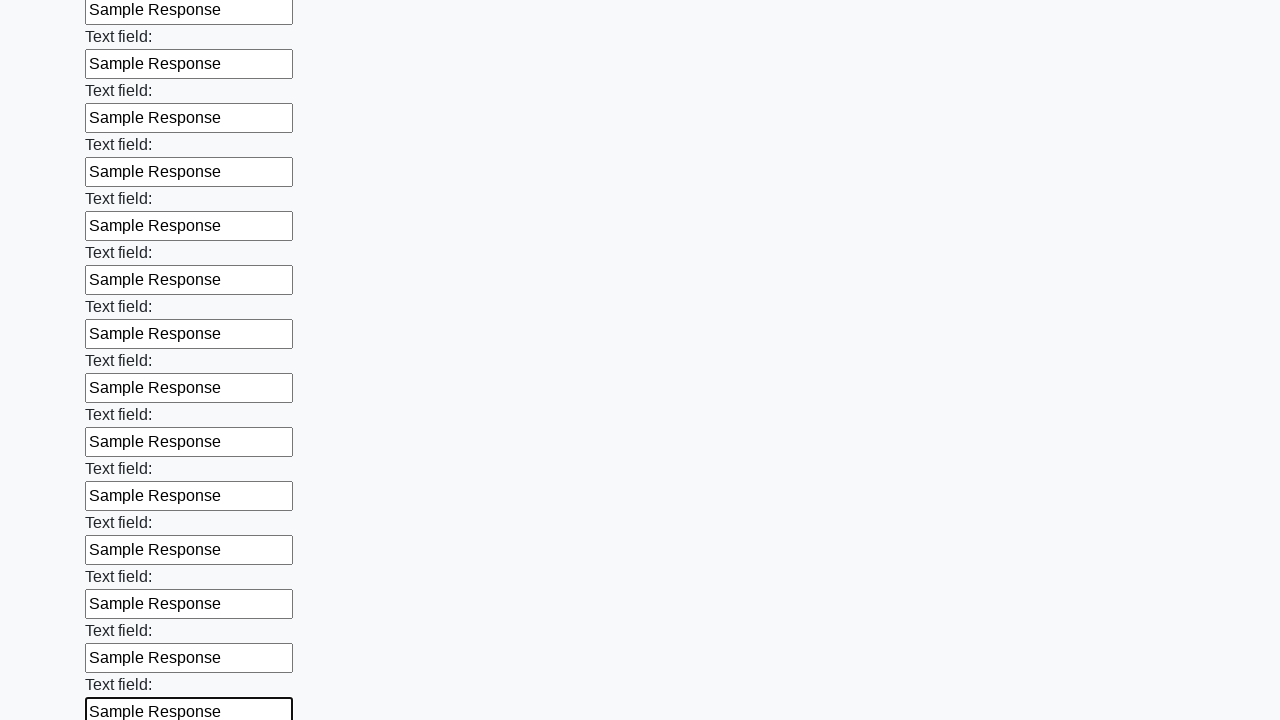

Filled an input element with 'Sample Response' on input >> nth=41
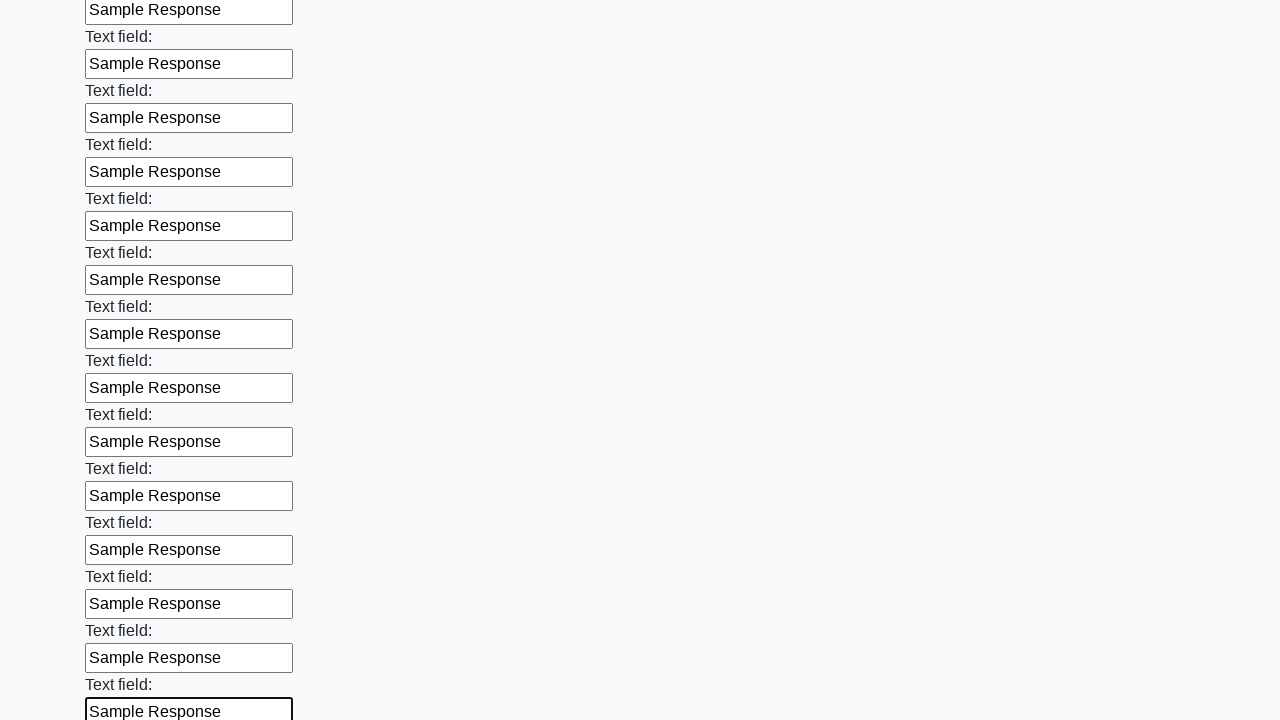

Filled an input element with 'Sample Response' on input >> nth=42
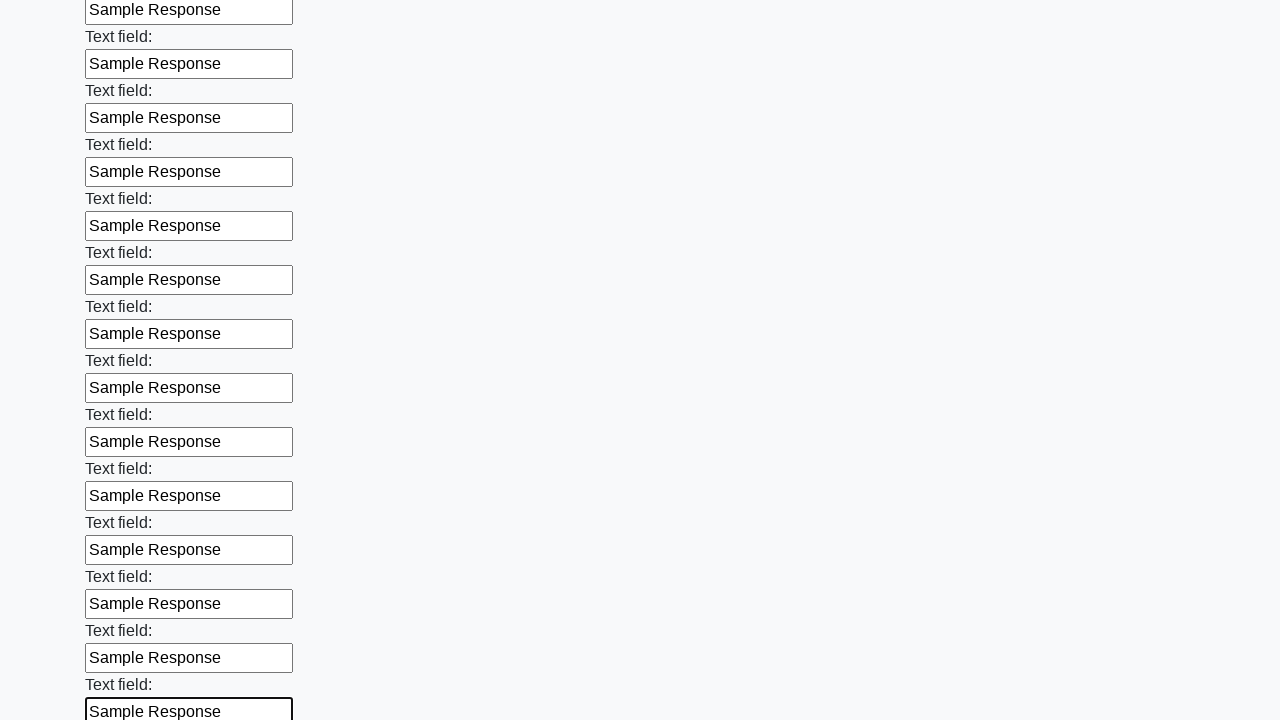

Filled an input element with 'Sample Response' on input >> nth=43
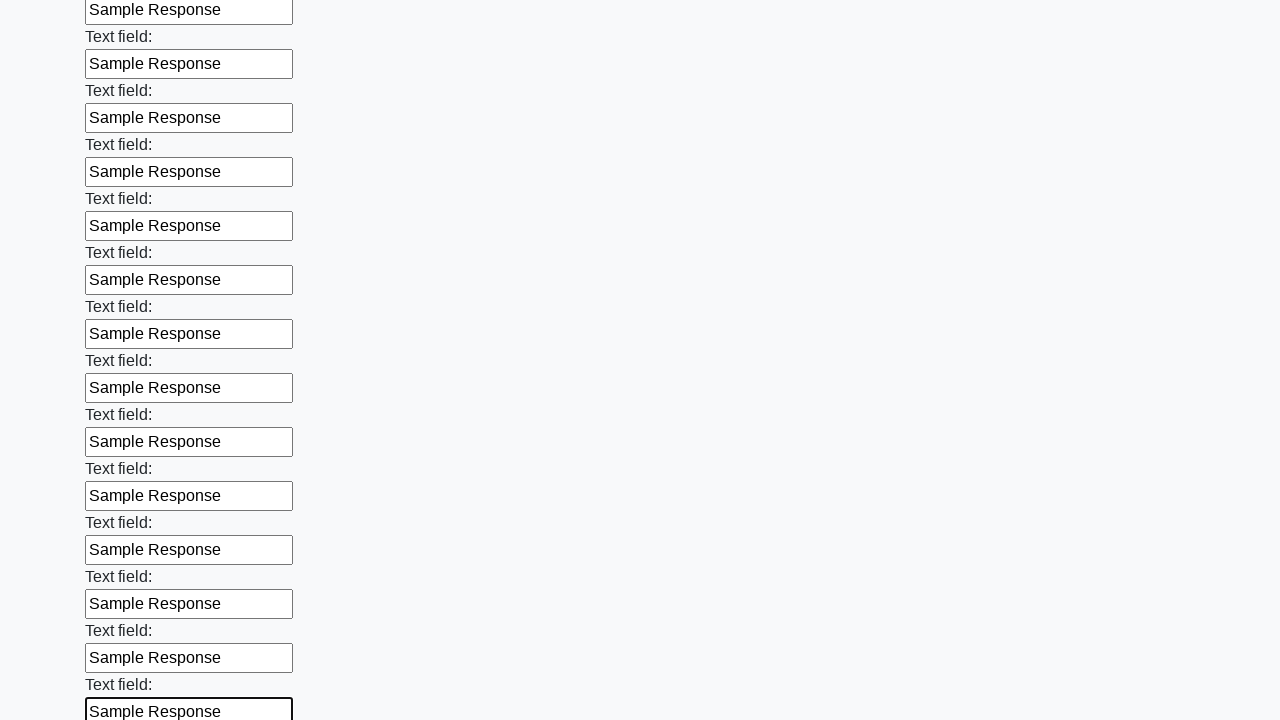

Filled an input element with 'Sample Response' on input >> nth=44
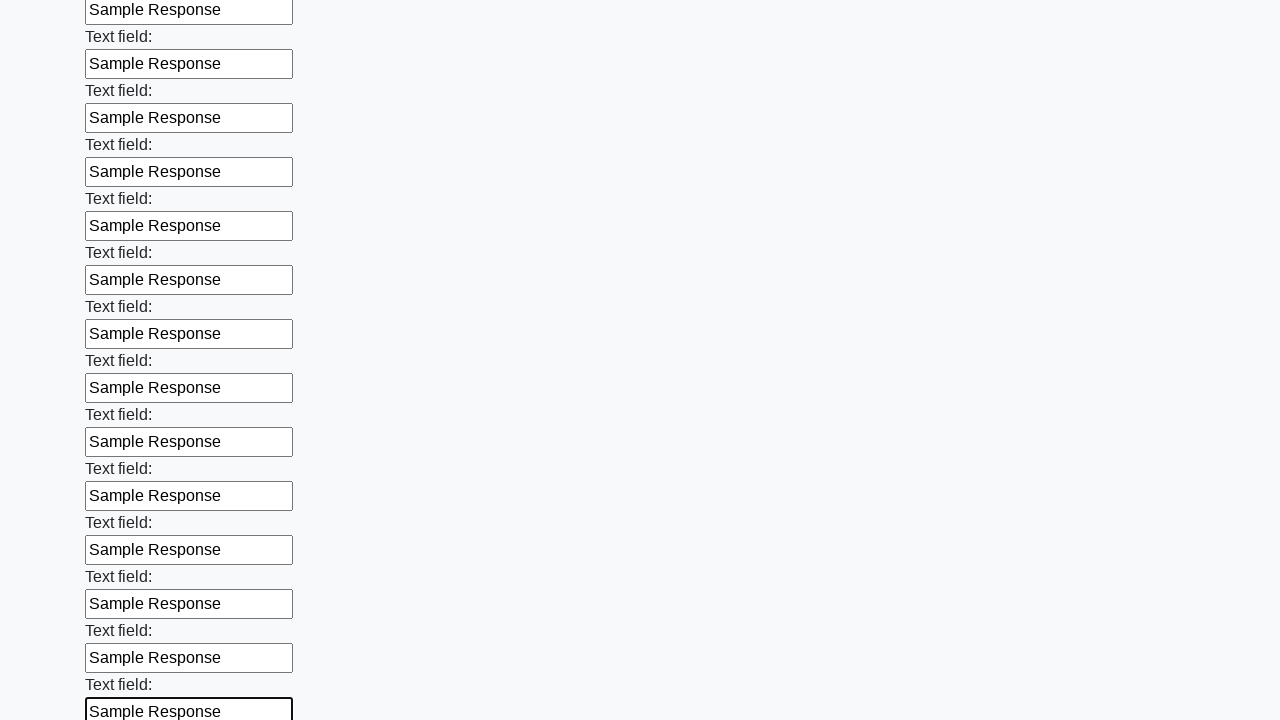

Filled an input element with 'Sample Response' on input >> nth=45
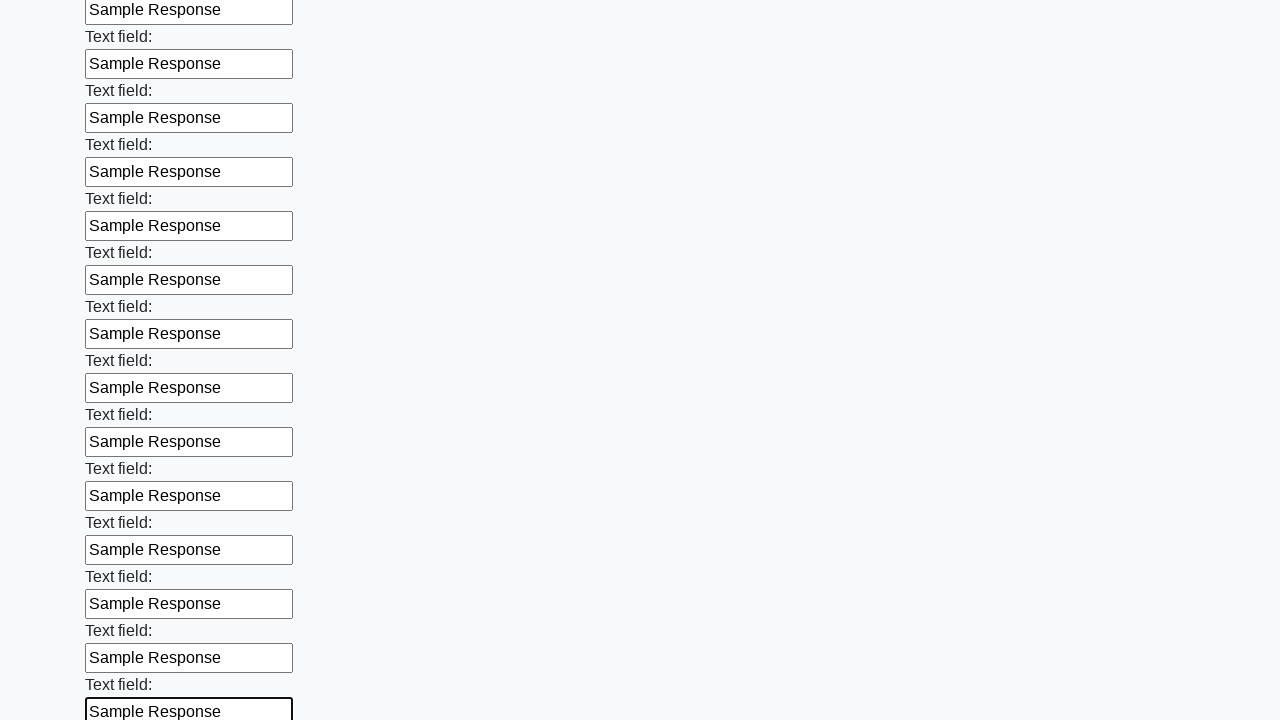

Filled an input element with 'Sample Response' on input >> nth=46
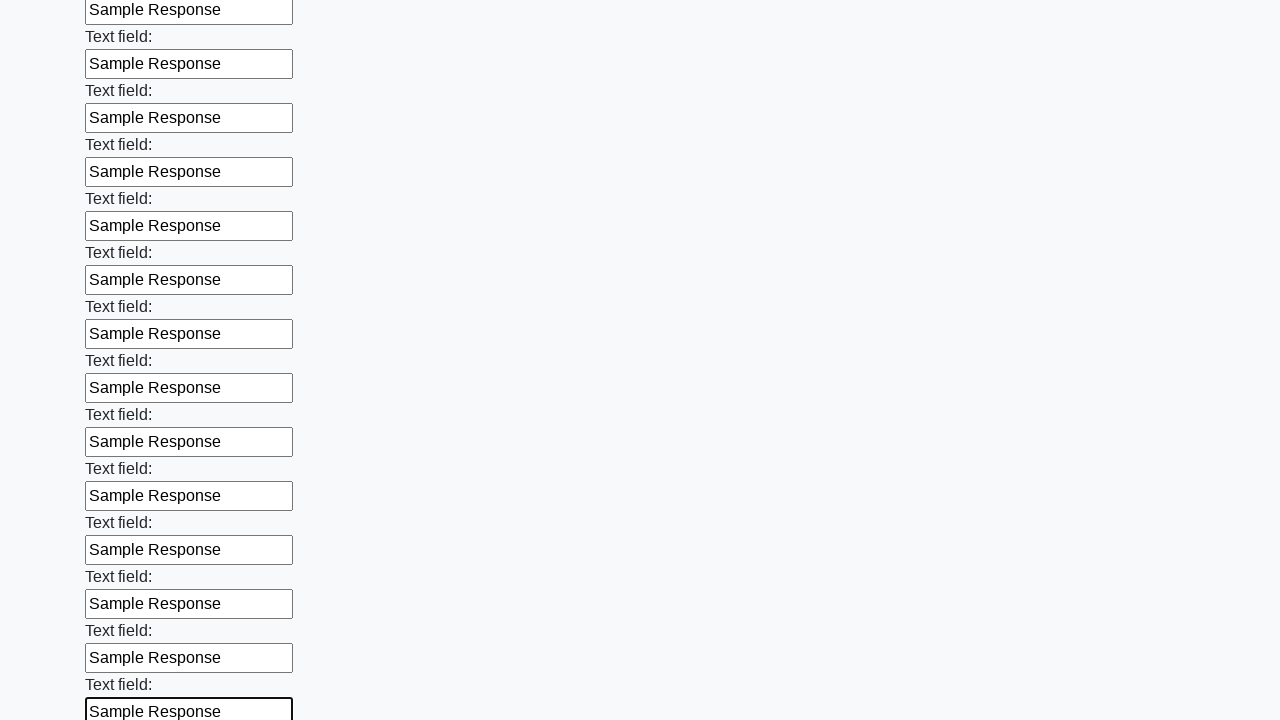

Filled an input element with 'Sample Response' on input >> nth=47
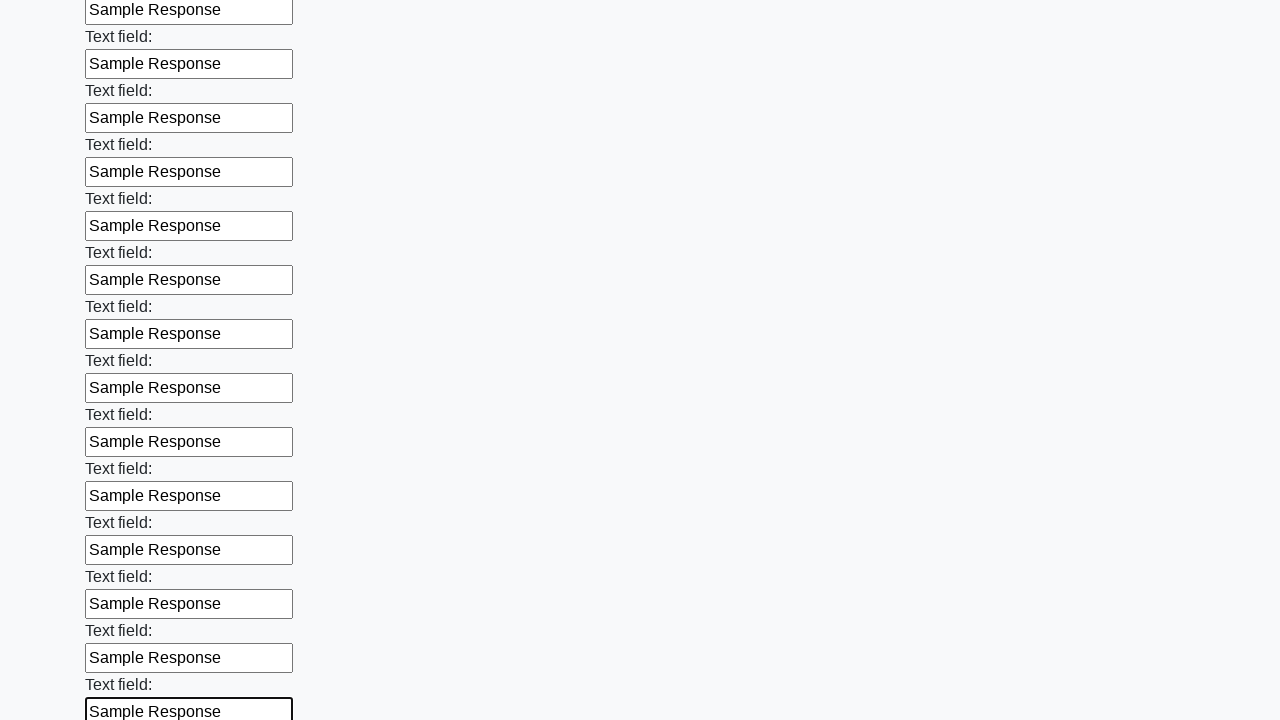

Filled an input element with 'Sample Response' on input >> nth=48
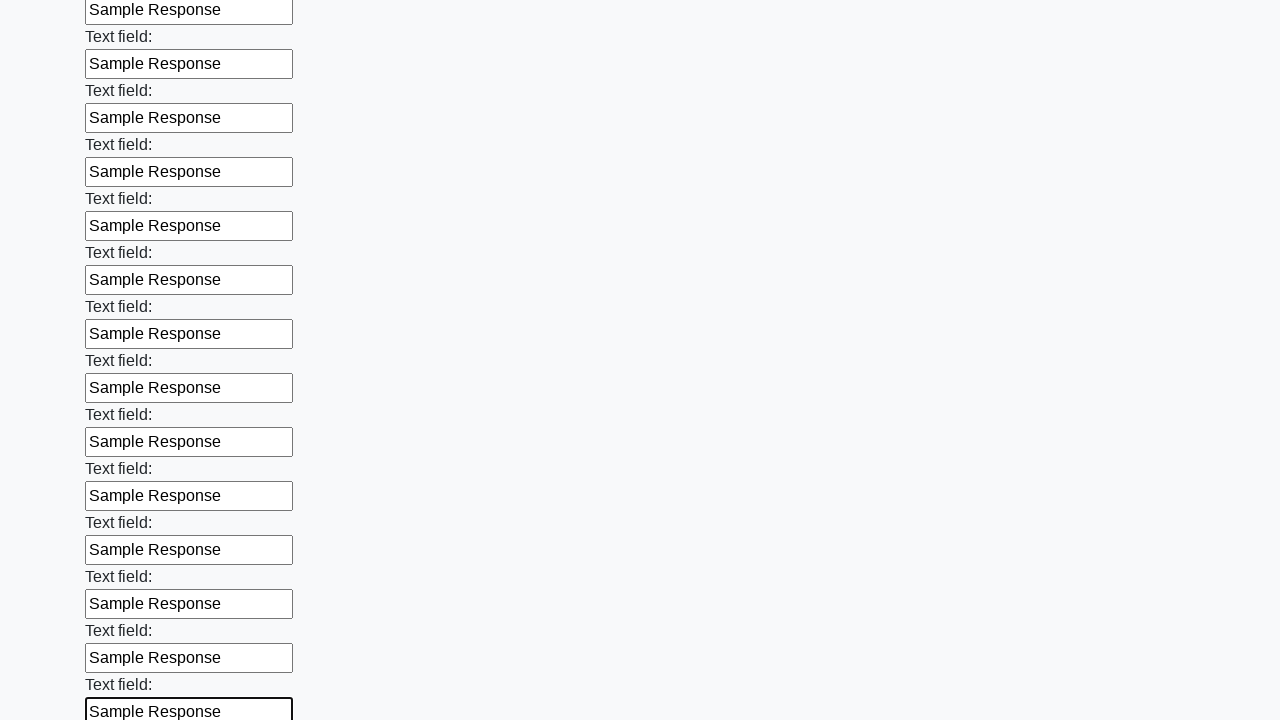

Filled an input element with 'Sample Response' on input >> nth=49
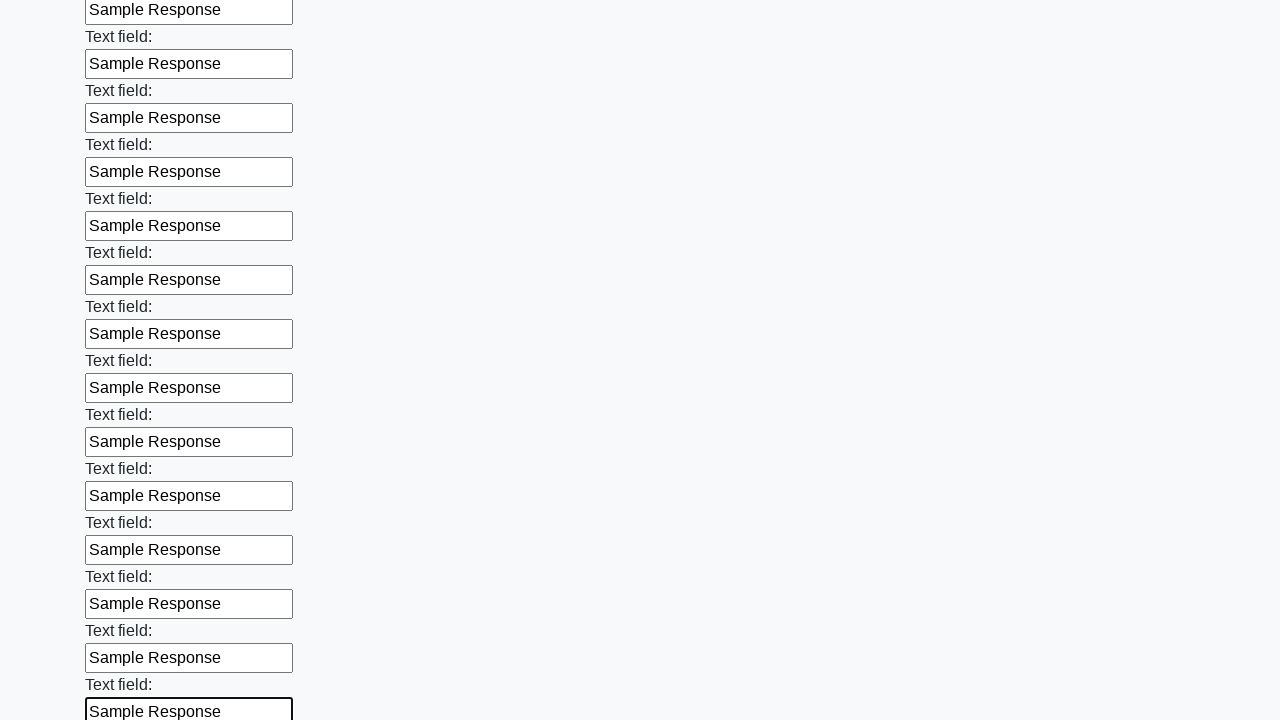

Filled an input element with 'Sample Response' on input >> nth=50
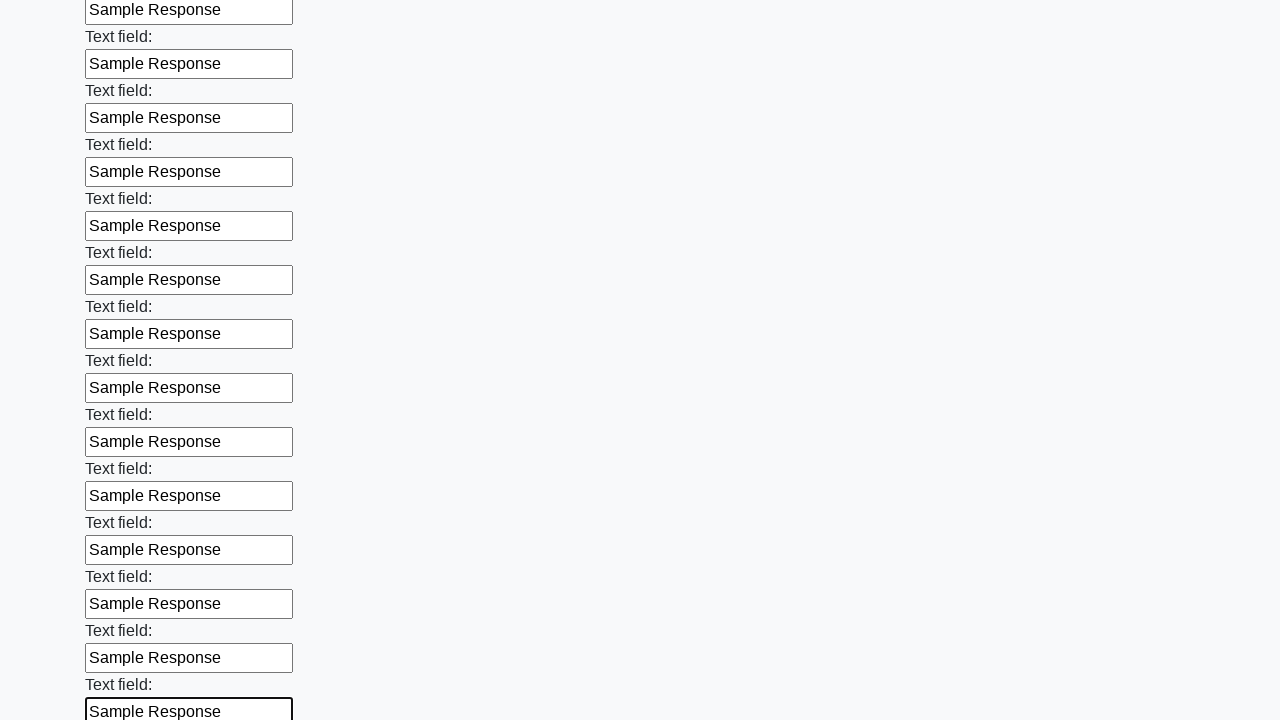

Filled an input element with 'Sample Response' on input >> nth=51
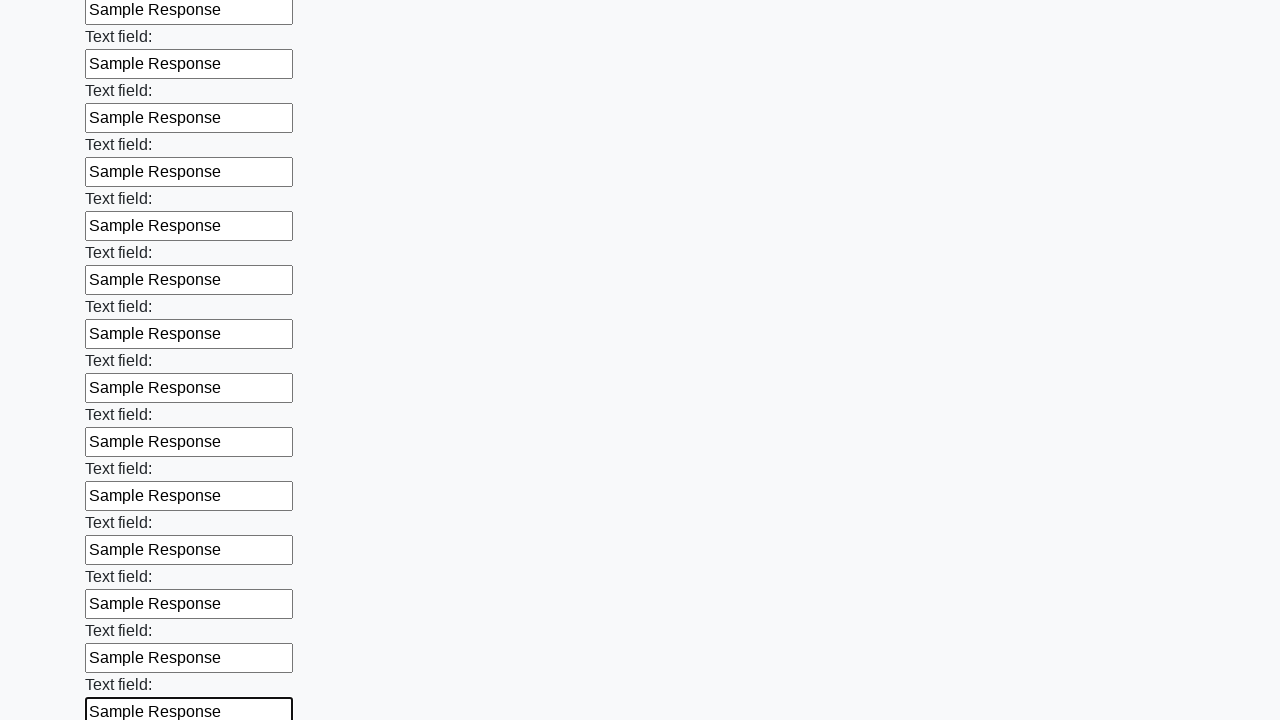

Filled an input element with 'Sample Response' on input >> nth=52
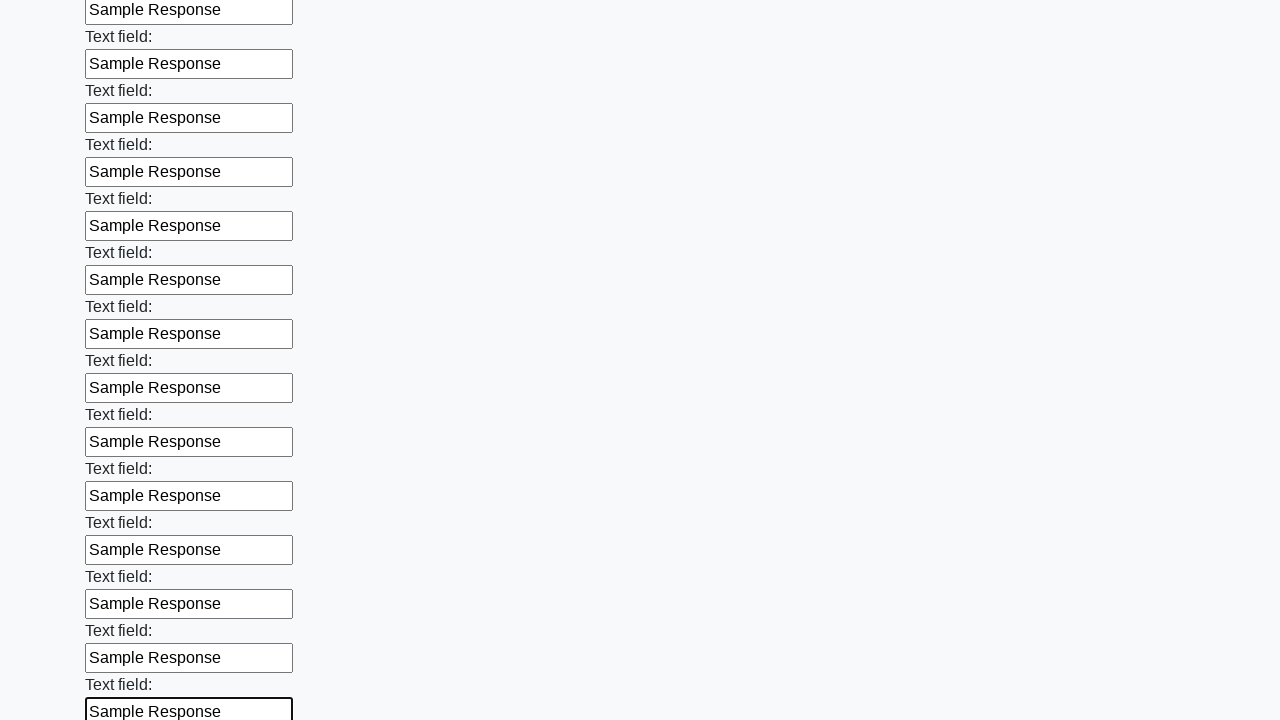

Filled an input element with 'Sample Response' on input >> nth=53
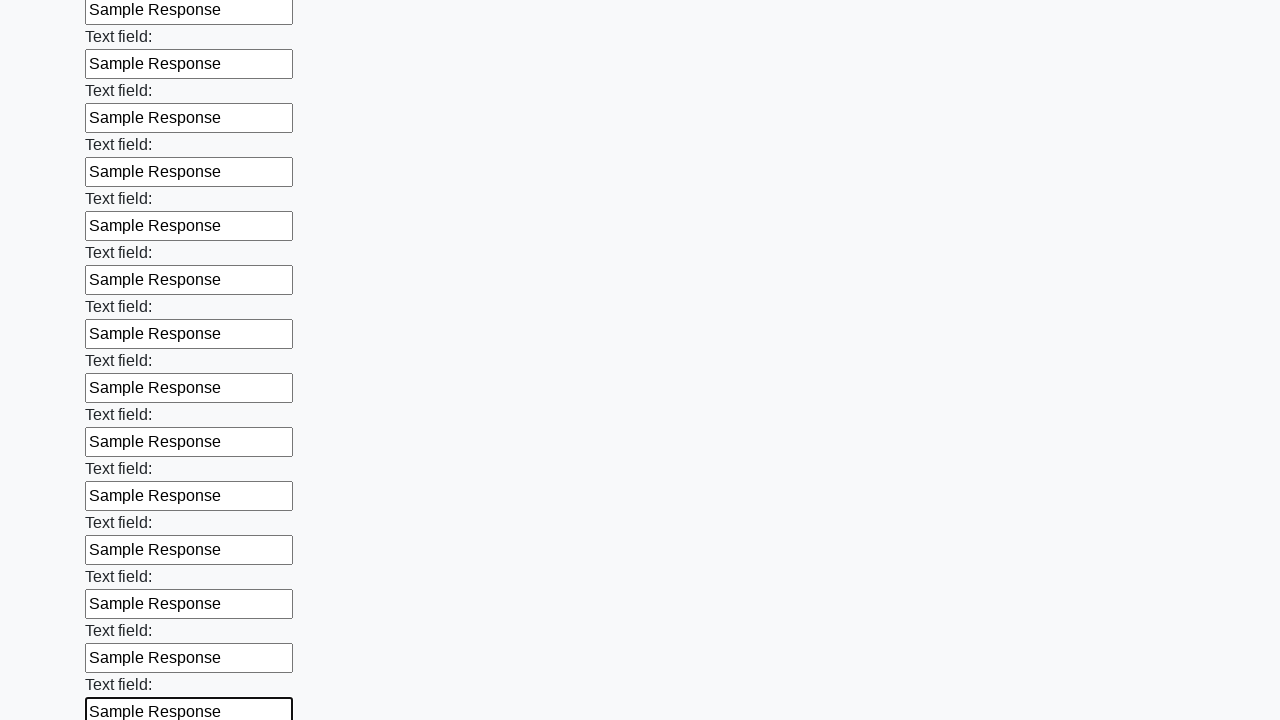

Filled an input element with 'Sample Response' on input >> nth=54
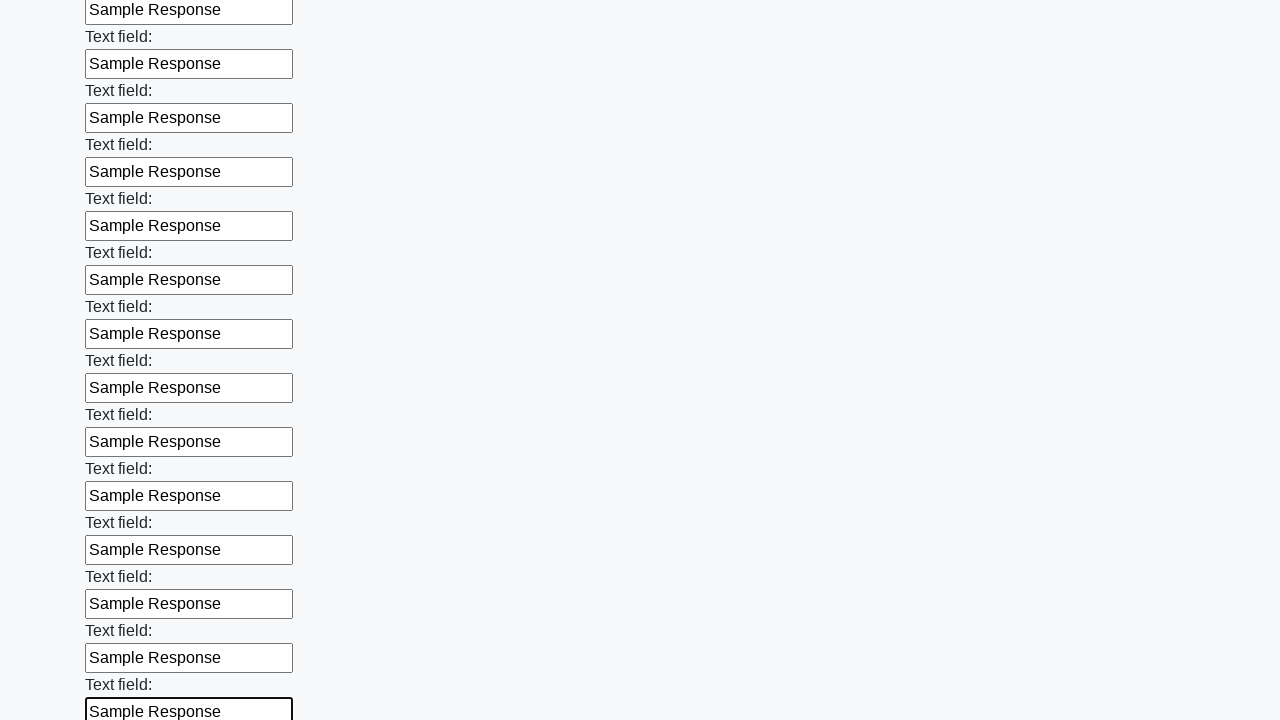

Filled an input element with 'Sample Response' on input >> nth=55
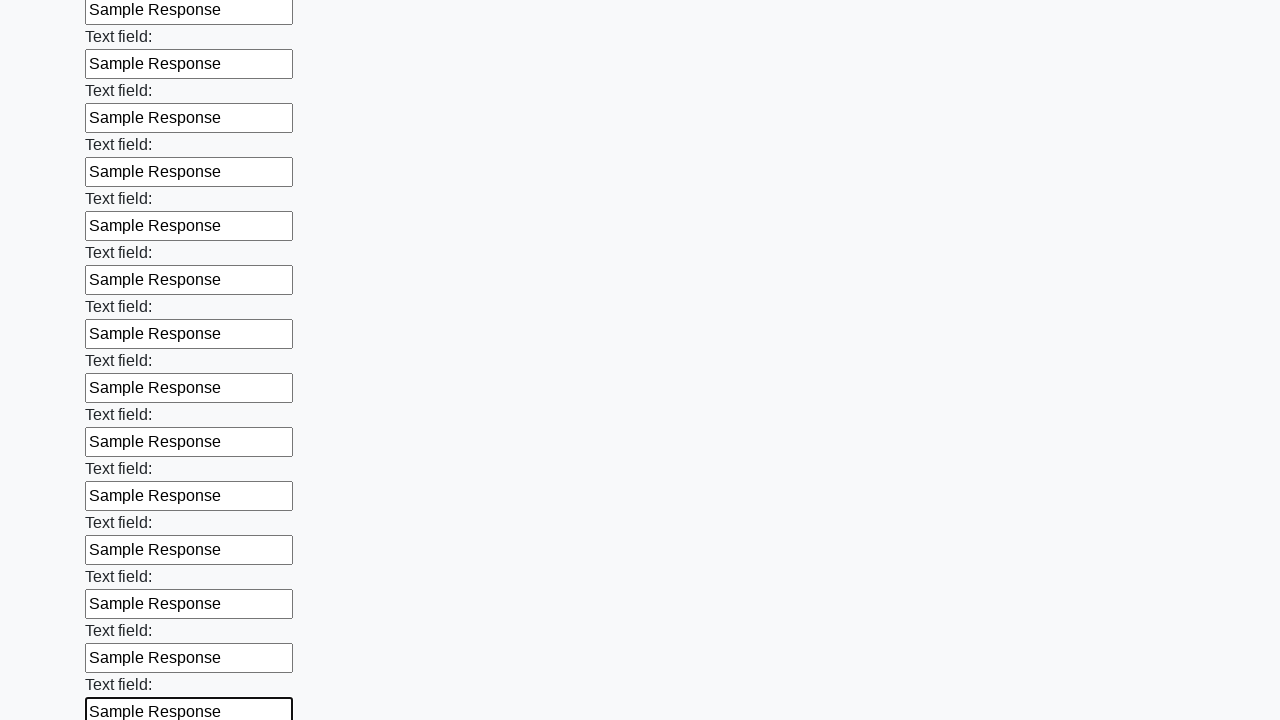

Filled an input element with 'Sample Response' on input >> nth=56
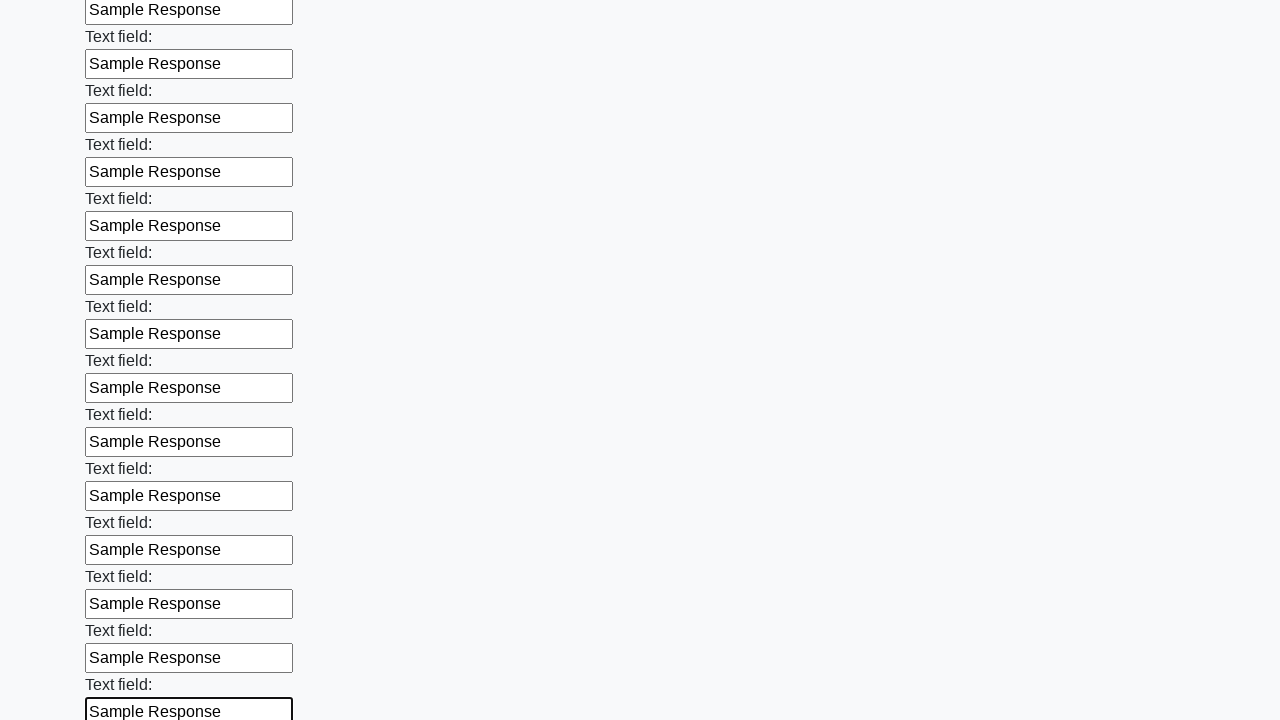

Filled an input element with 'Sample Response' on input >> nth=57
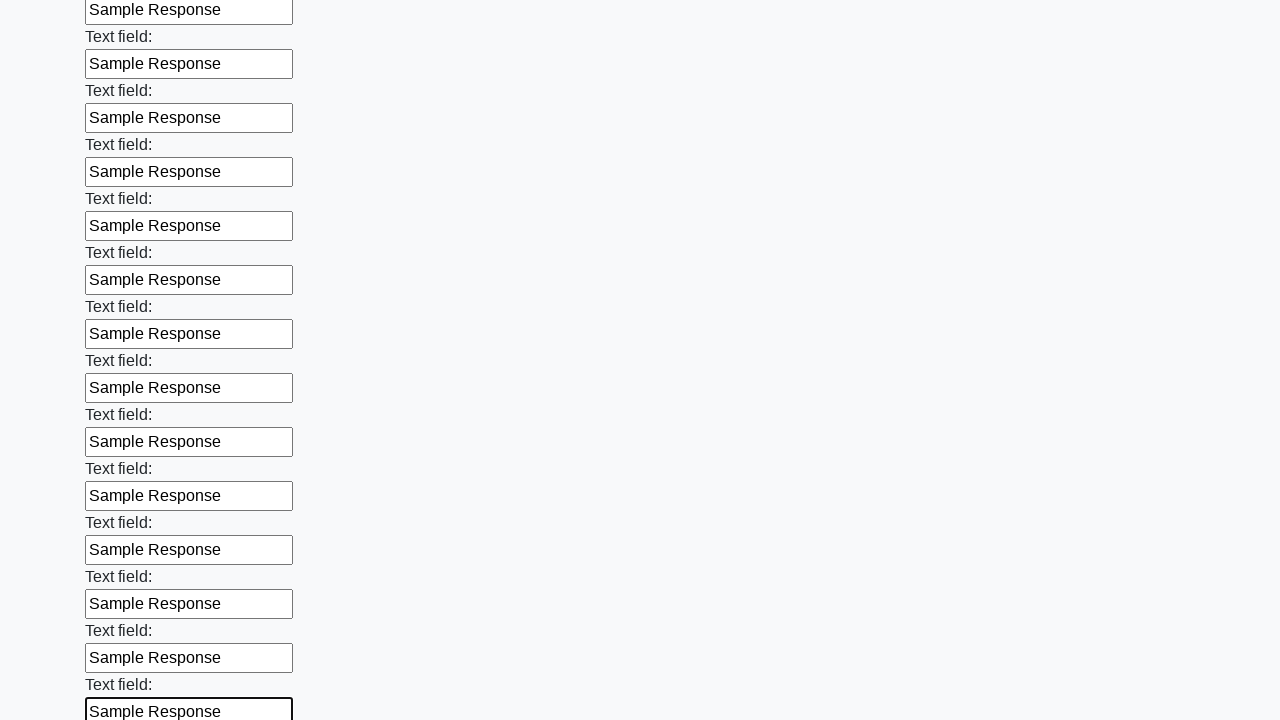

Filled an input element with 'Sample Response' on input >> nth=58
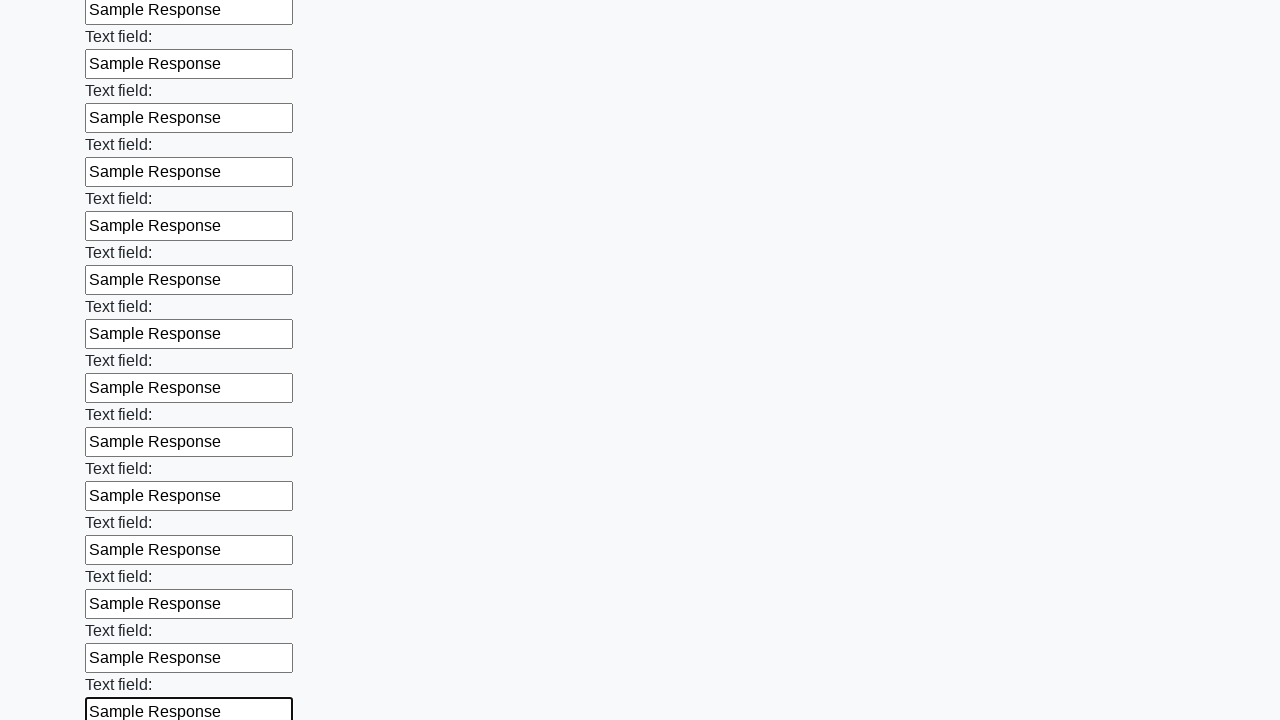

Filled an input element with 'Sample Response' on input >> nth=59
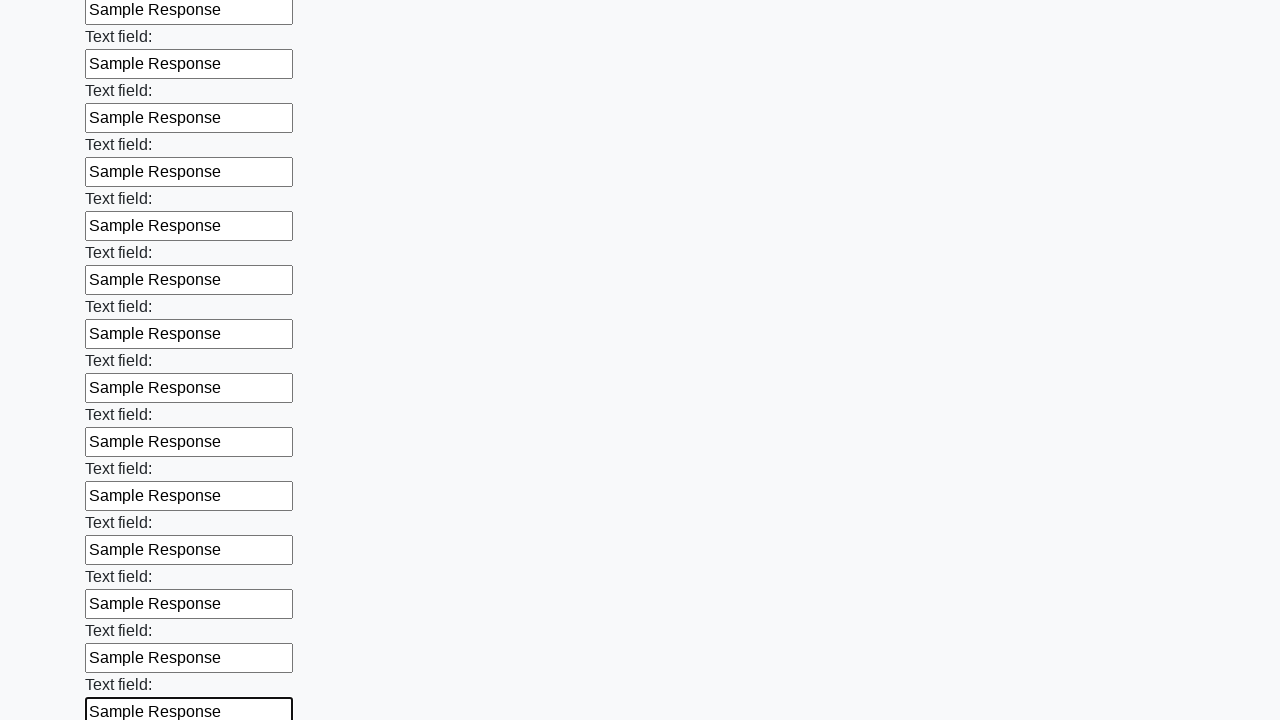

Filled an input element with 'Sample Response' on input >> nth=60
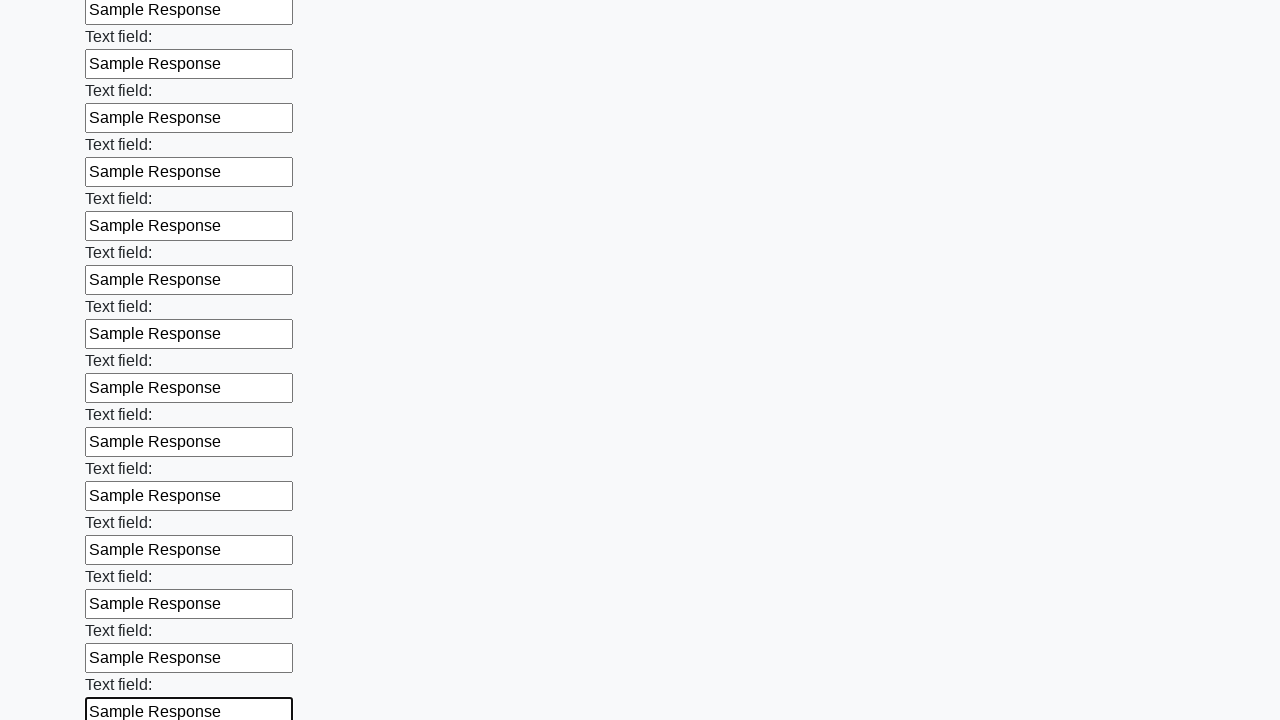

Filled an input element with 'Sample Response' on input >> nth=61
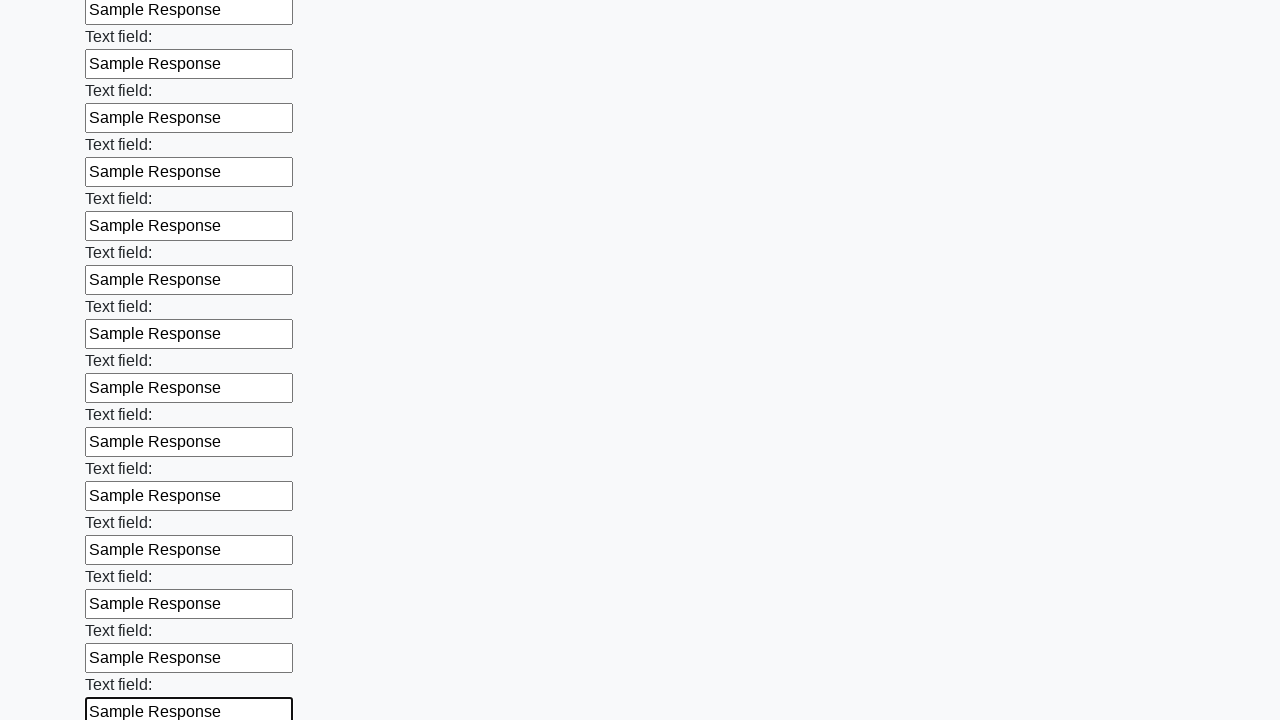

Filled an input element with 'Sample Response' on input >> nth=62
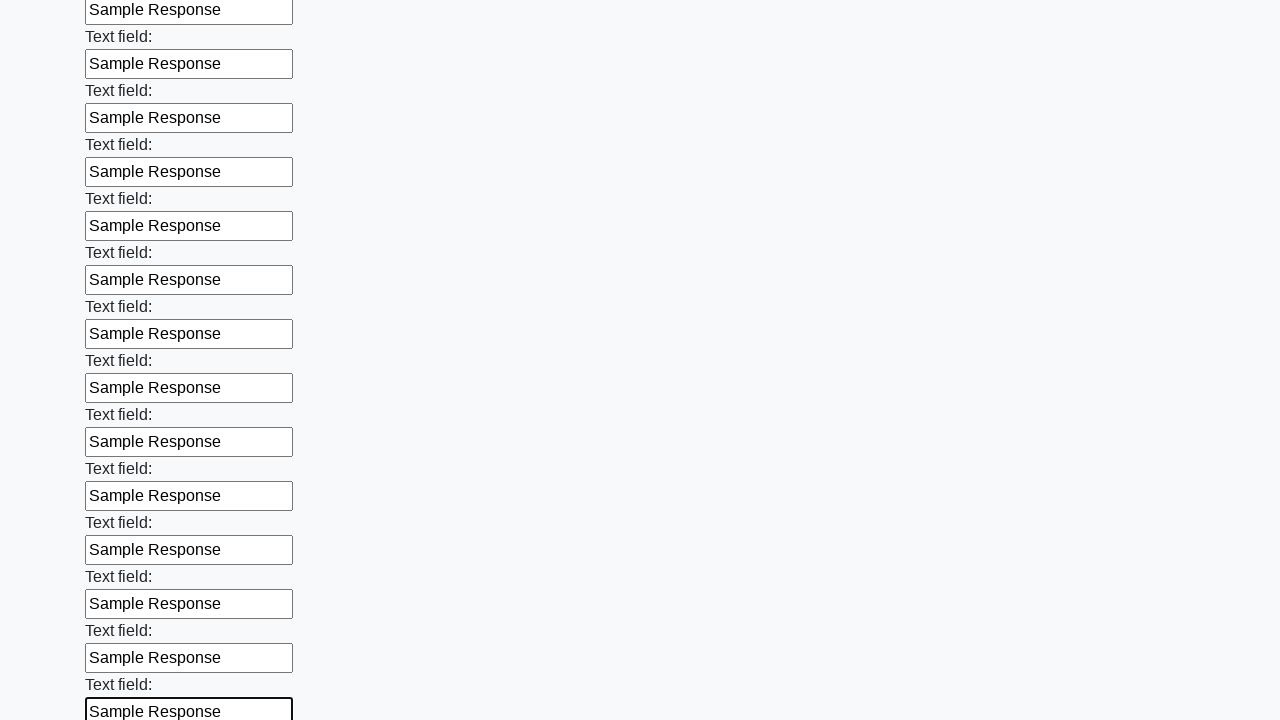

Filled an input element with 'Sample Response' on input >> nth=63
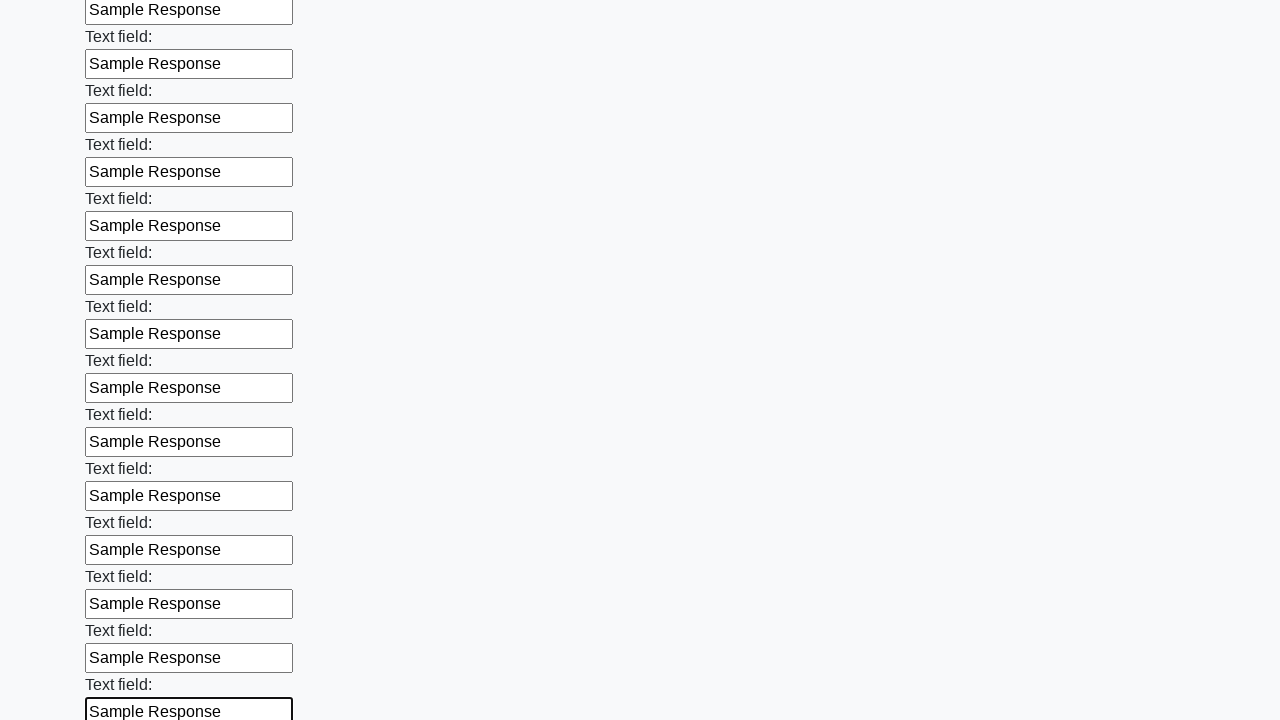

Filled an input element with 'Sample Response' on input >> nth=64
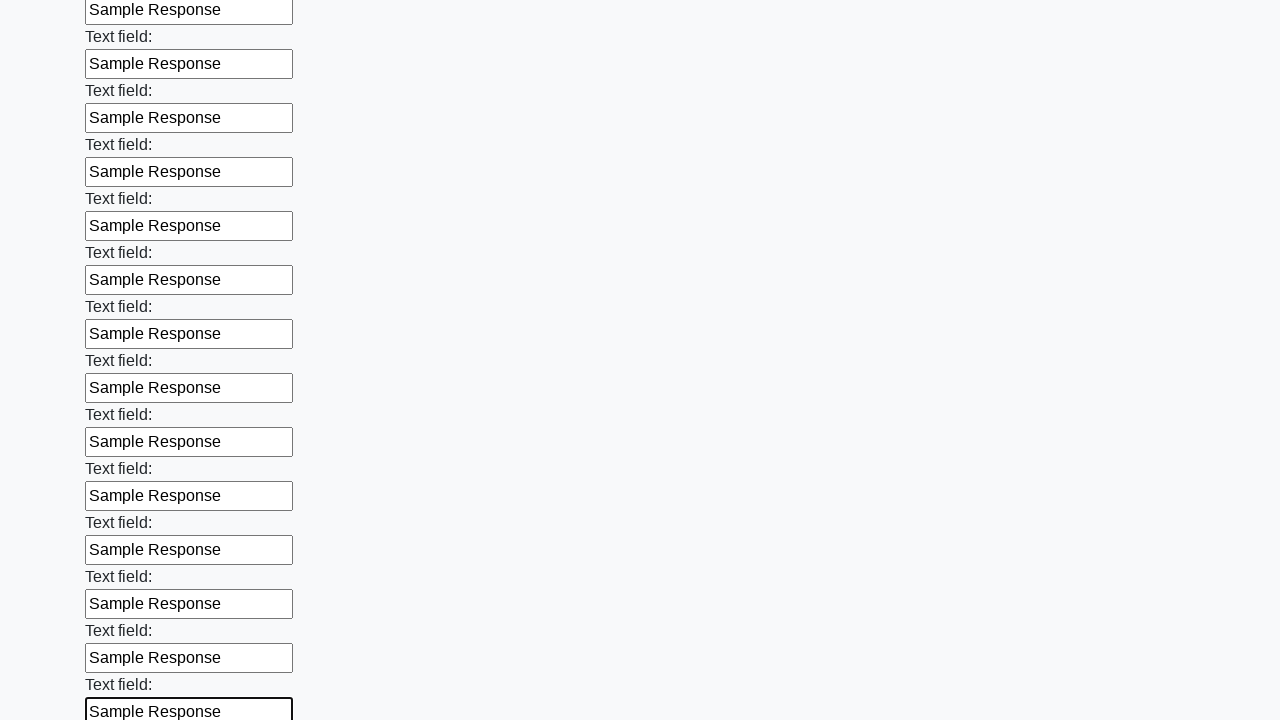

Filled an input element with 'Sample Response' on input >> nth=65
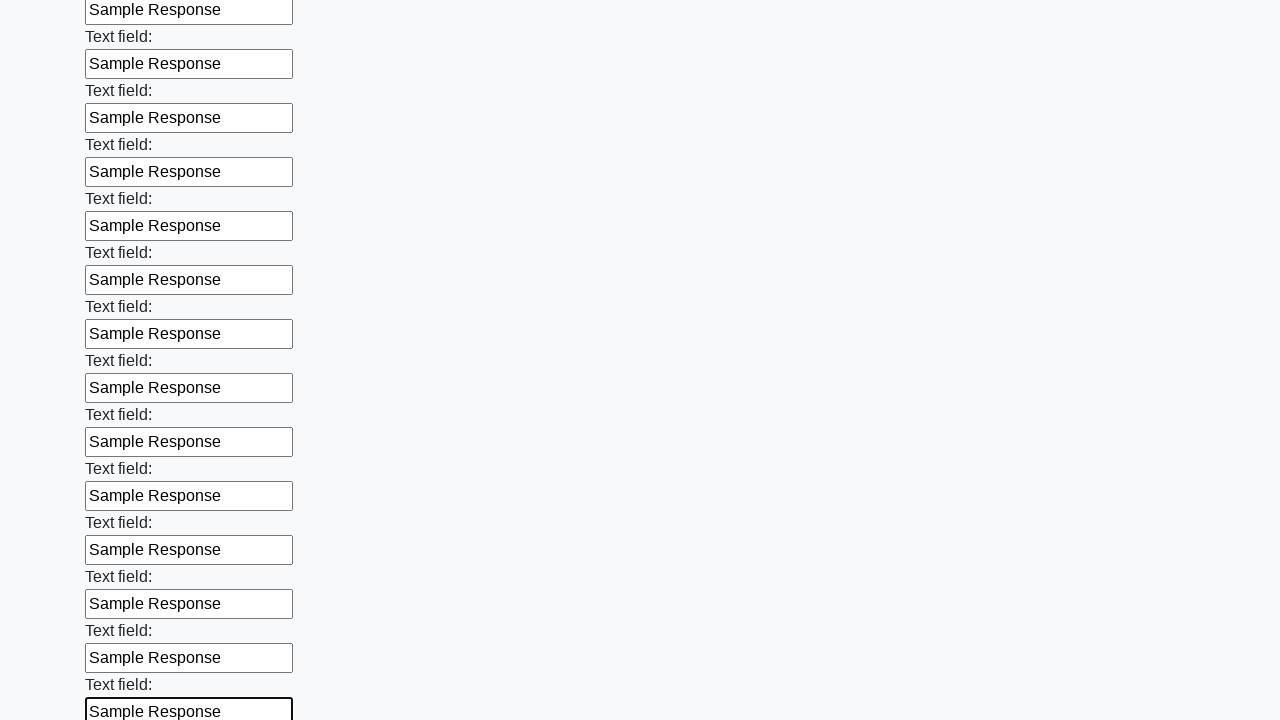

Filled an input element with 'Sample Response' on input >> nth=66
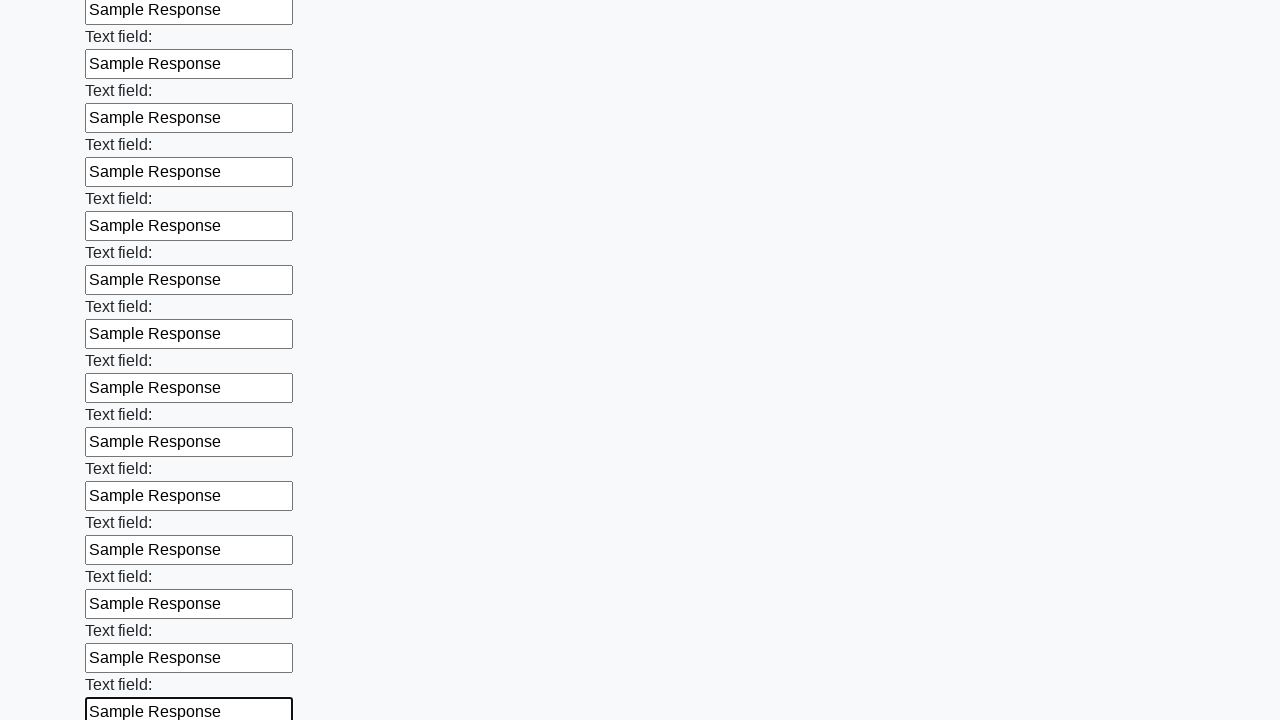

Filled an input element with 'Sample Response' on input >> nth=67
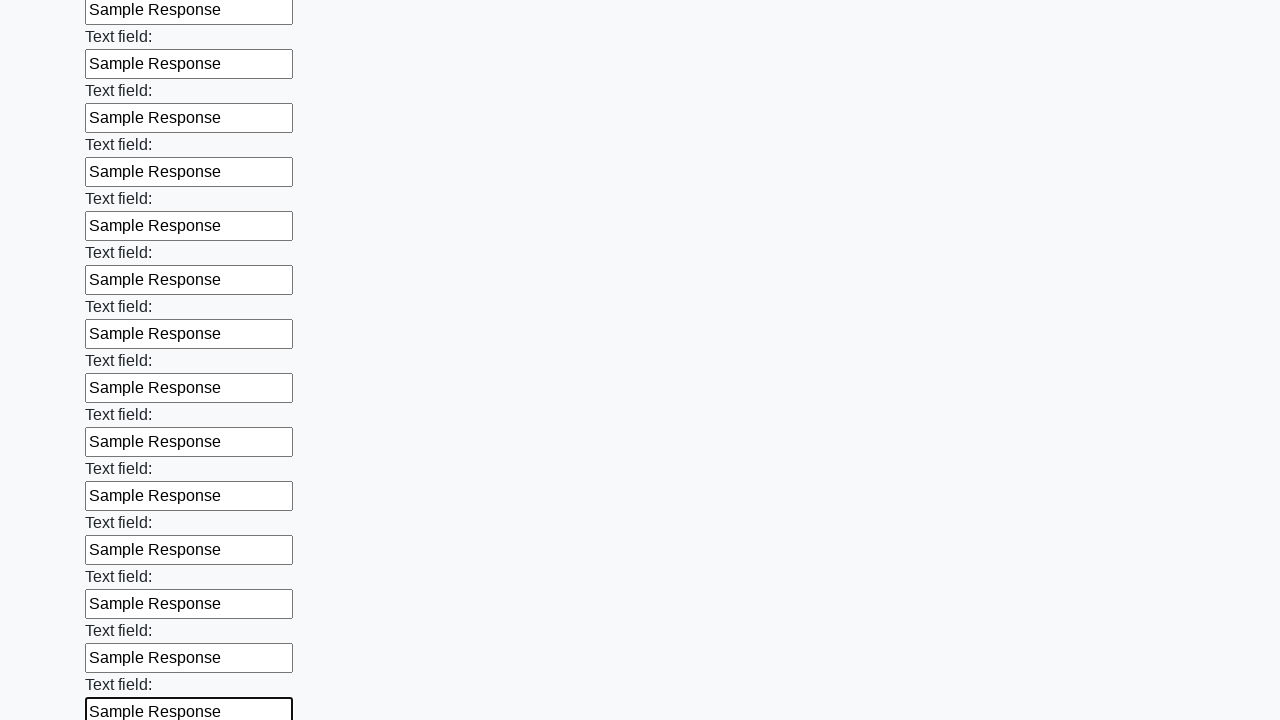

Filled an input element with 'Sample Response' on input >> nth=68
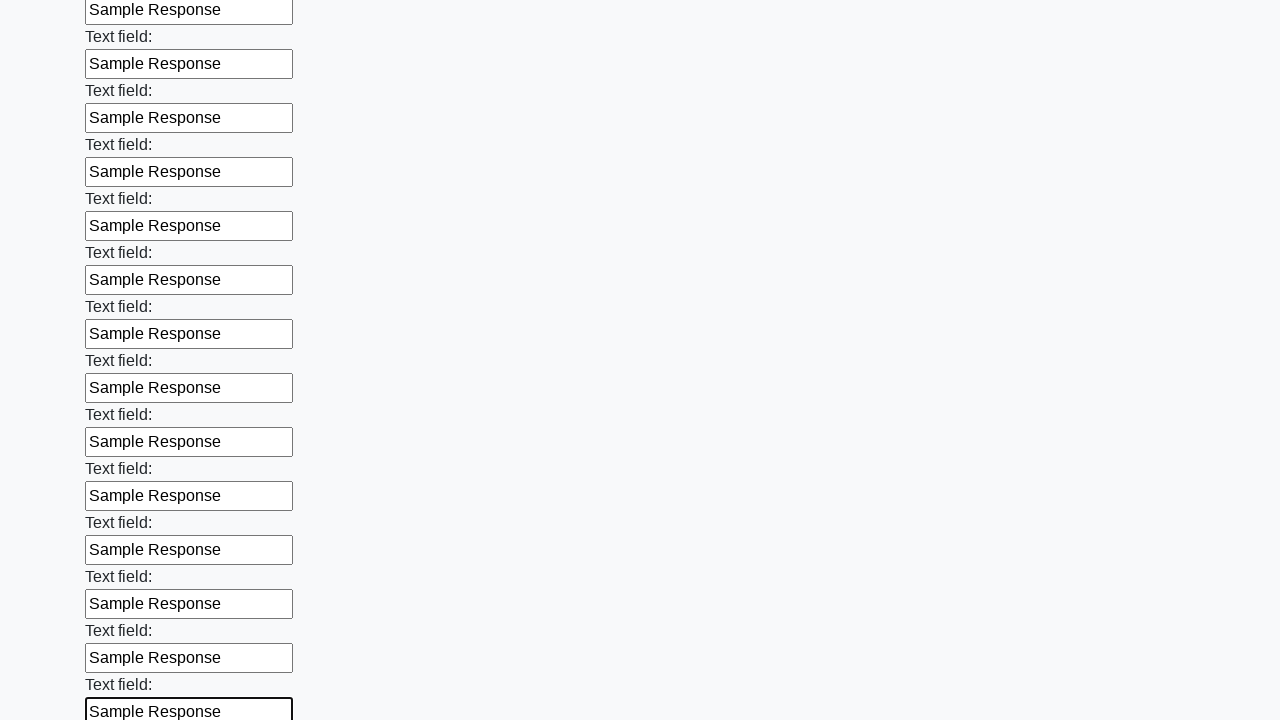

Filled an input element with 'Sample Response' on input >> nth=69
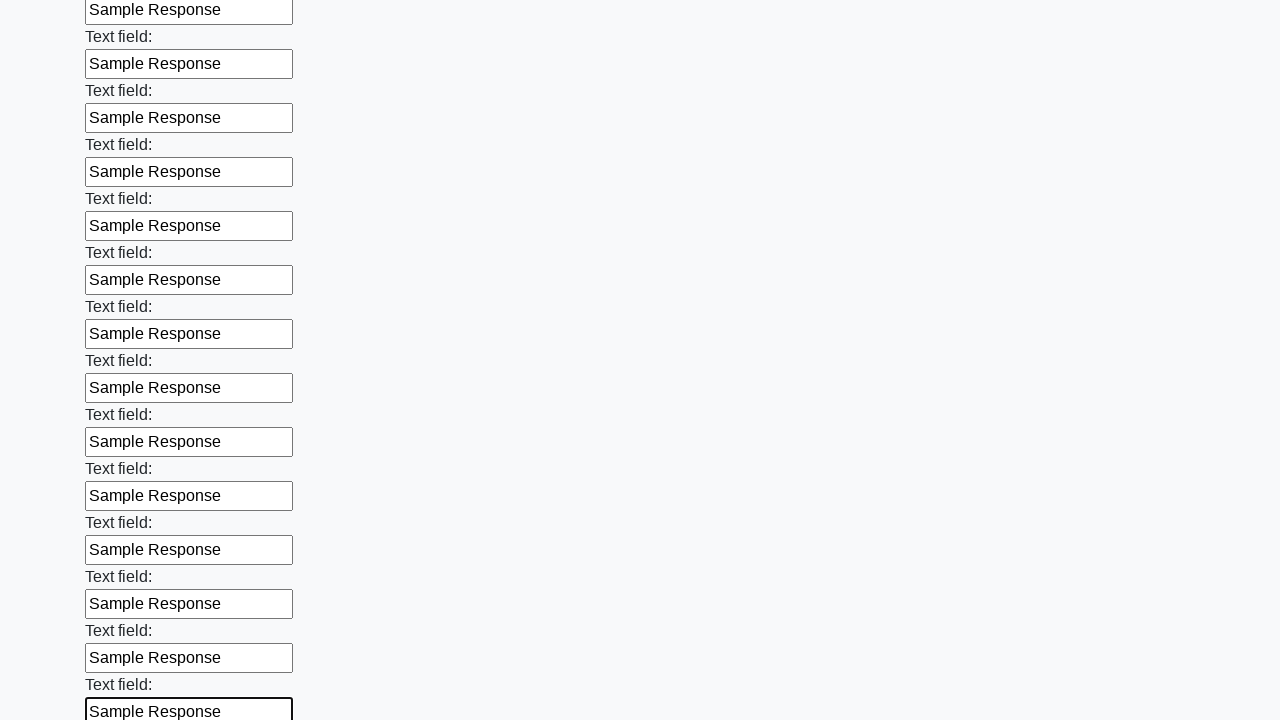

Filled an input element with 'Sample Response' on input >> nth=70
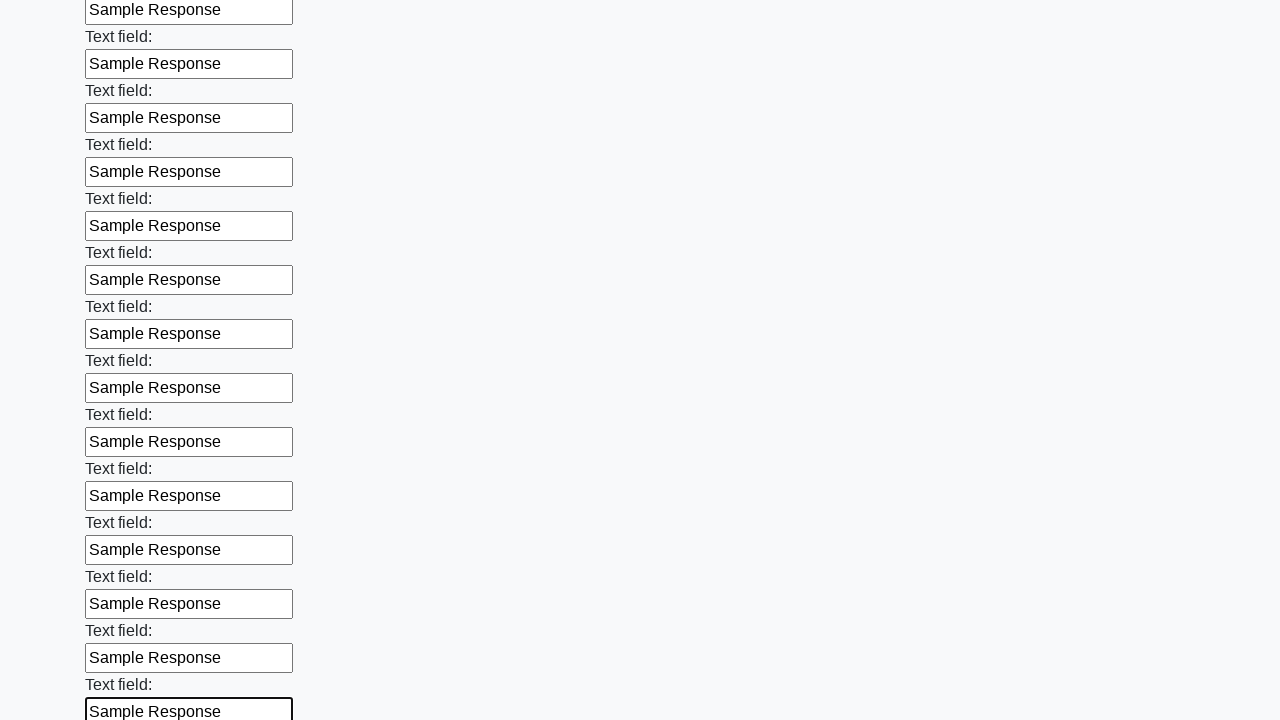

Filled an input element with 'Sample Response' on input >> nth=71
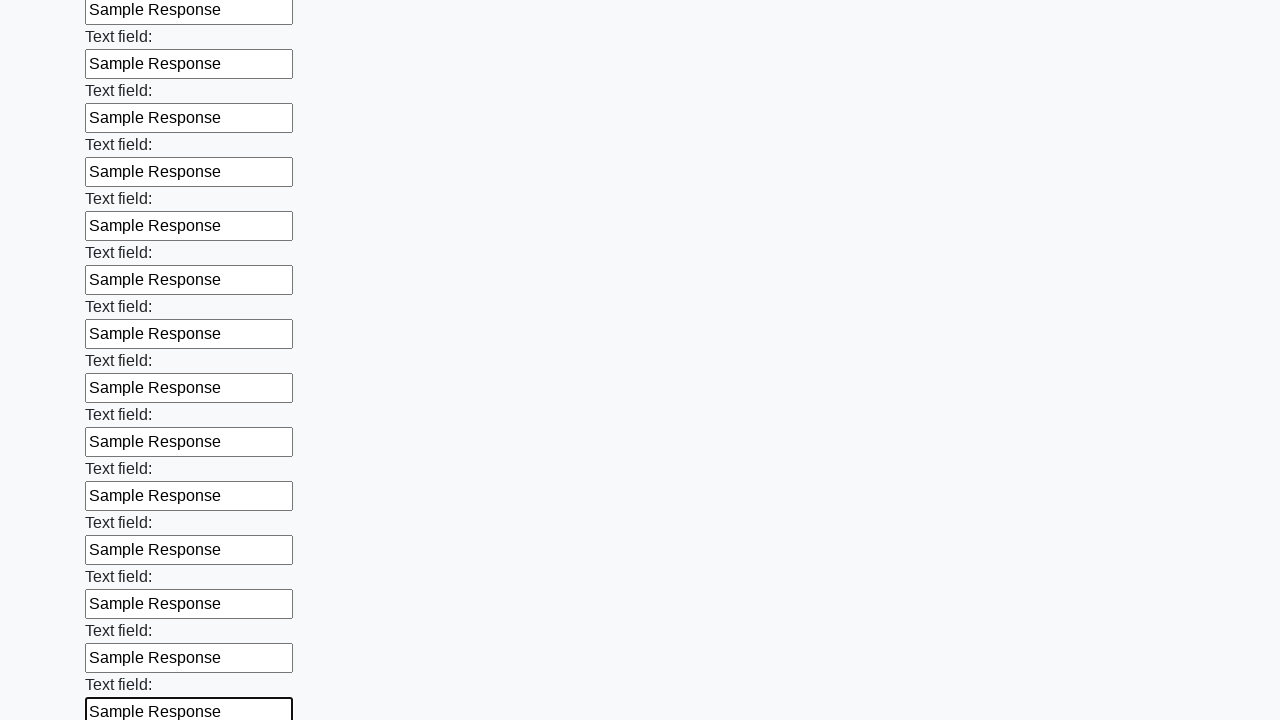

Filled an input element with 'Sample Response' on input >> nth=72
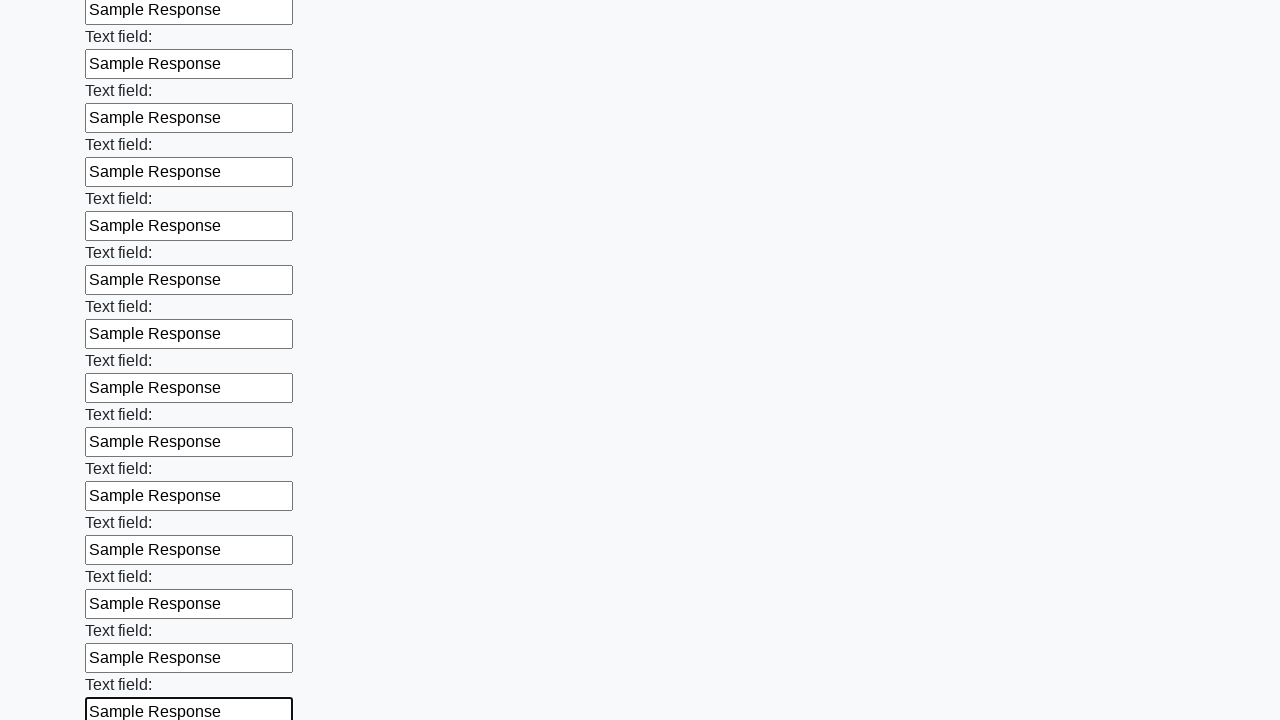

Filled an input element with 'Sample Response' on input >> nth=73
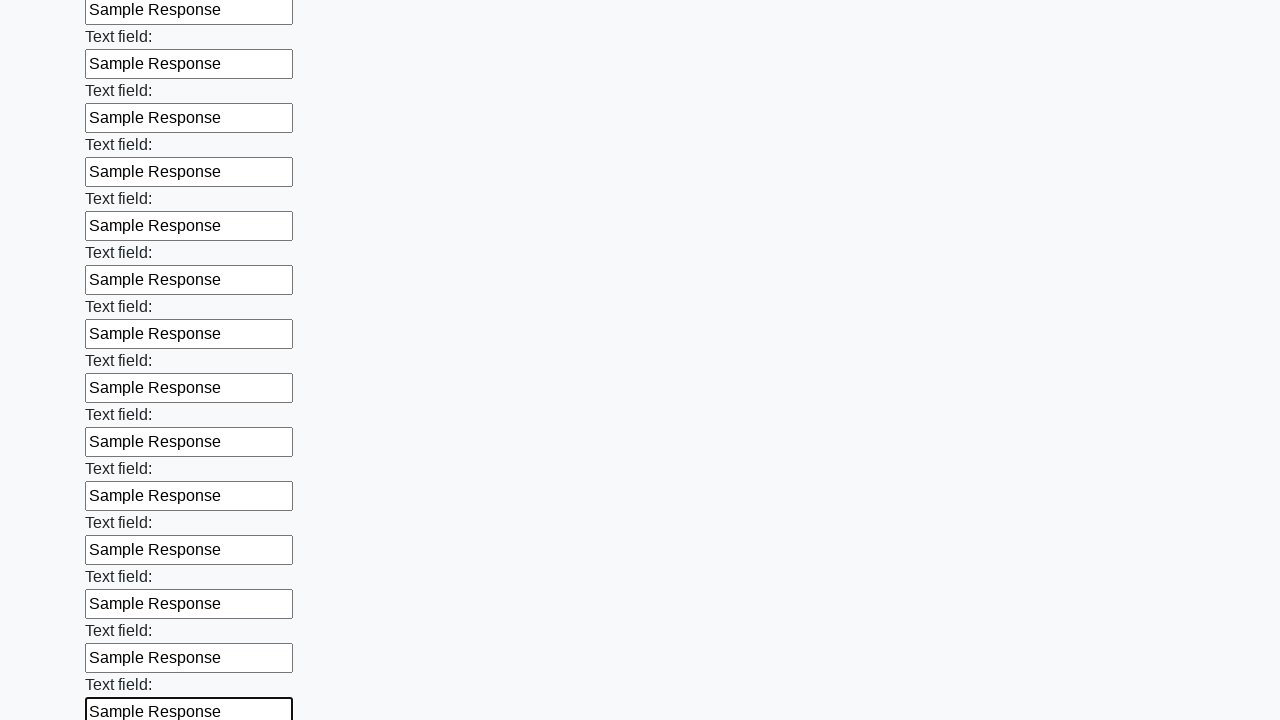

Filled an input element with 'Sample Response' on input >> nth=74
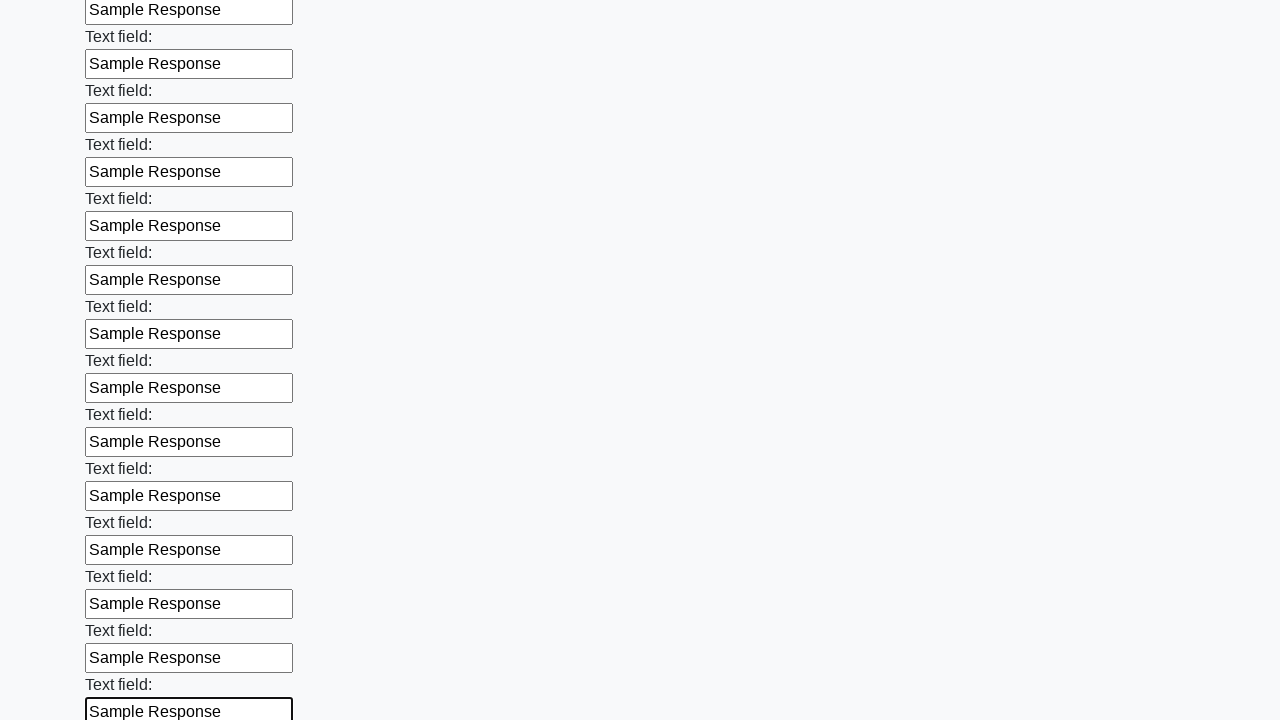

Filled an input element with 'Sample Response' on input >> nth=75
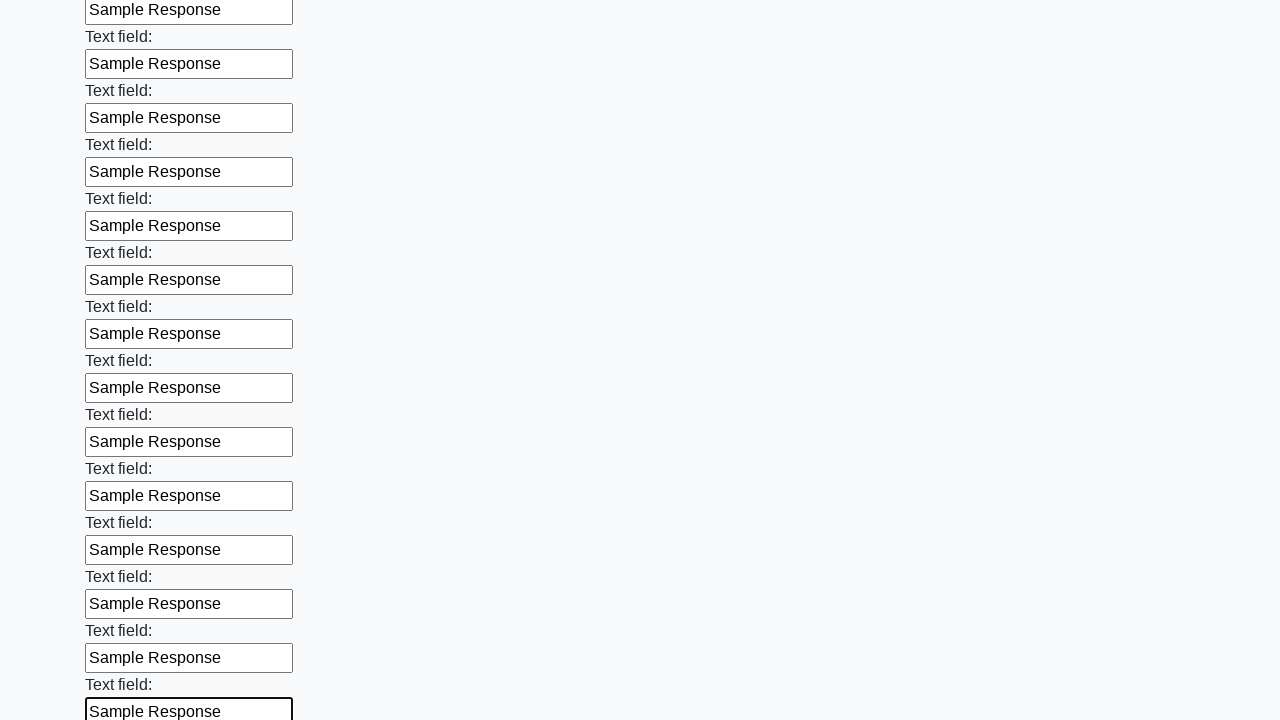

Filled an input element with 'Sample Response' on input >> nth=76
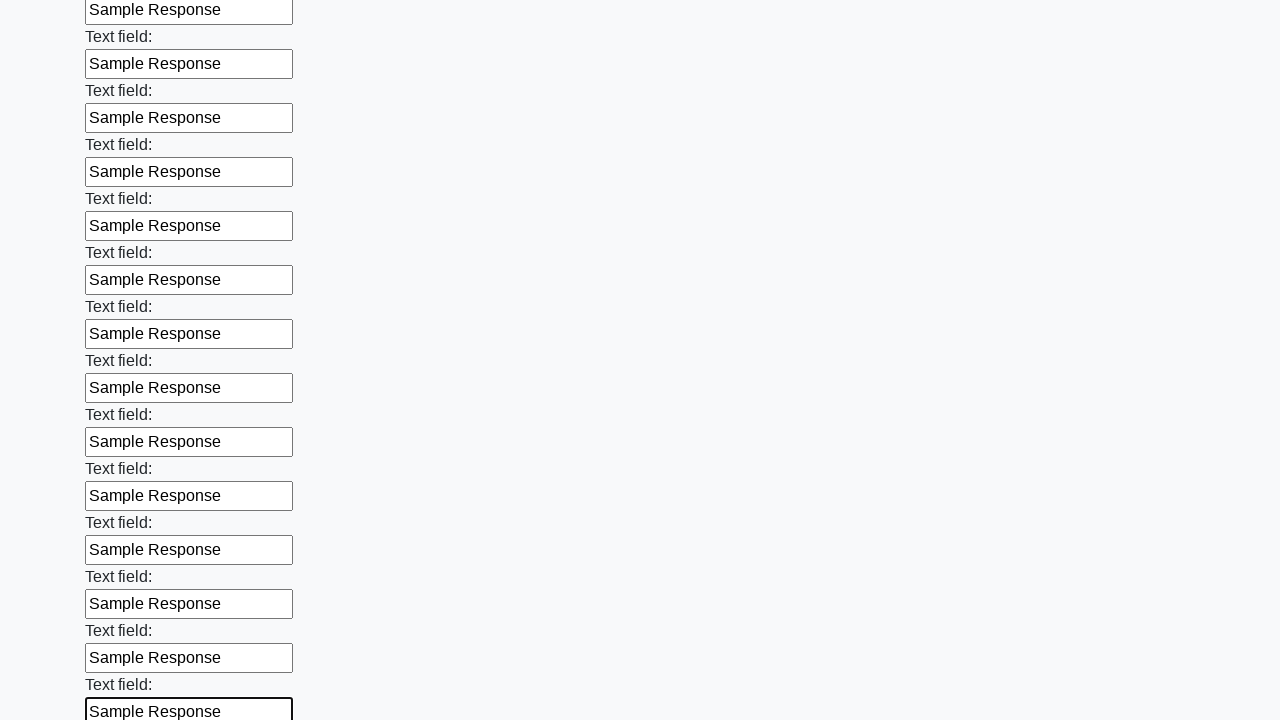

Filled an input element with 'Sample Response' on input >> nth=77
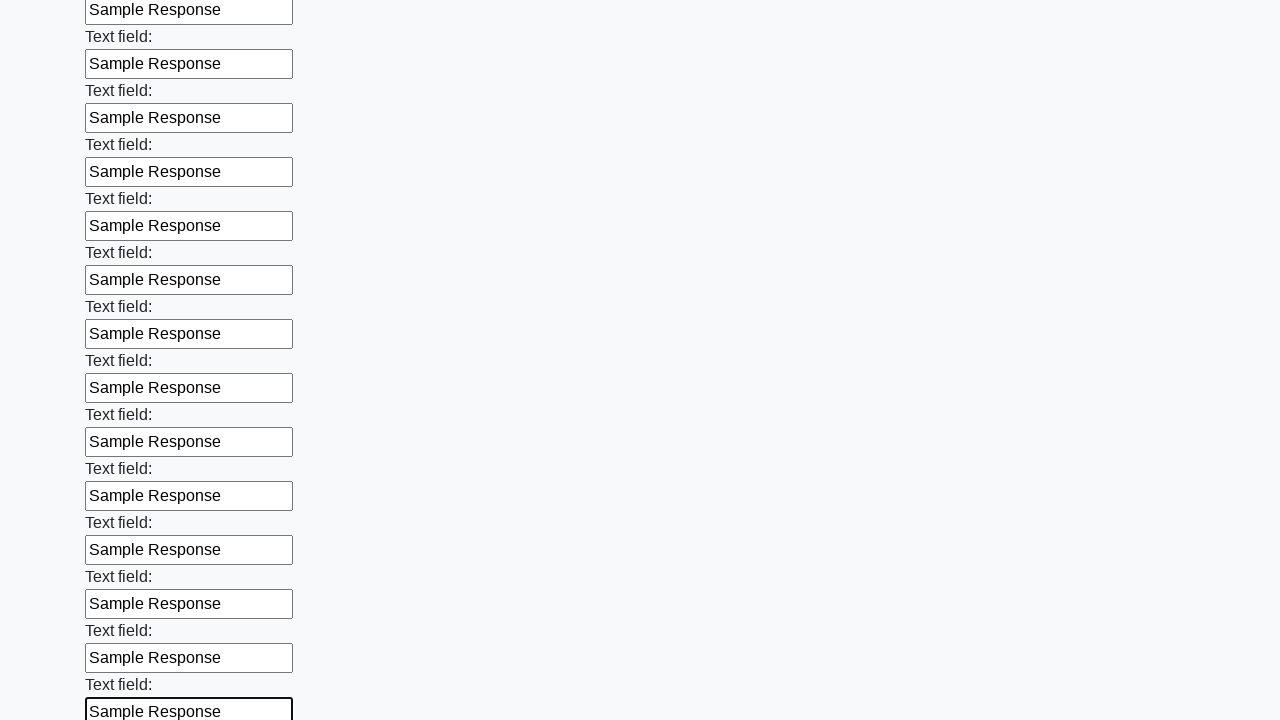

Filled an input element with 'Sample Response' on input >> nth=78
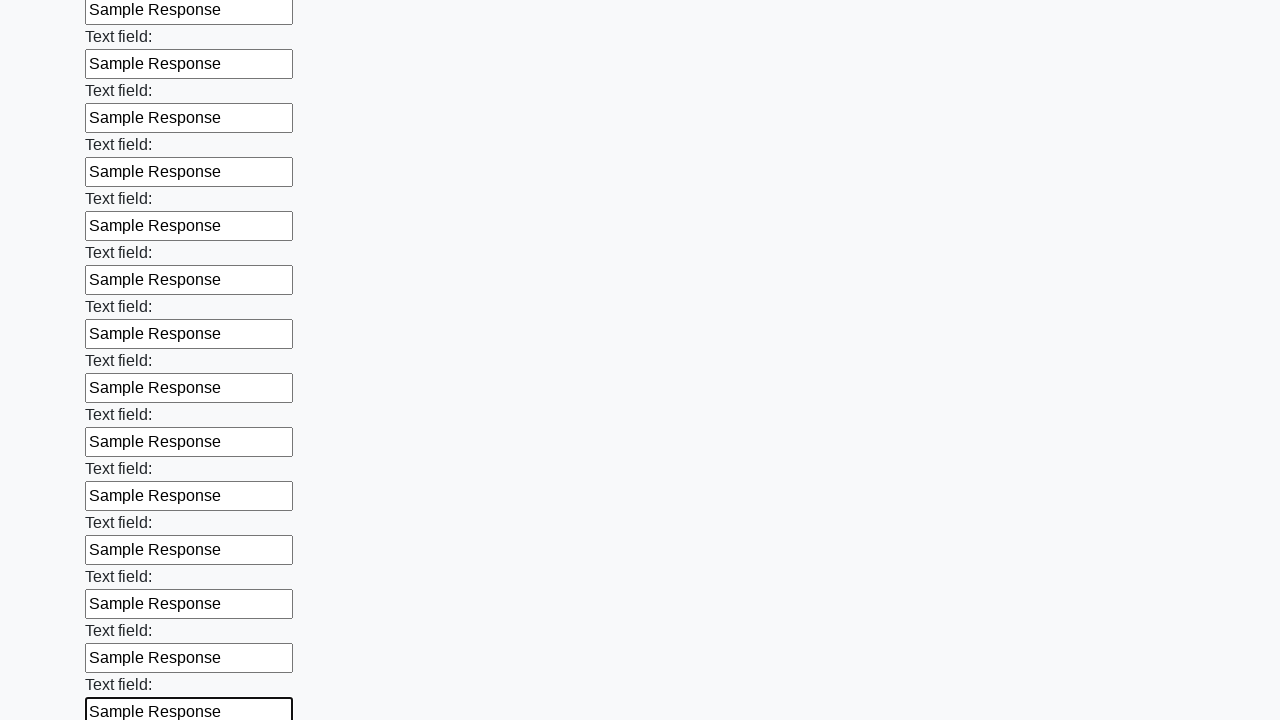

Filled an input element with 'Sample Response' on input >> nth=79
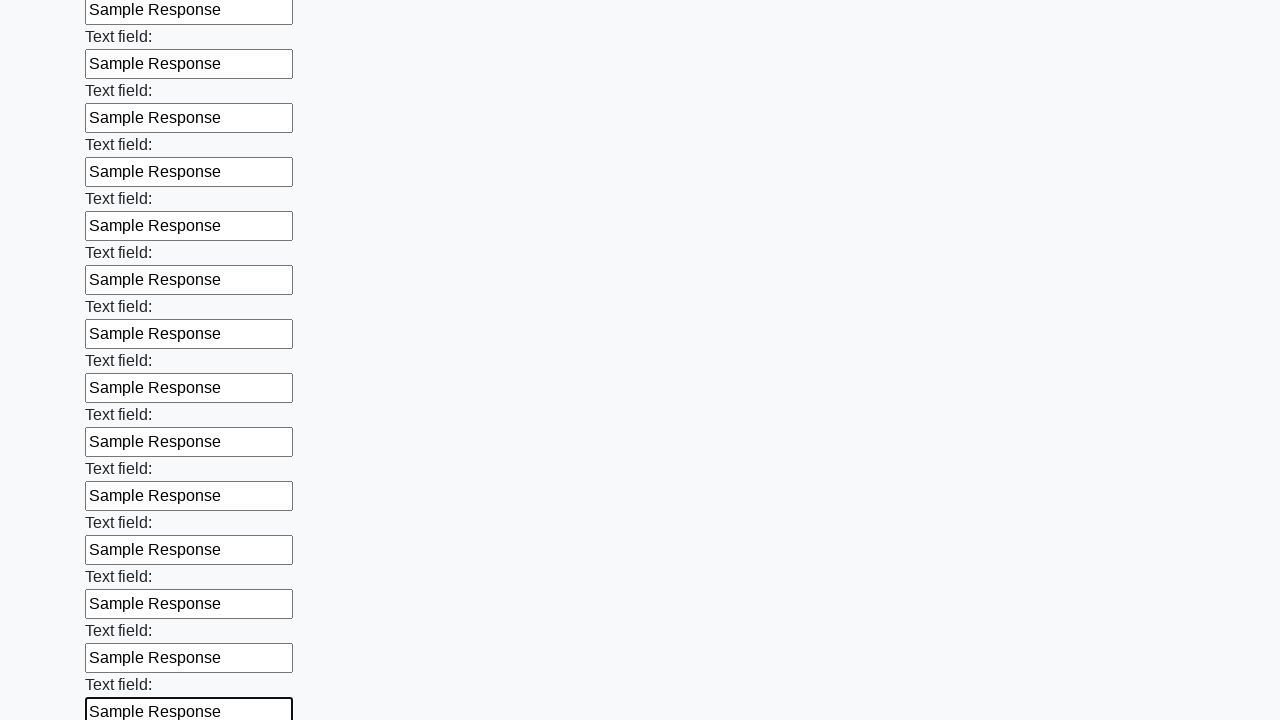

Filled an input element with 'Sample Response' on input >> nth=80
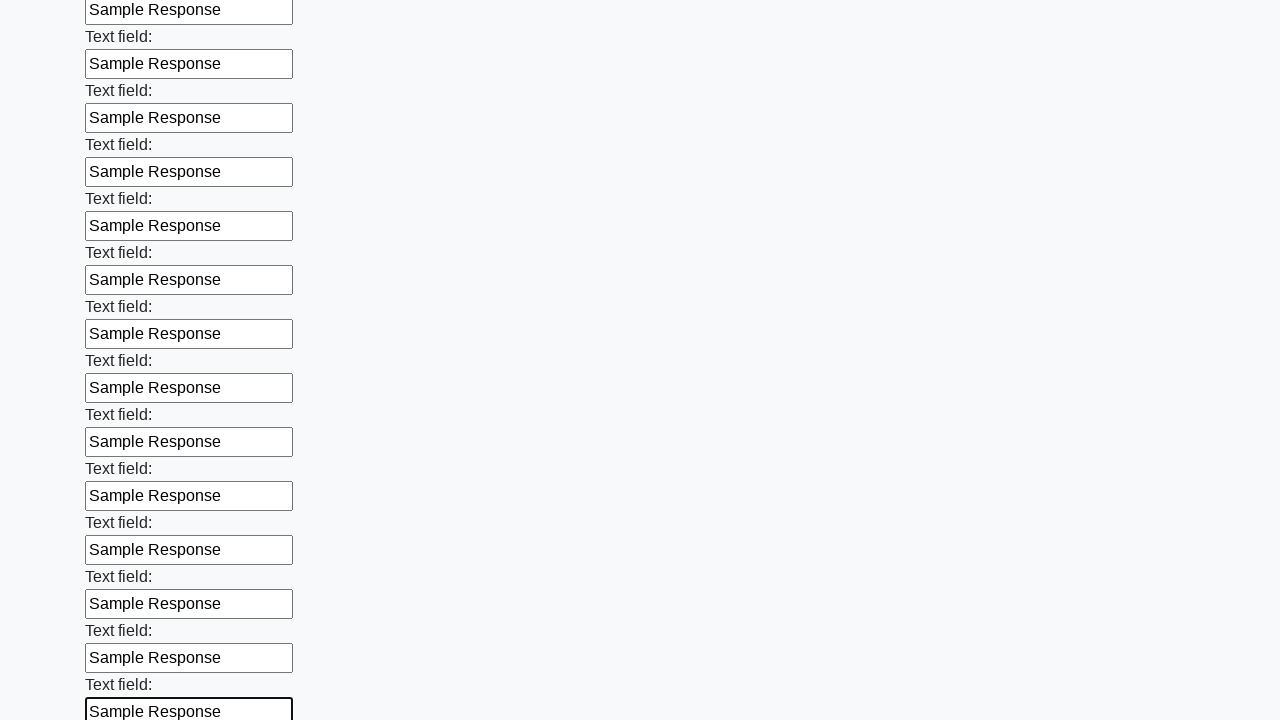

Filled an input element with 'Sample Response' on input >> nth=81
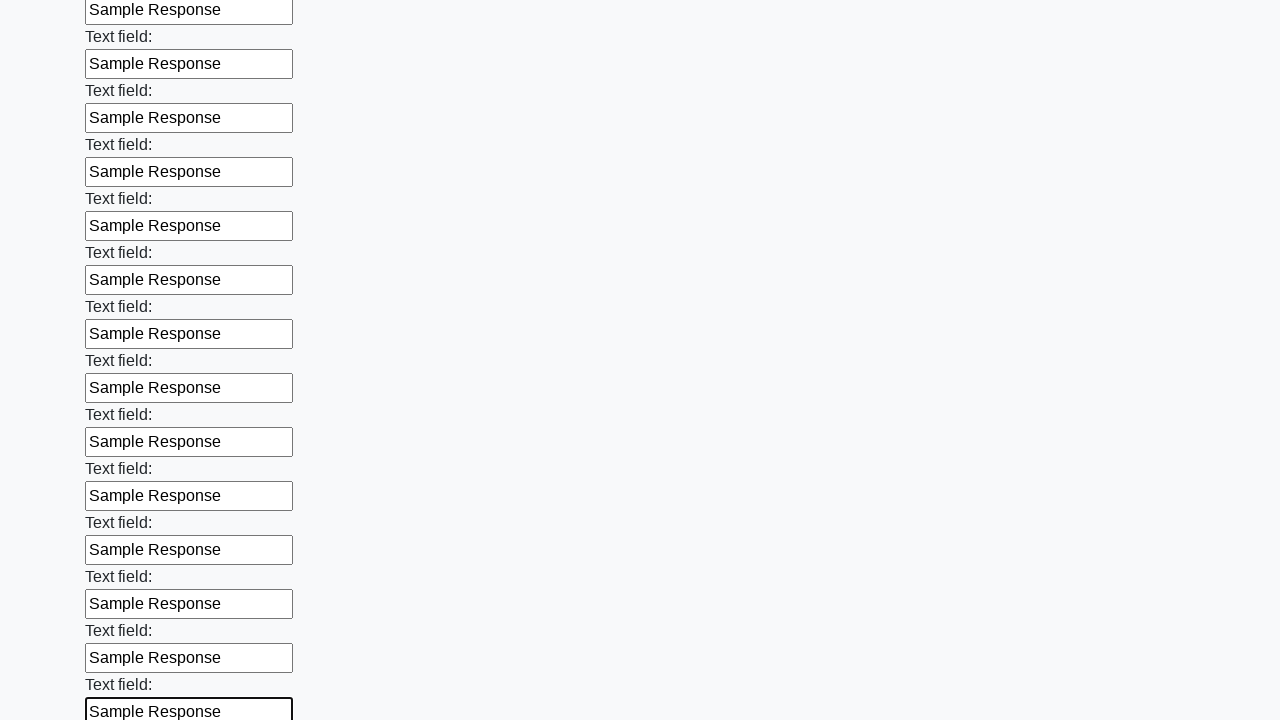

Filled an input element with 'Sample Response' on input >> nth=82
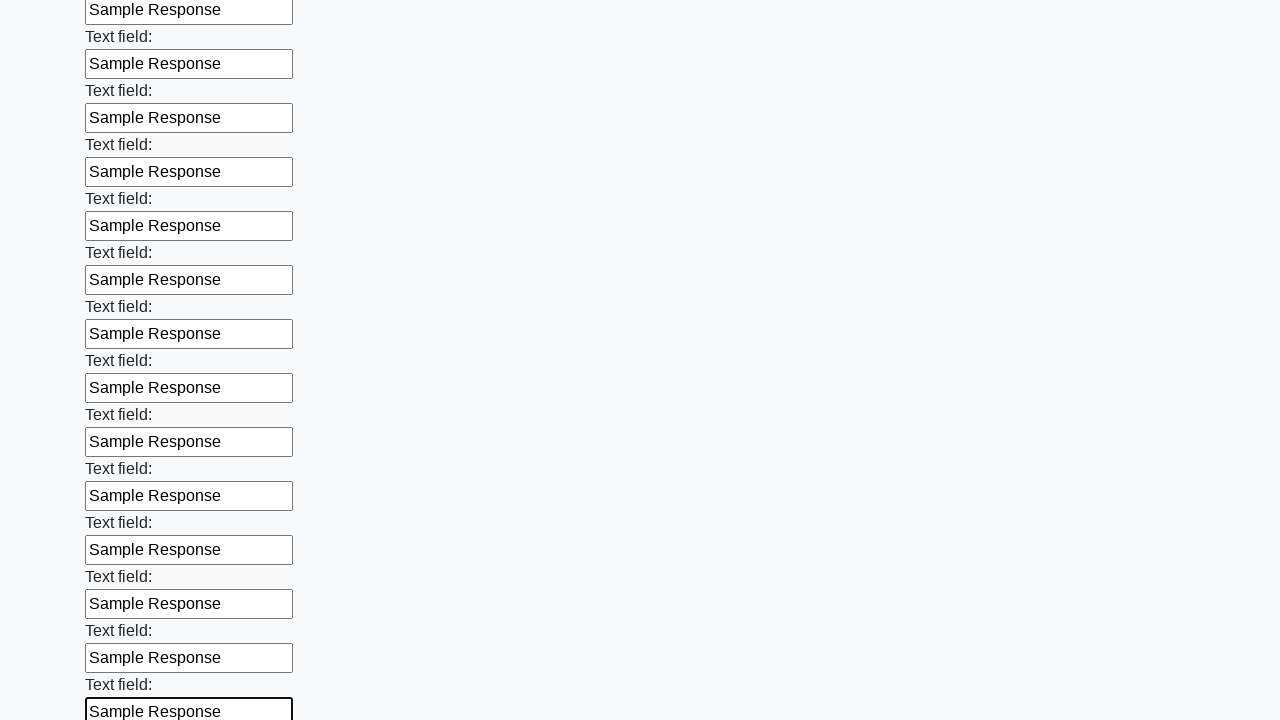

Filled an input element with 'Sample Response' on input >> nth=83
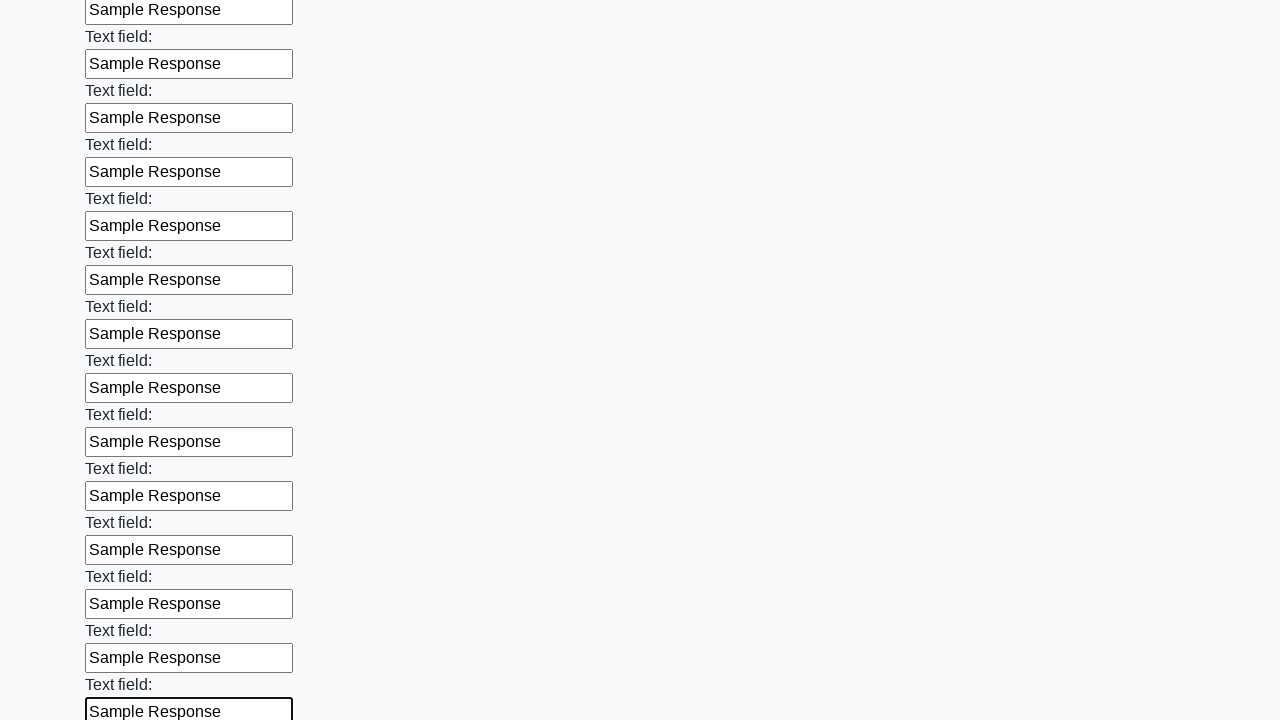

Filled an input element with 'Sample Response' on input >> nth=84
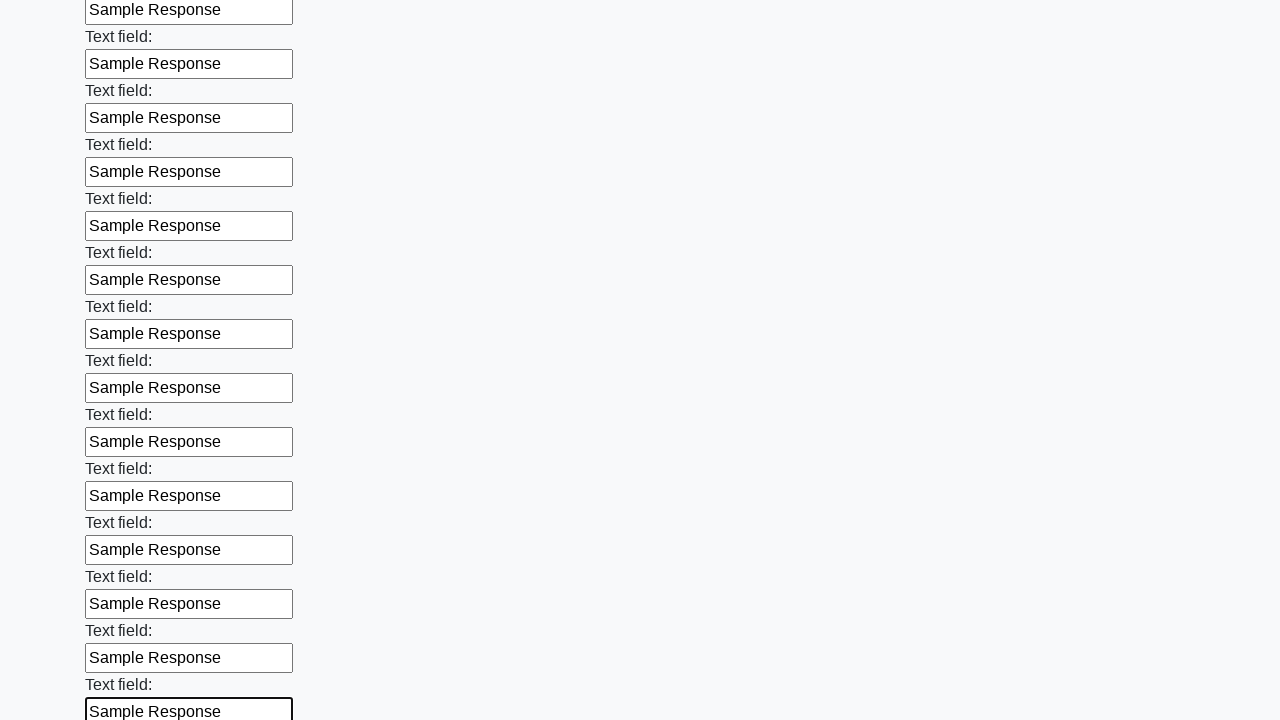

Filled an input element with 'Sample Response' on input >> nth=85
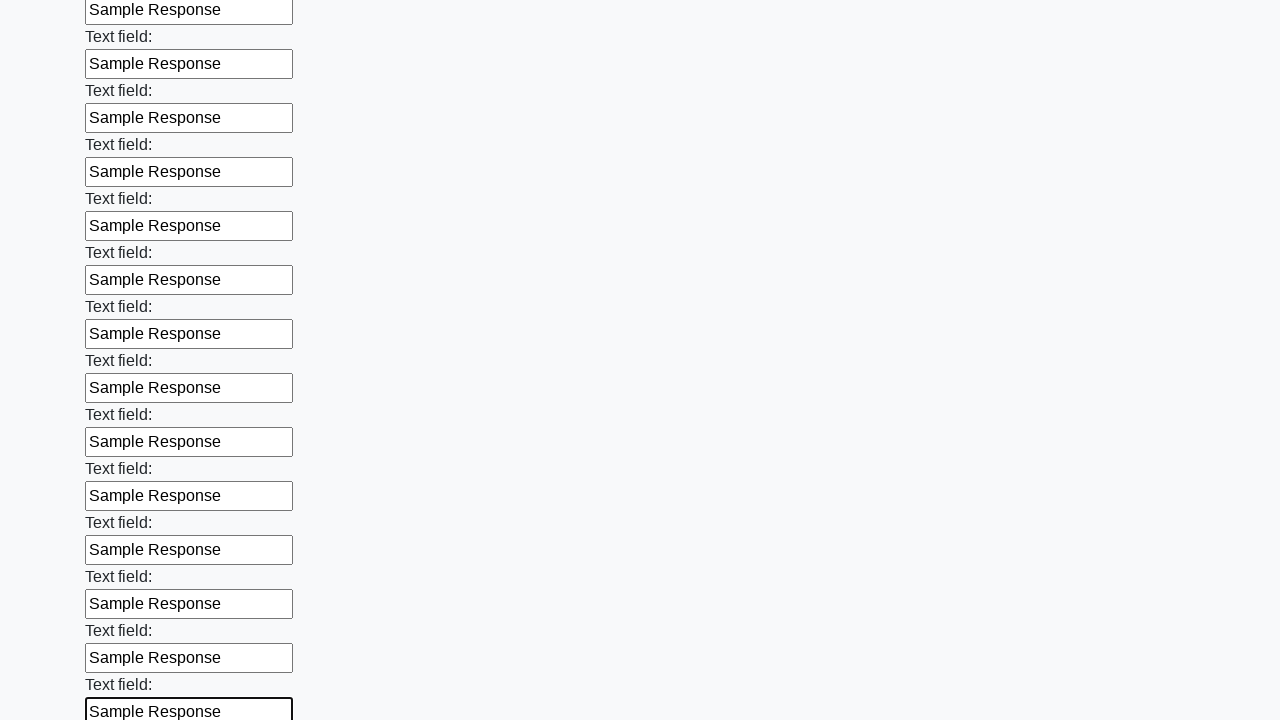

Filled an input element with 'Sample Response' on input >> nth=86
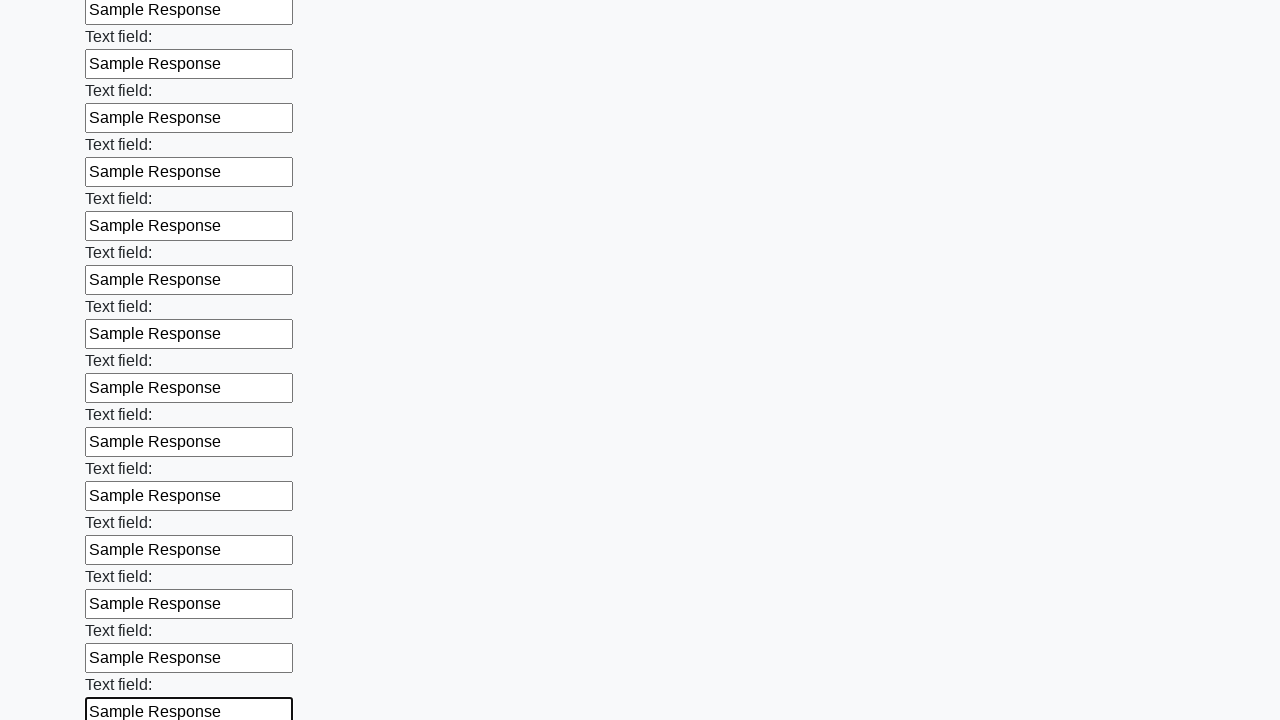

Filled an input element with 'Sample Response' on input >> nth=87
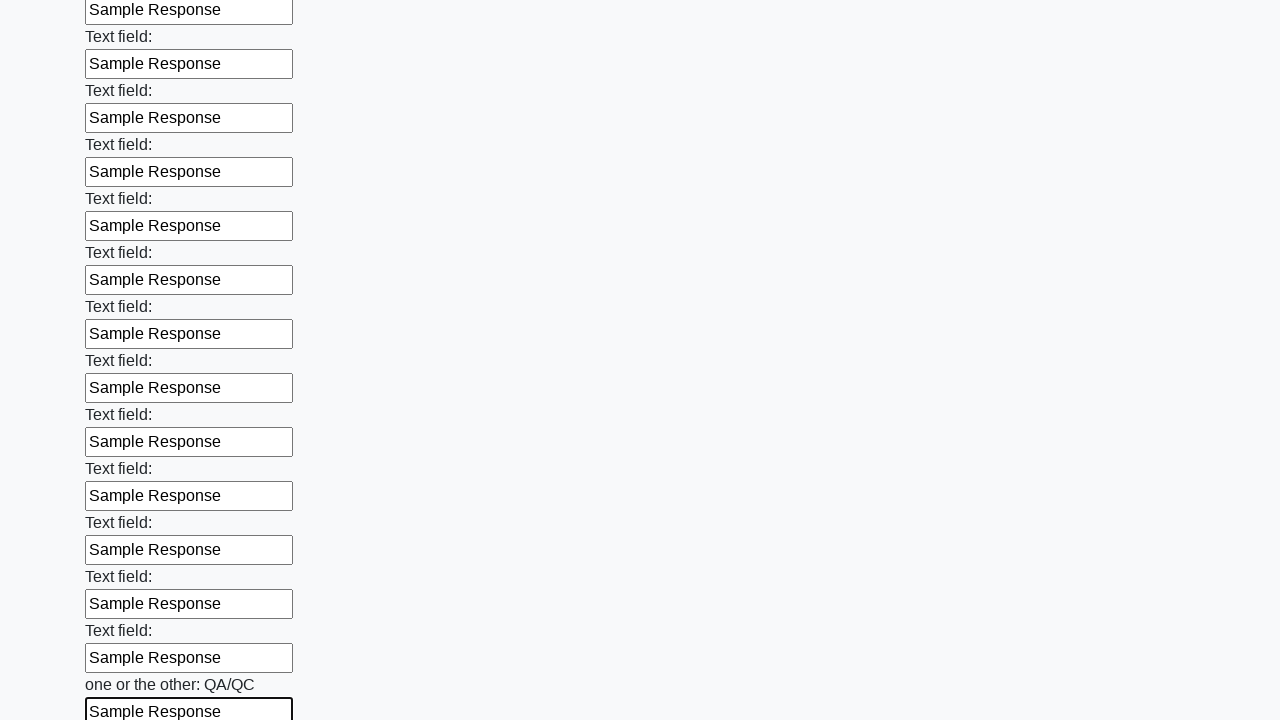

Filled an input element with 'Sample Response' on input >> nth=88
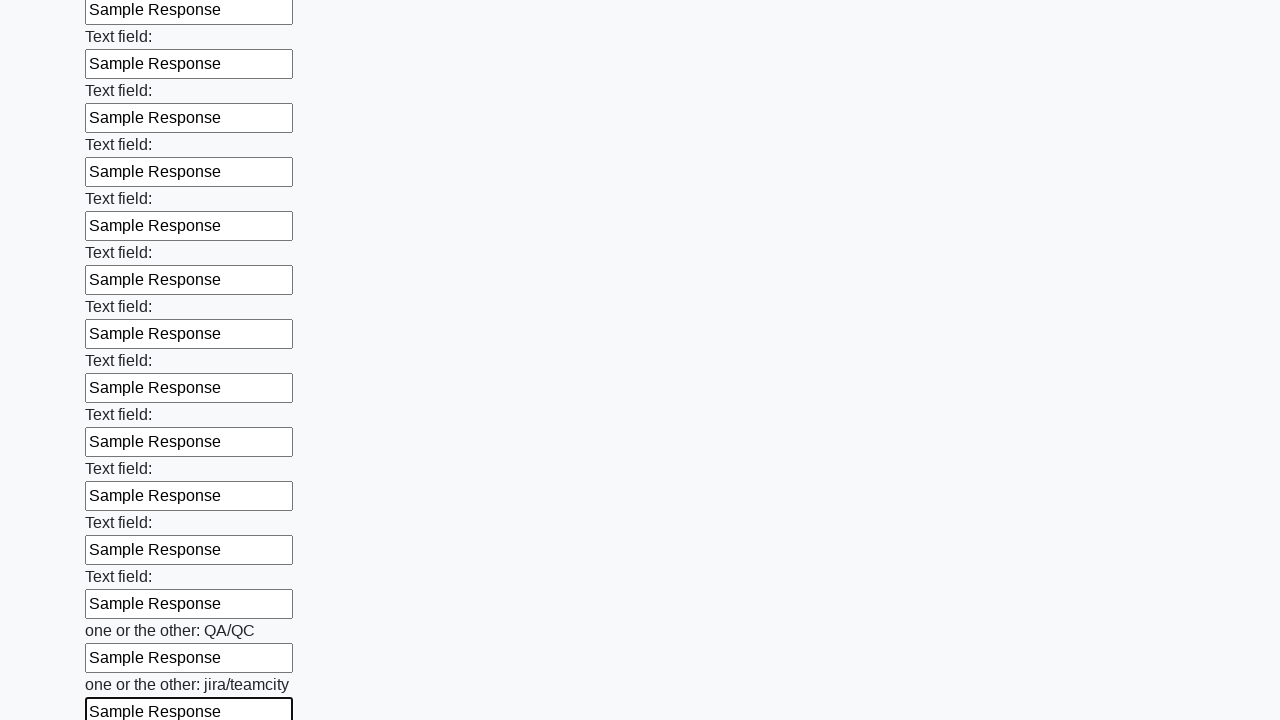

Filled an input element with 'Sample Response' on input >> nth=89
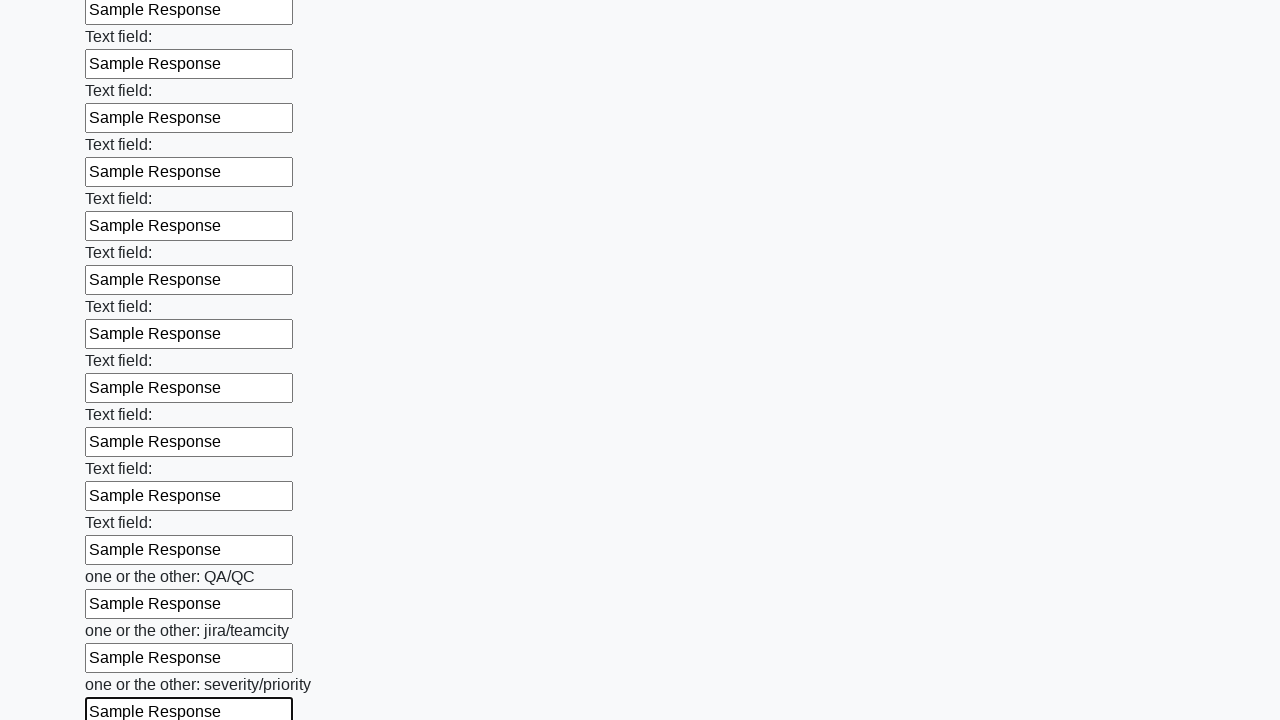

Filled an input element with 'Sample Response' on input >> nth=90
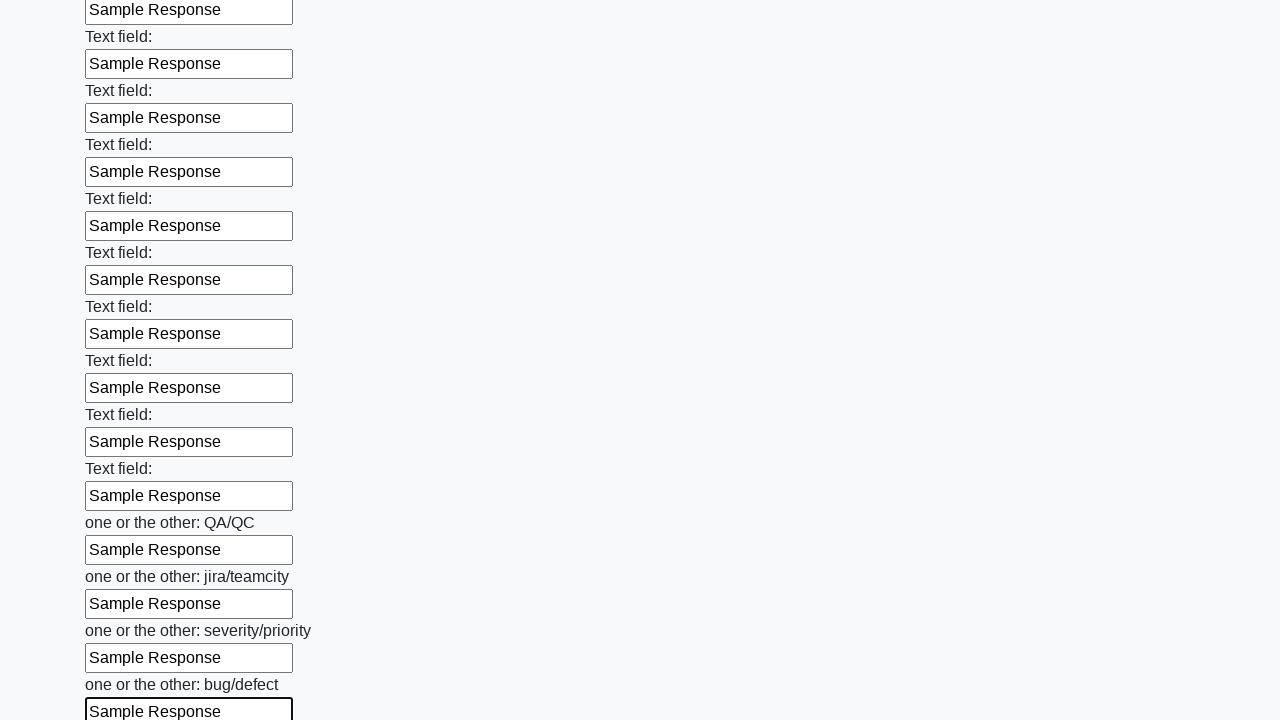

Filled an input element with 'Sample Response' on input >> nth=91
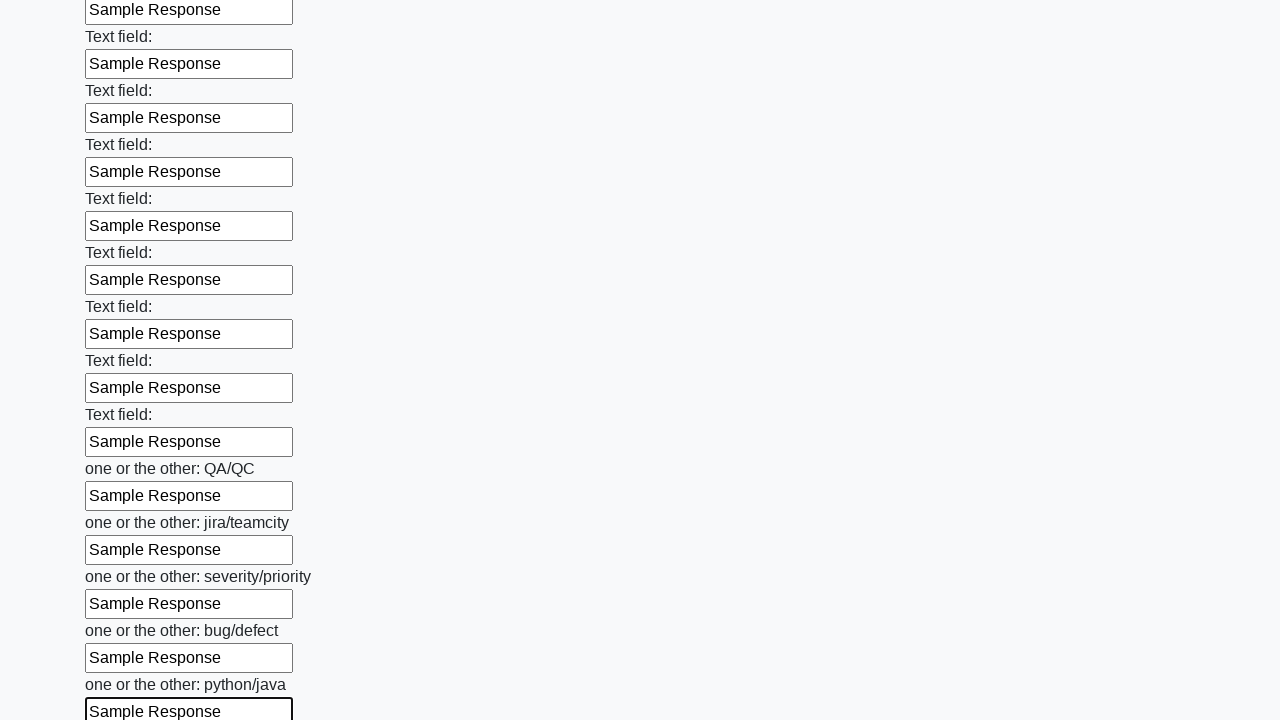

Filled an input element with 'Sample Response' on input >> nth=92
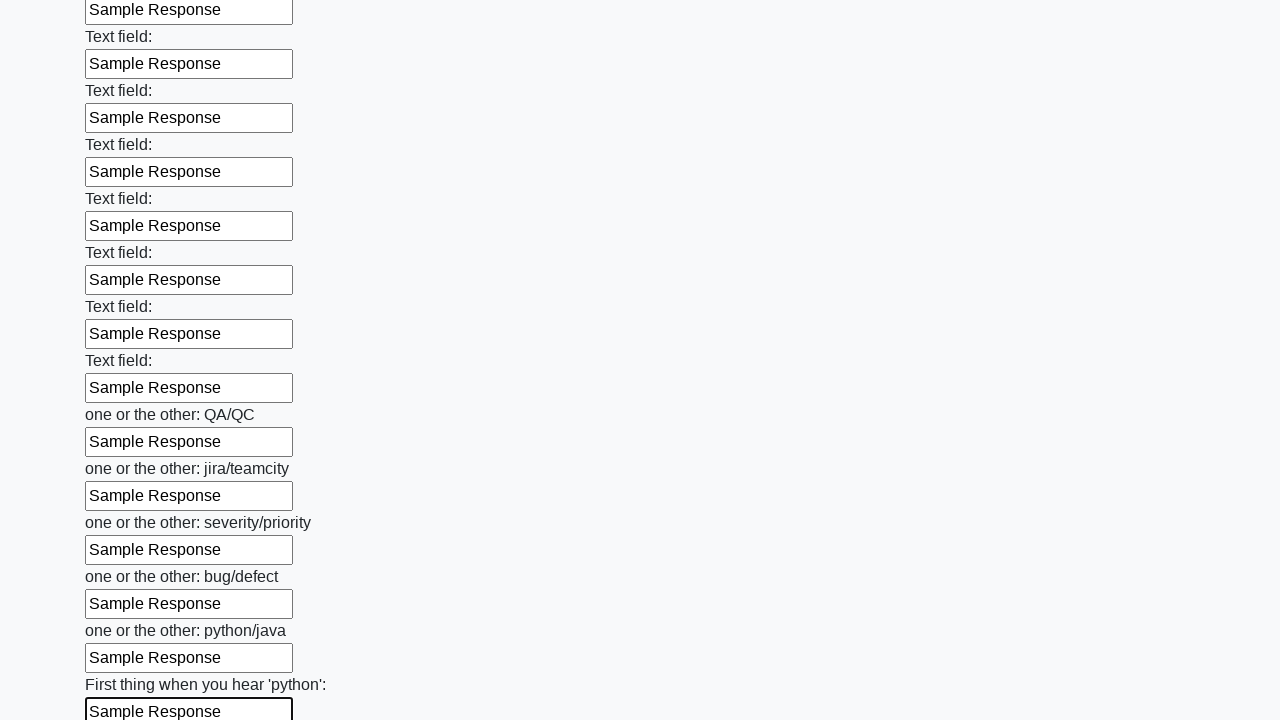

Filled an input element with 'Sample Response' on input >> nth=93
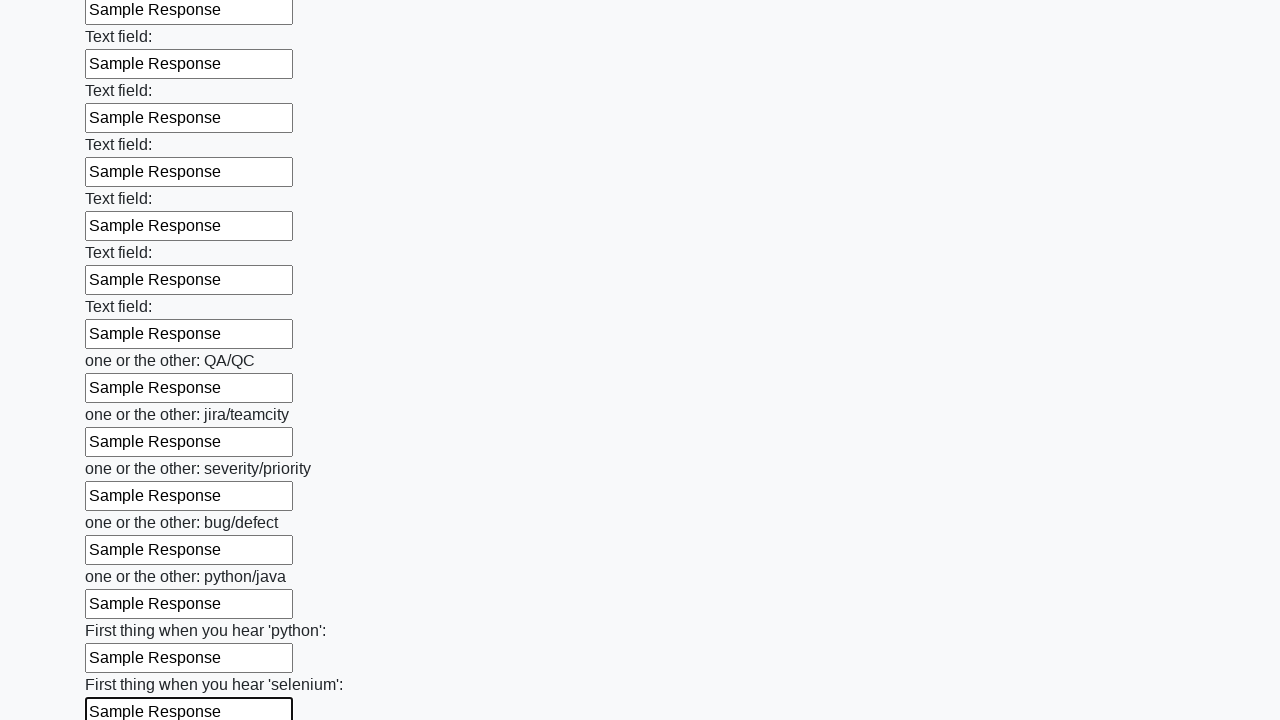

Filled an input element with 'Sample Response' on input >> nth=94
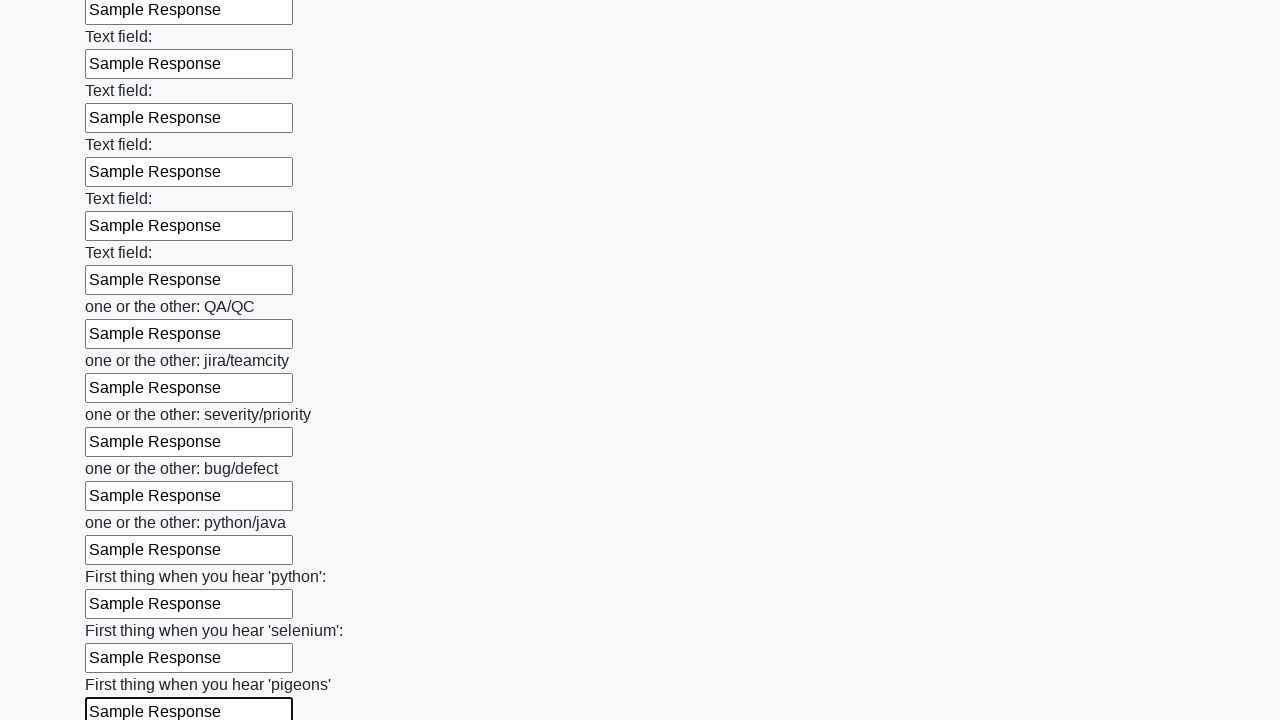

Filled an input element with 'Sample Response' on input >> nth=95
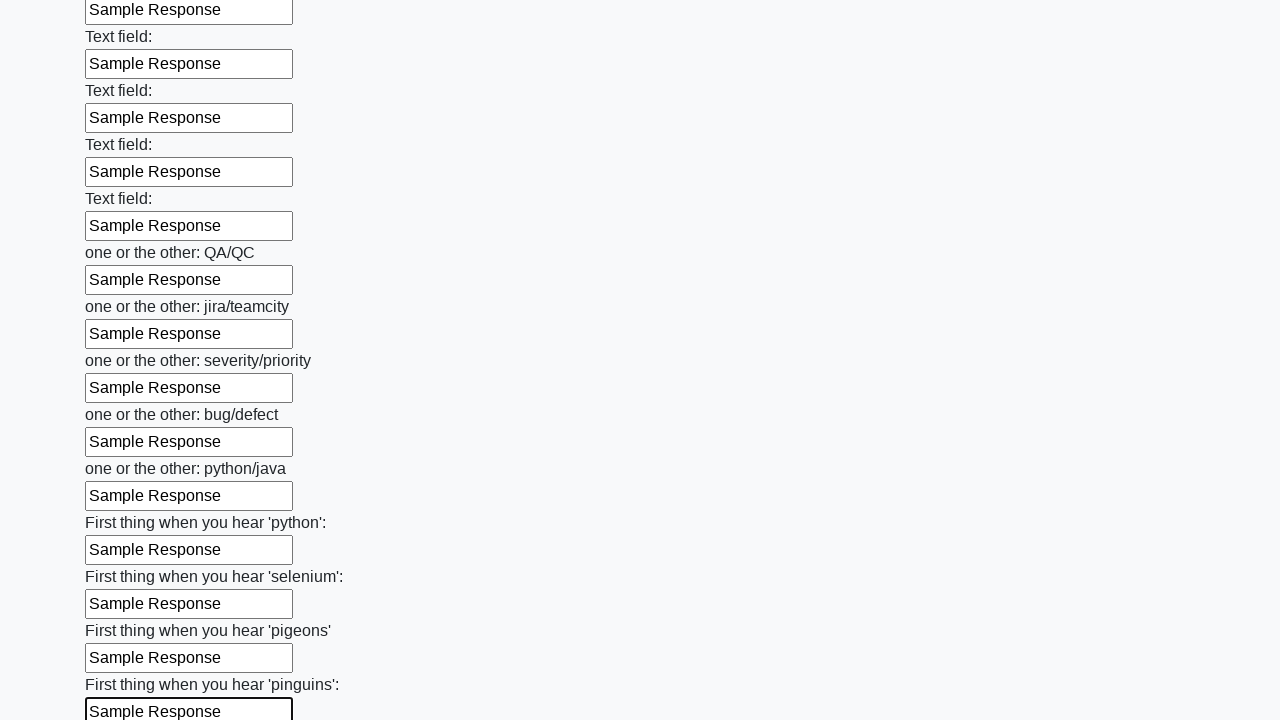

Filled an input element with 'Sample Response' on input >> nth=96
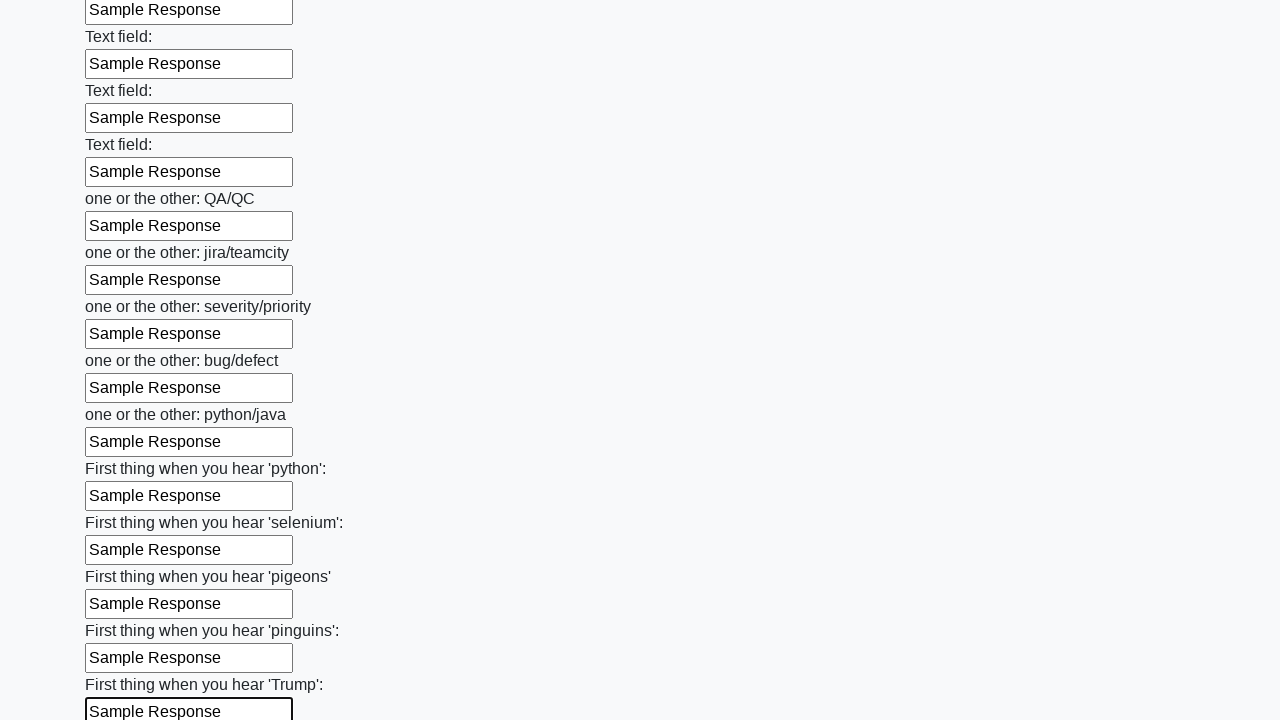

Filled an input element with 'Sample Response' on input >> nth=97
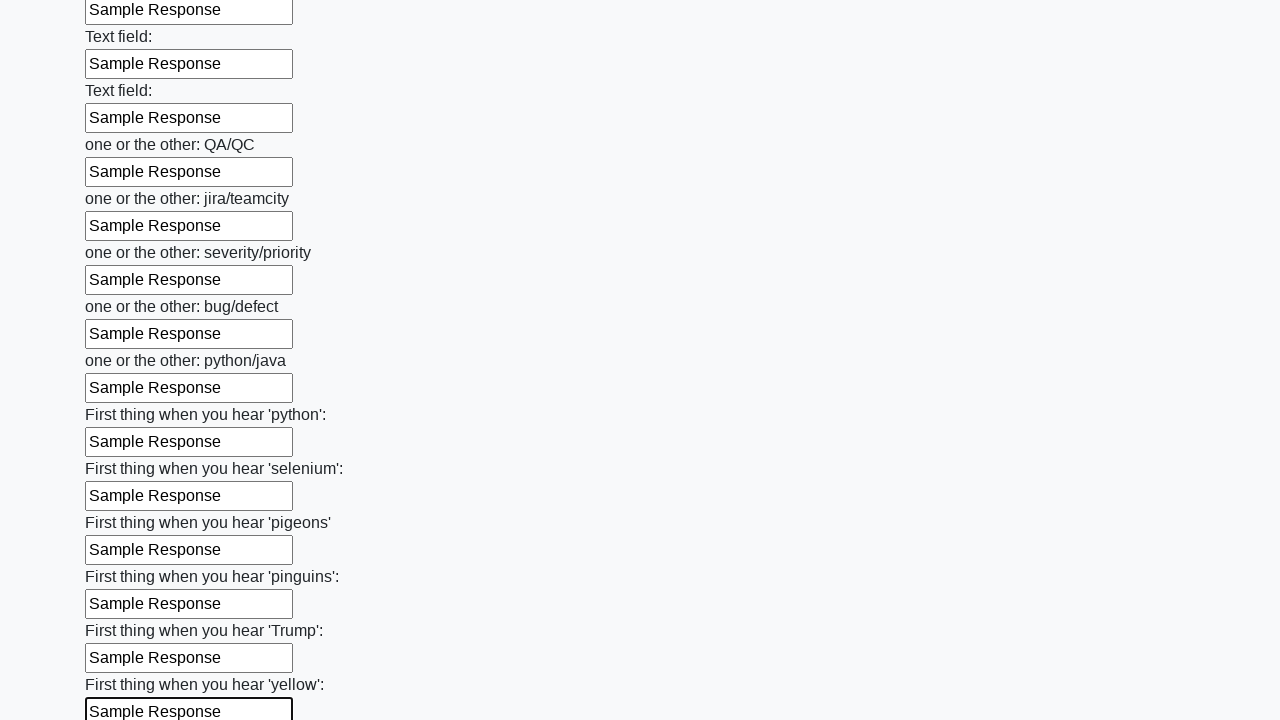

Filled an input element with 'Sample Response' on input >> nth=98
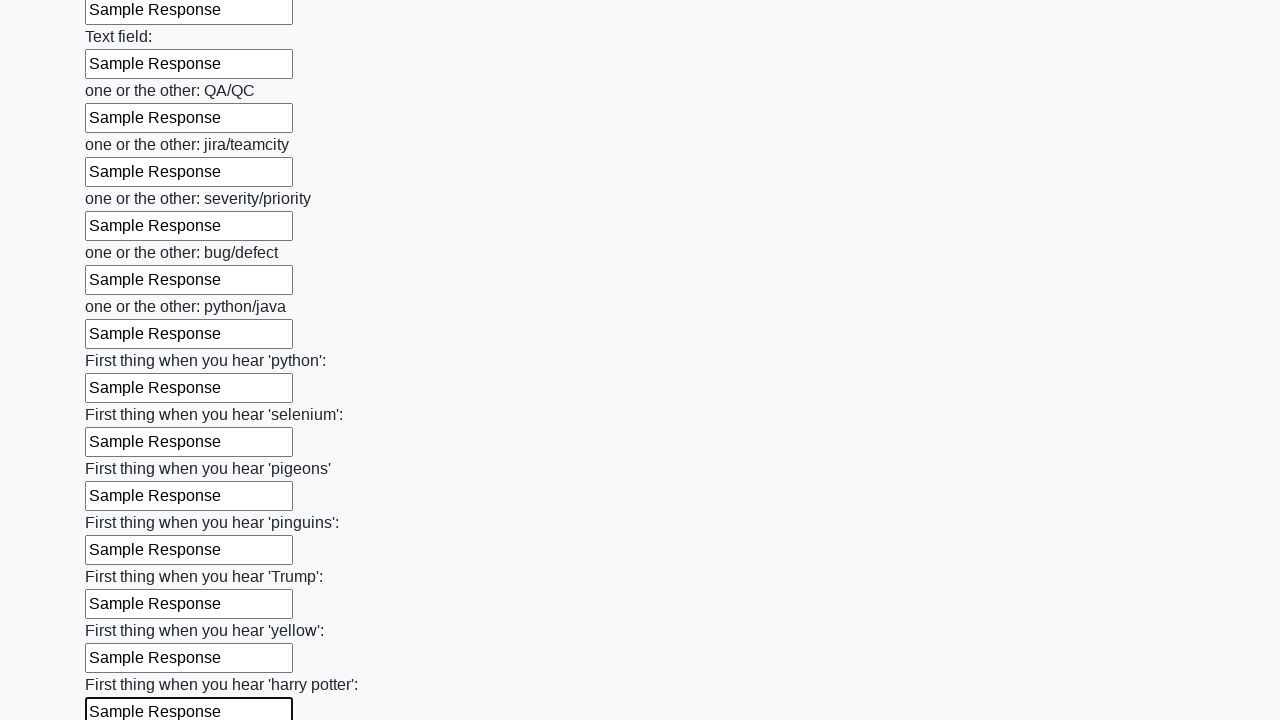

Filled an input element with 'Sample Response' on input >> nth=99
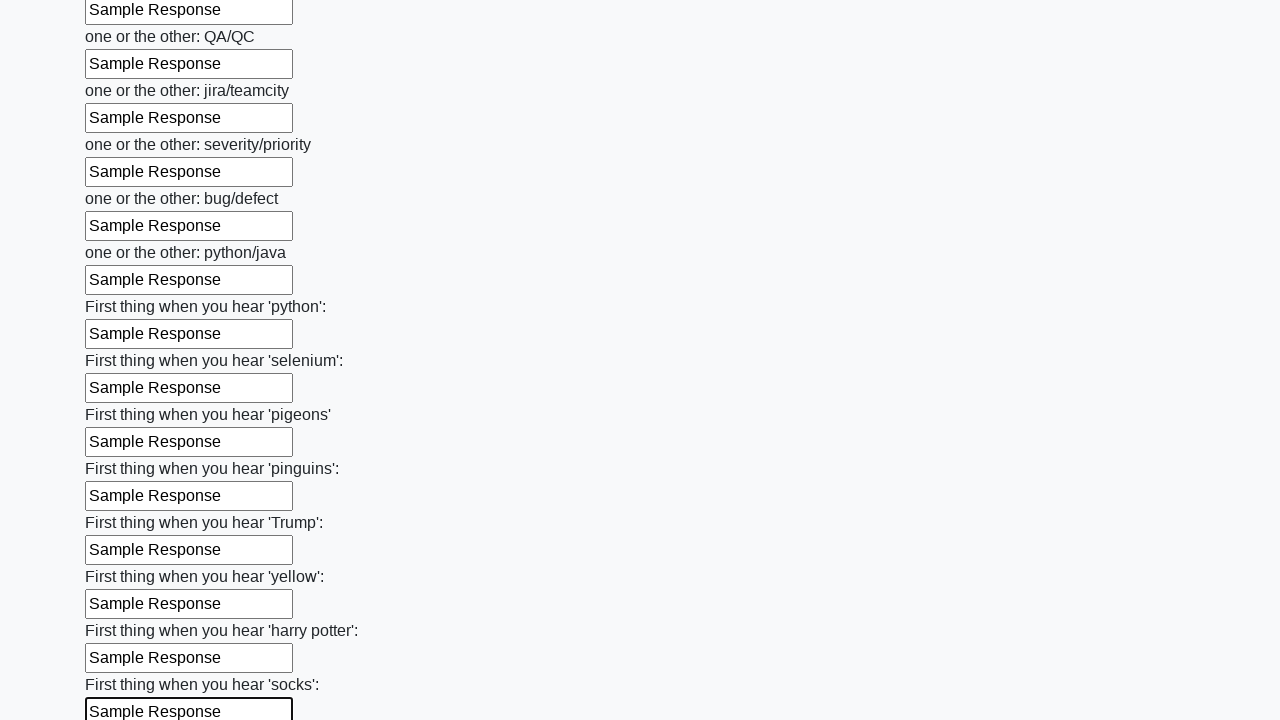

Clicked the submit button to submit the form at (123, 611) on button.btn
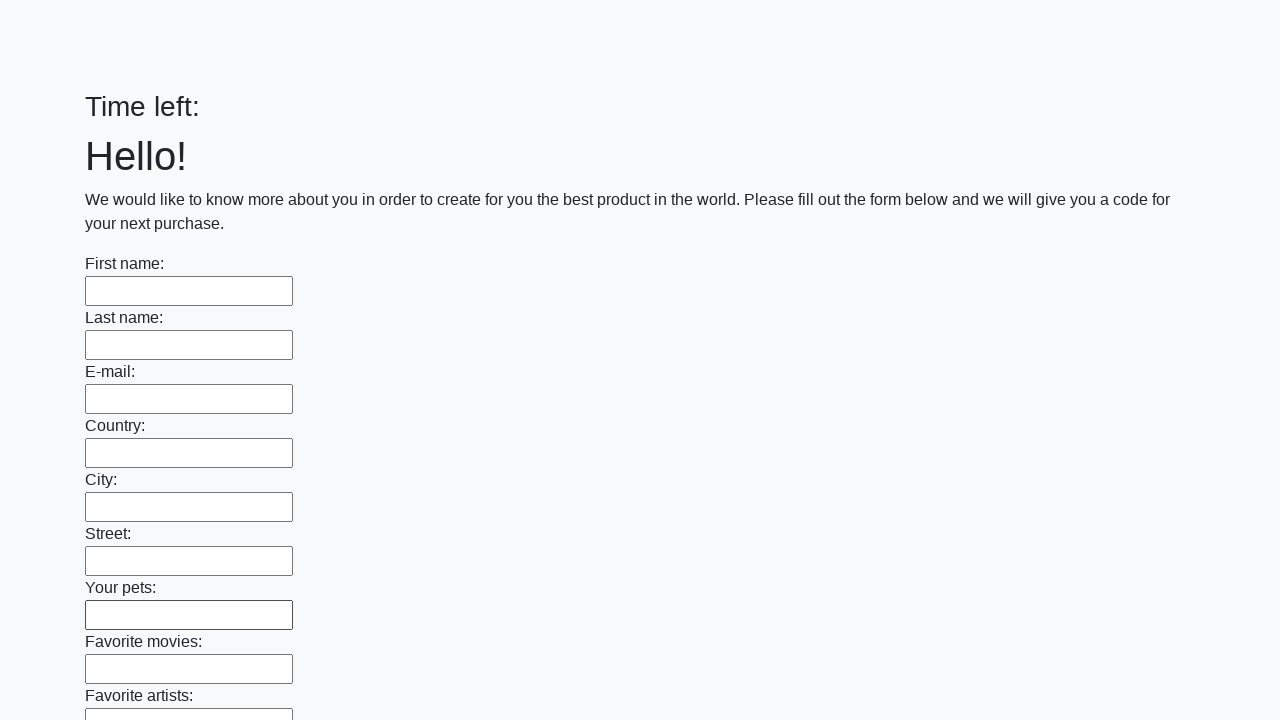

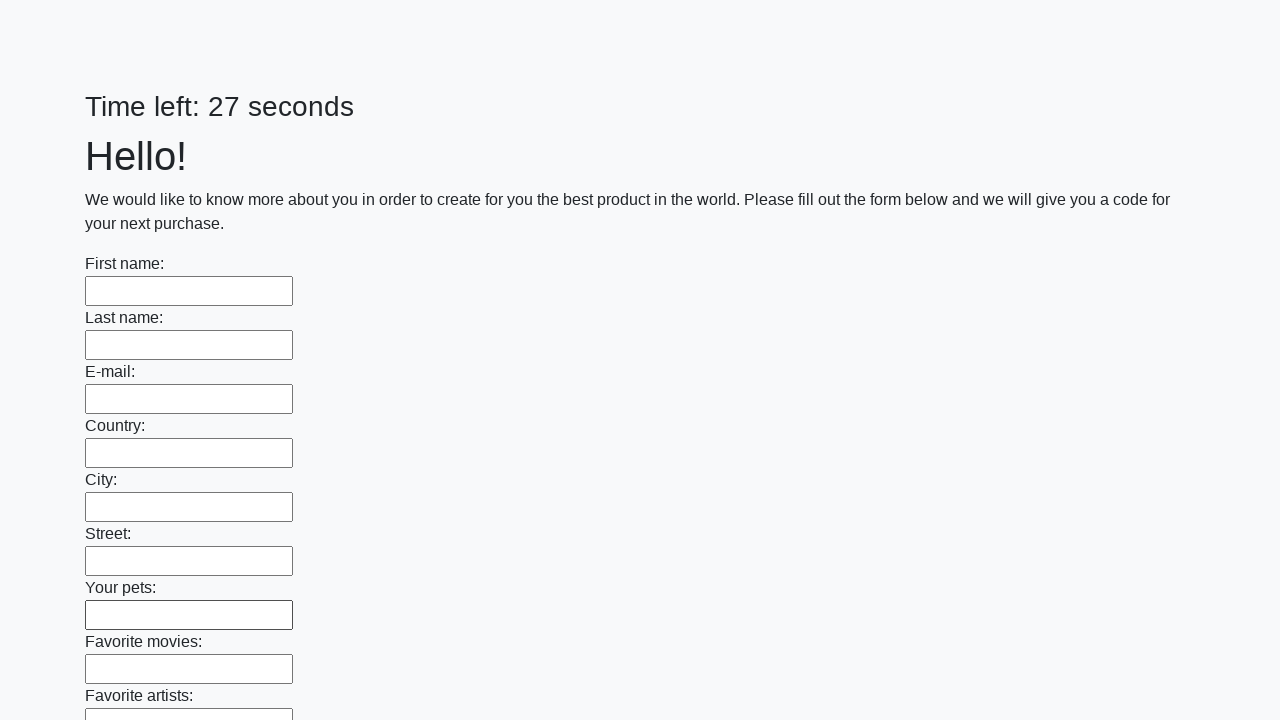